Fills all input fields in a large form with a test answer and submits the form by clicking the submit button

Starting URL: http://suninjuly.github.io/huge_form.html

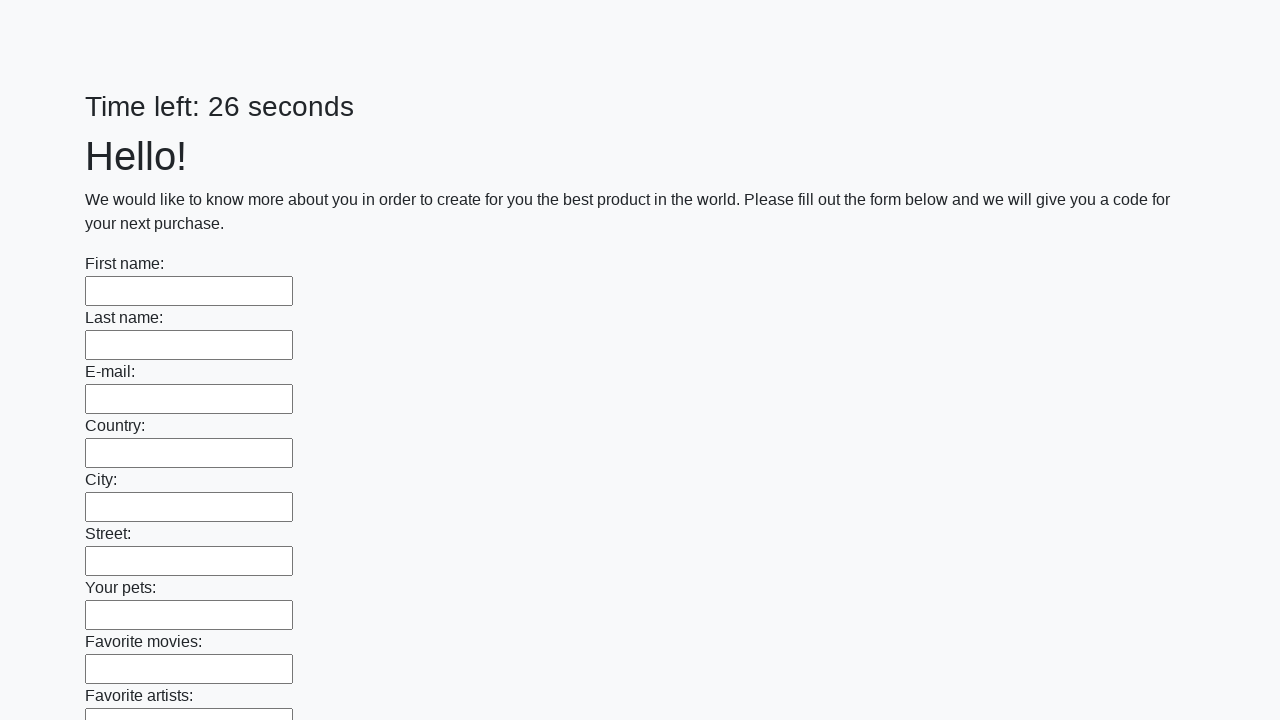

Navigated to huge form page
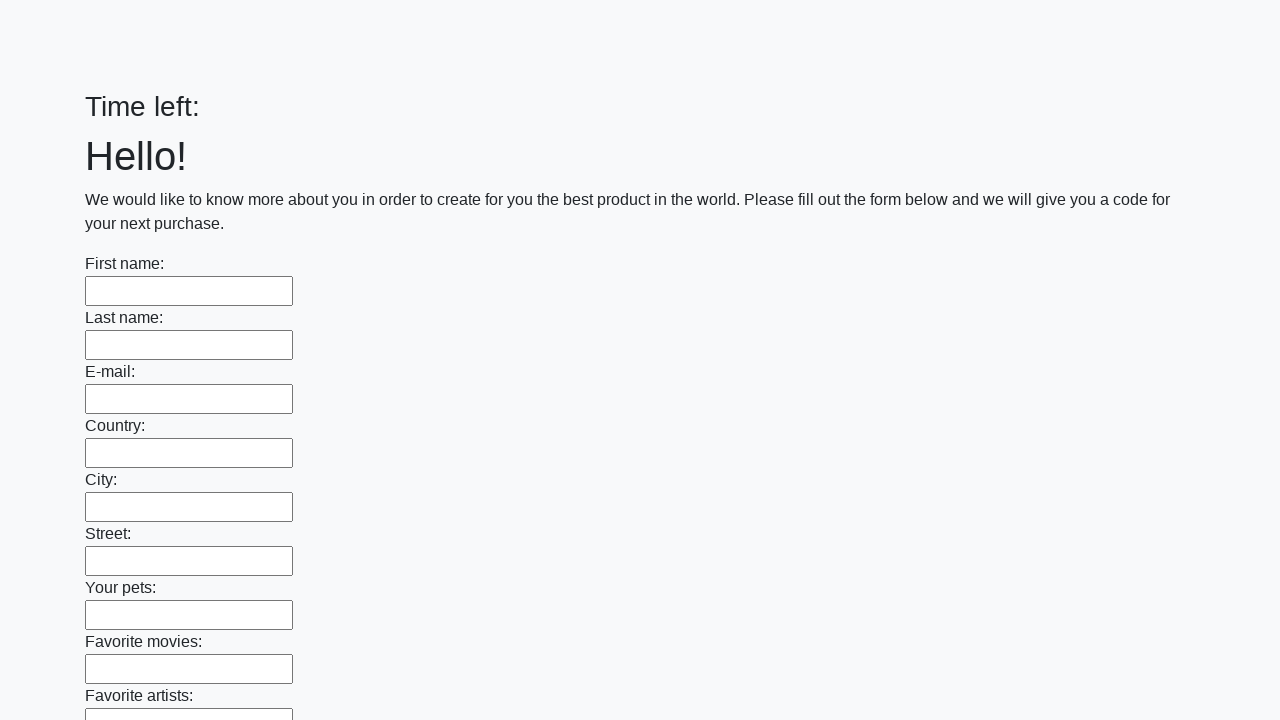

Filled input field with test answer on input >> nth=0
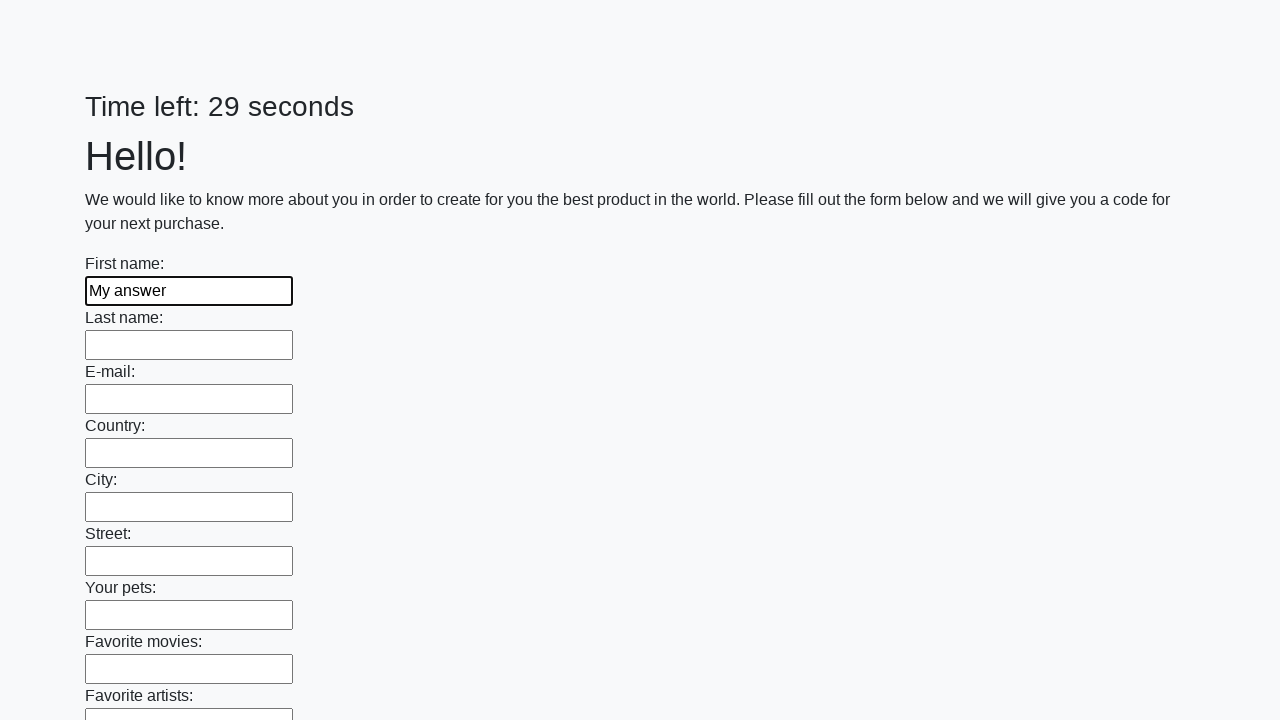

Filled input field with test answer on input >> nth=1
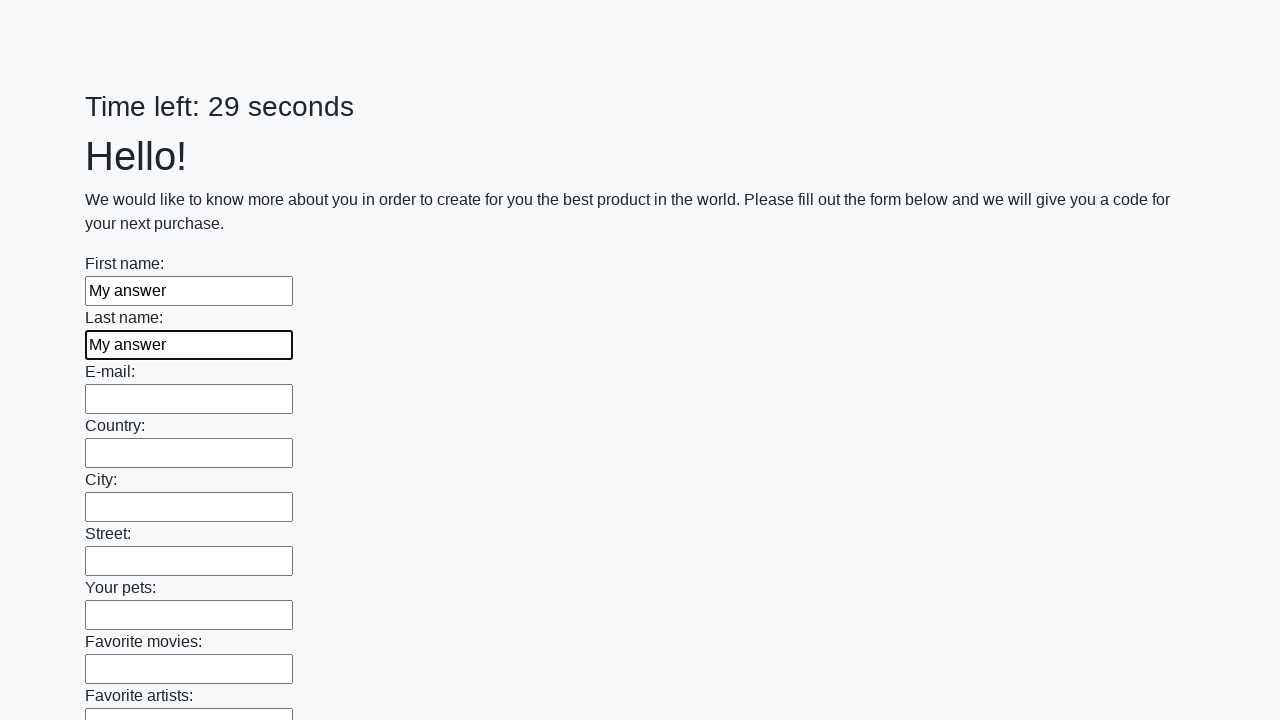

Filled input field with test answer on input >> nth=2
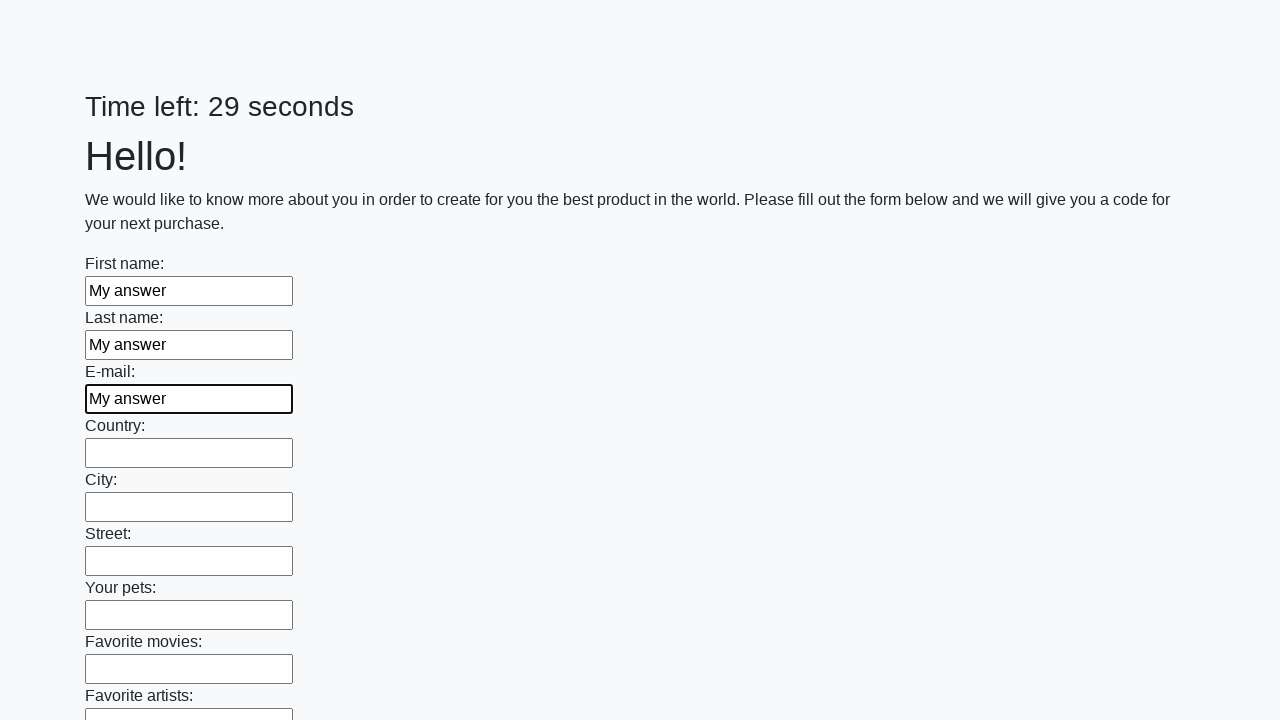

Filled input field with test answer on input >> nth=3
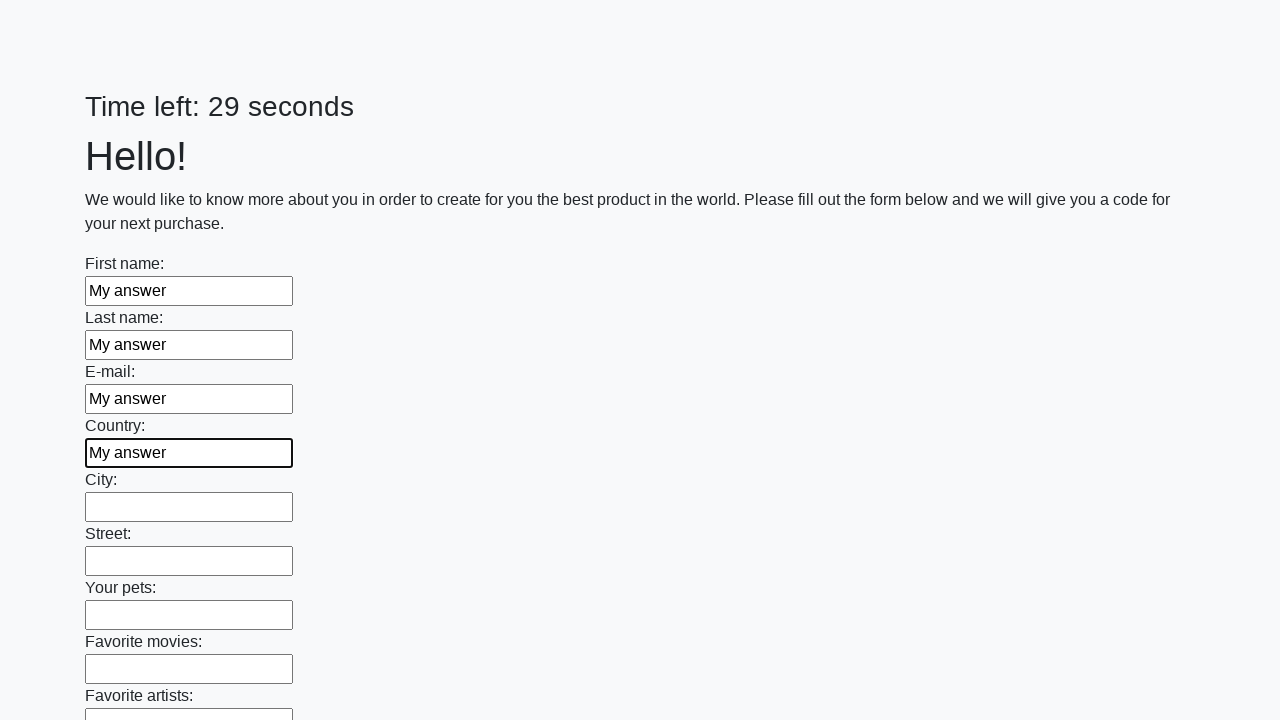

Filled input field with test answer on input >> nth=4
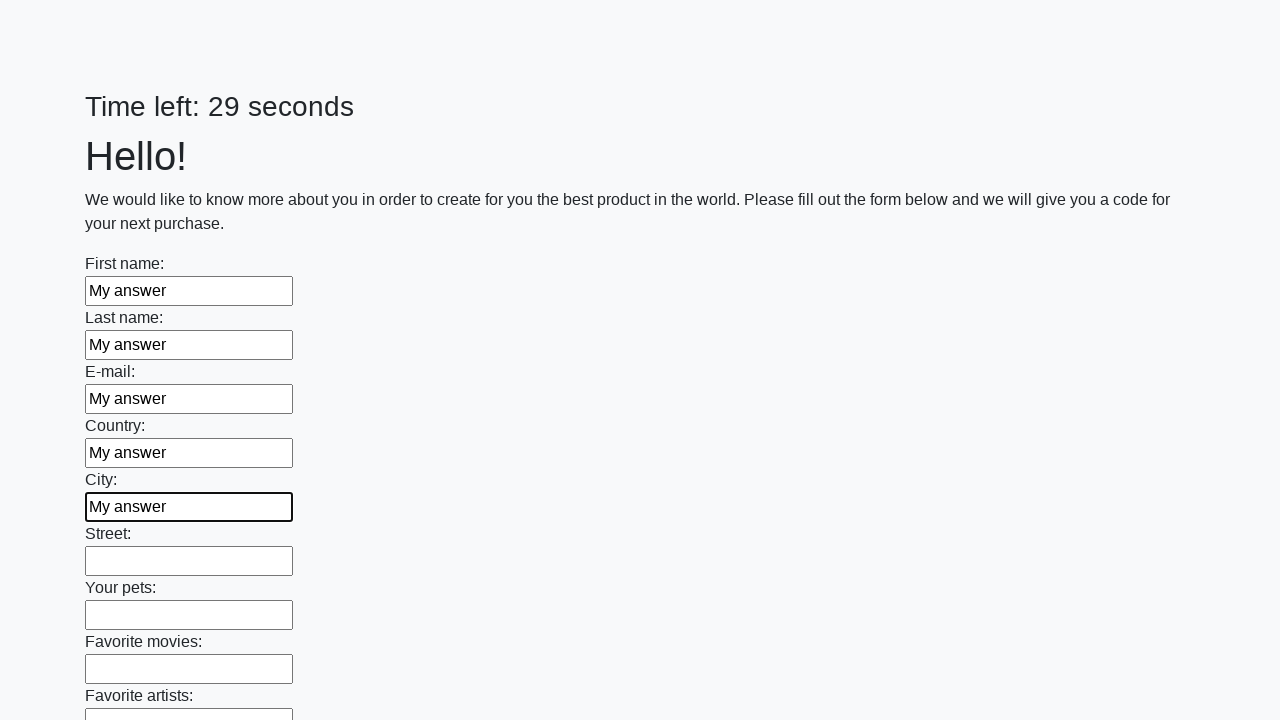

Filled input field with test answer on input >> nth=5
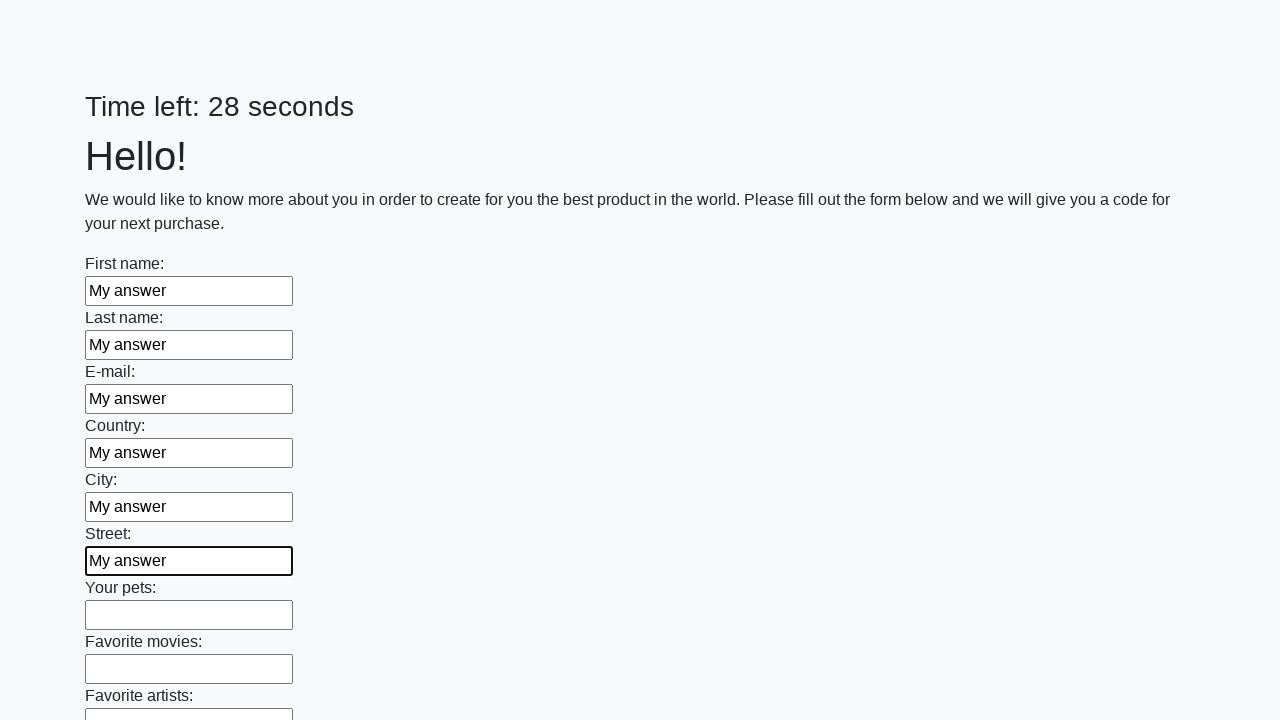

Filled input field with test answer on input >> nth=6
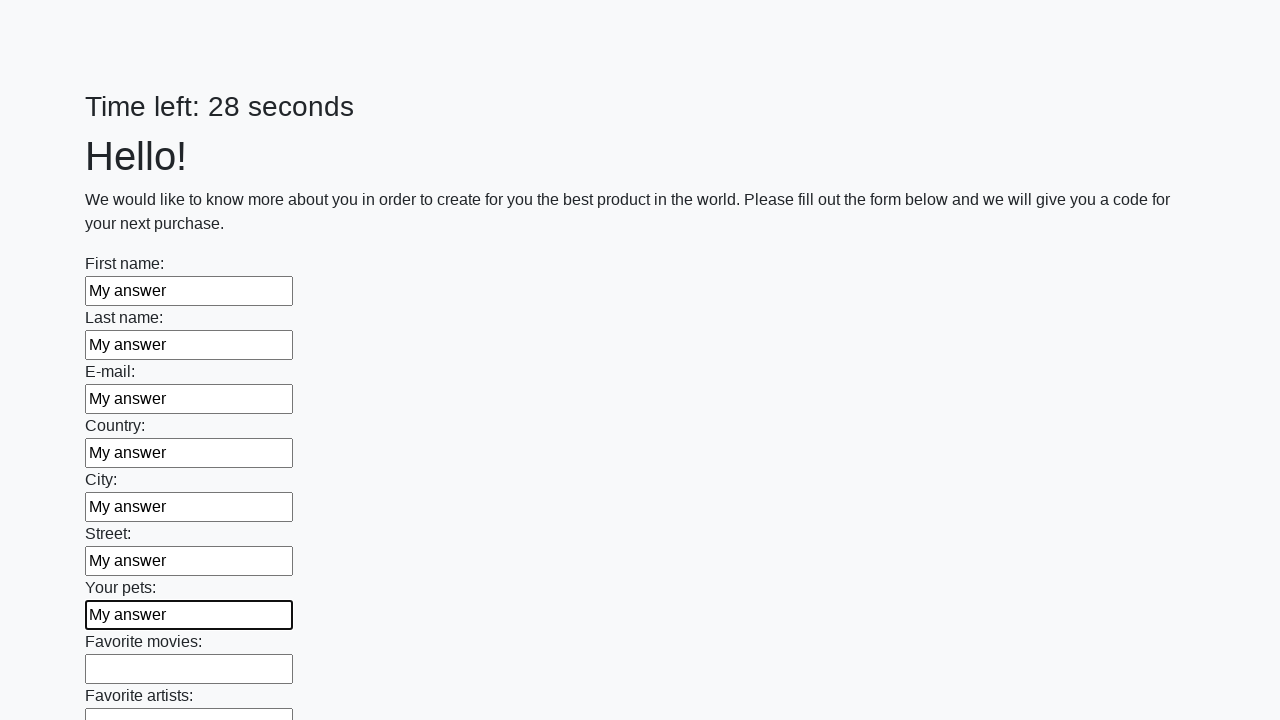

Filled input field with test answer on input >> nth=7
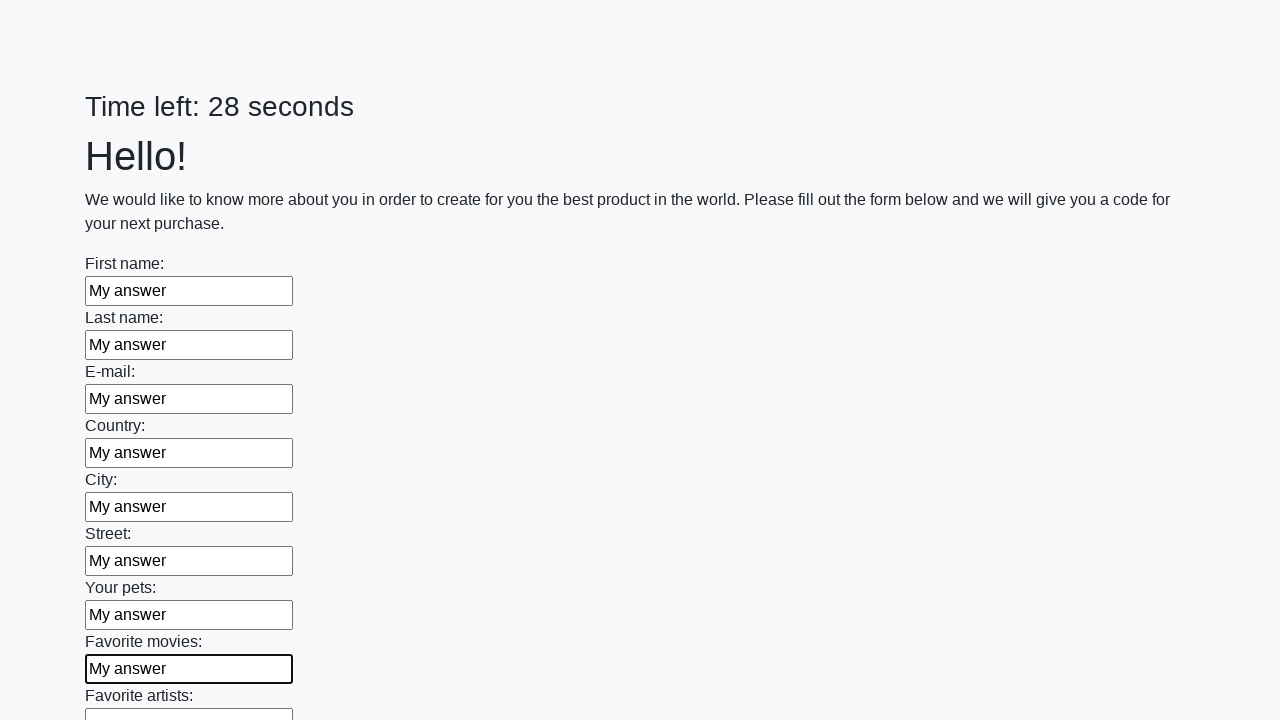

Filled input field with test answer on input >> nth=8
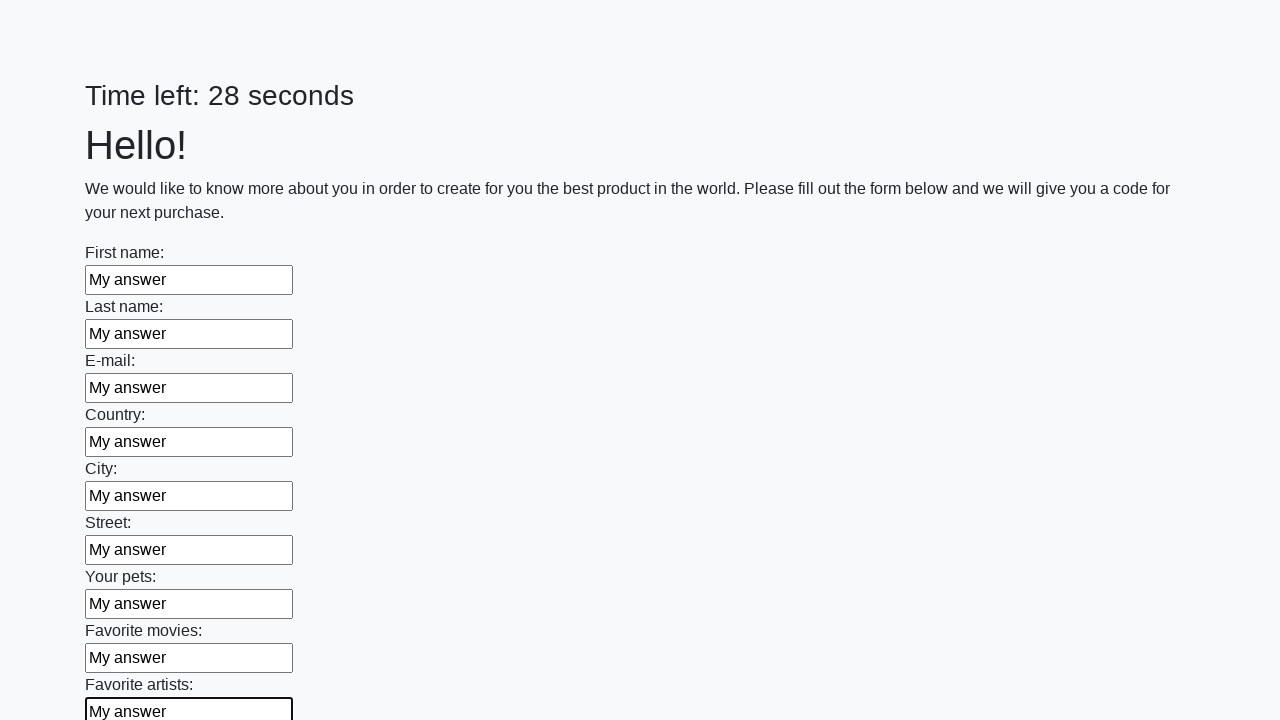

Filled input field with test answer on input >> nth=9
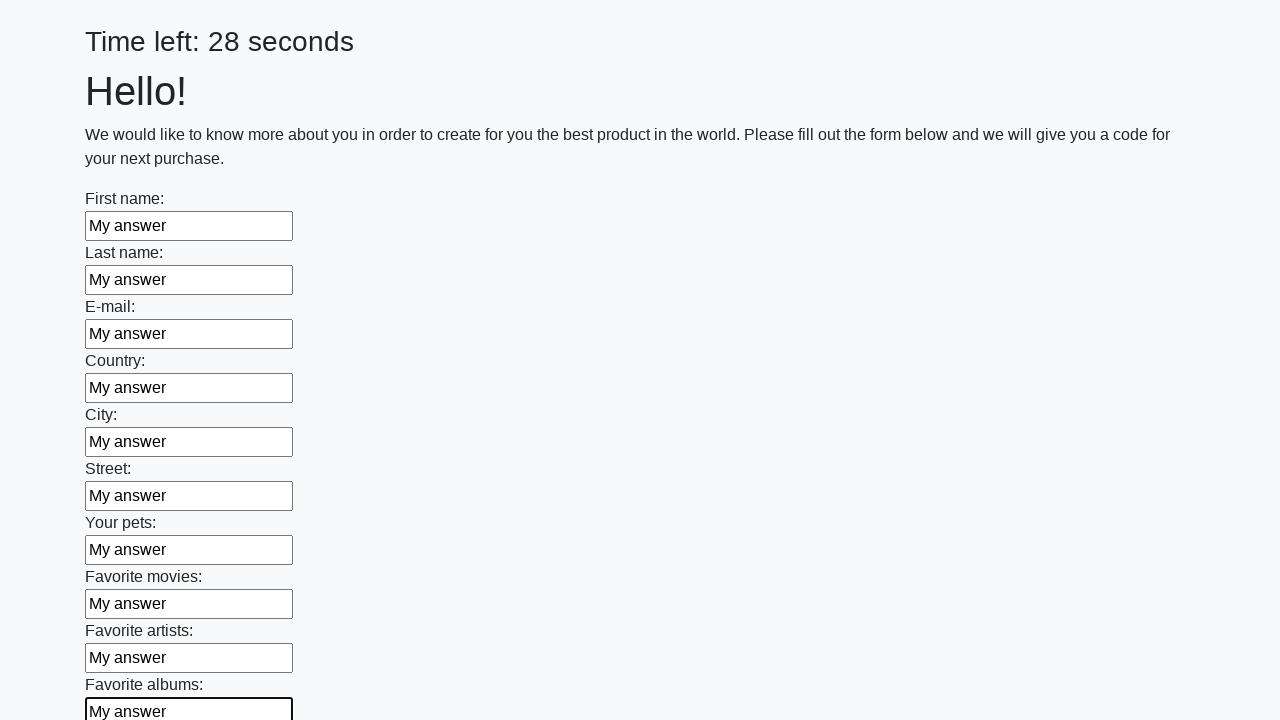

Filled input field with test answer on input >> nth=10
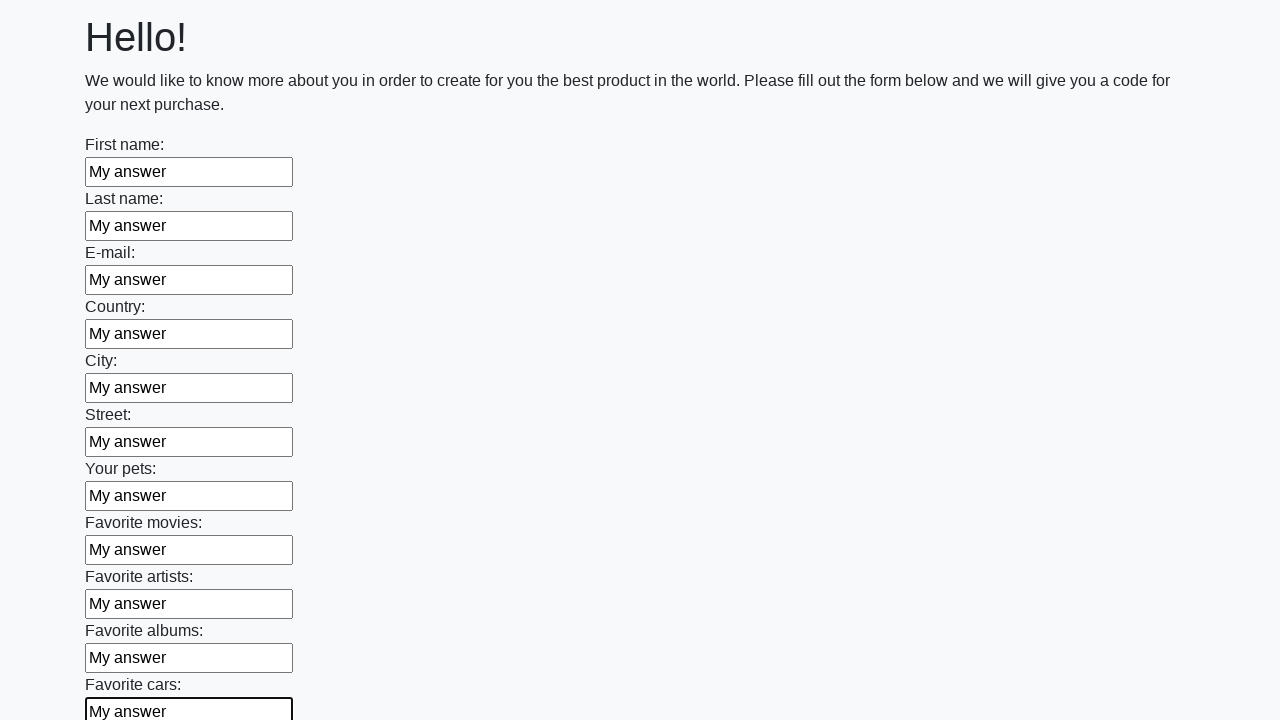

Filled input field with test answer on input >> nth=11
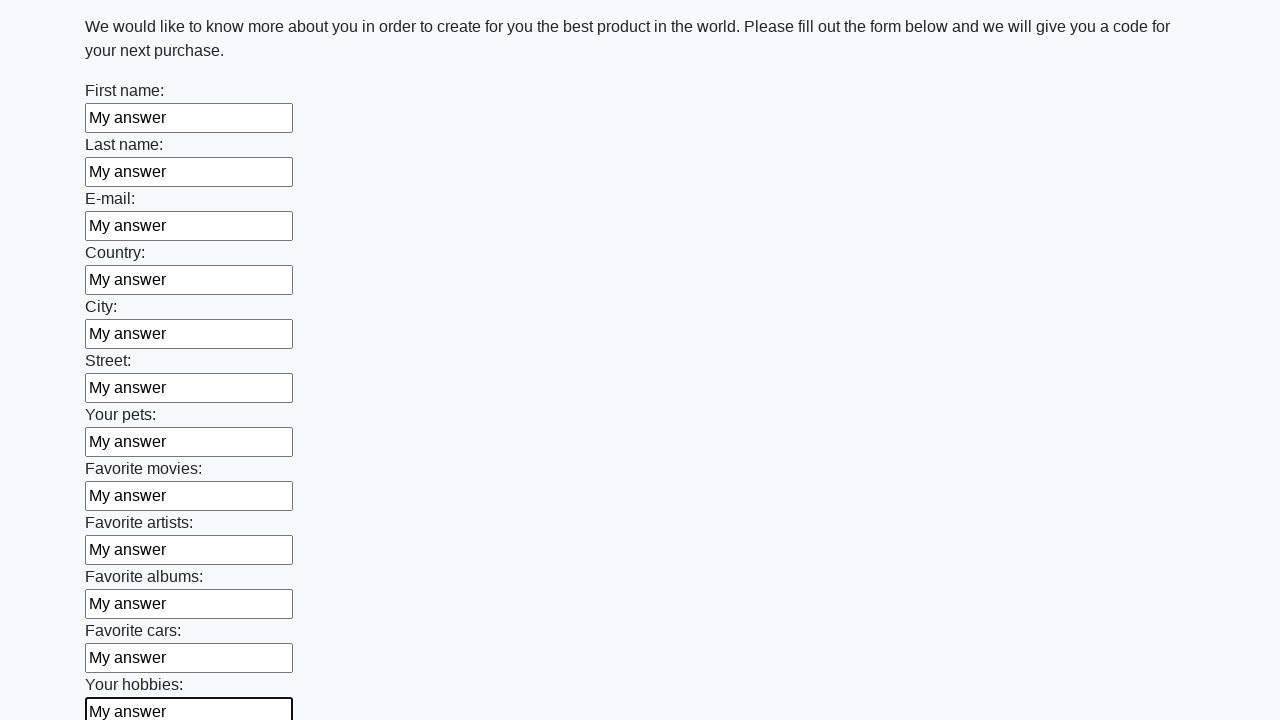

Filled input field with test answer on input >> nth=12
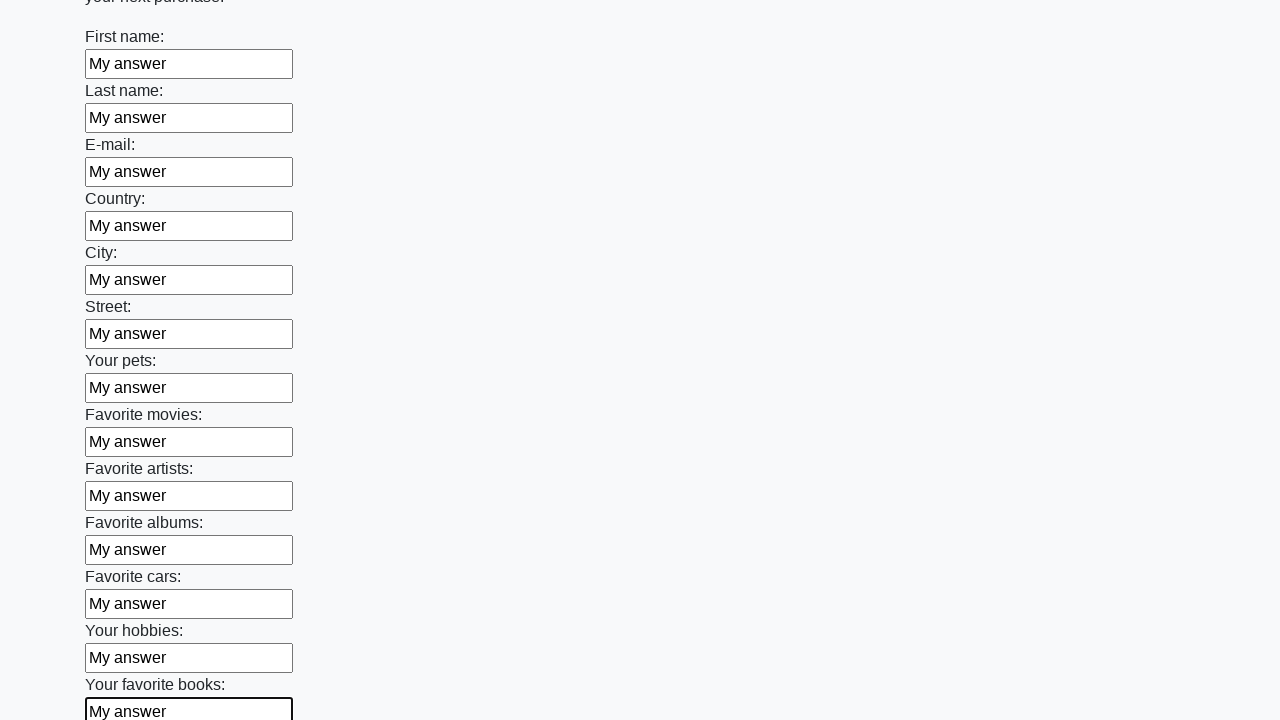

Filled input field with test answer on input >> nth=13
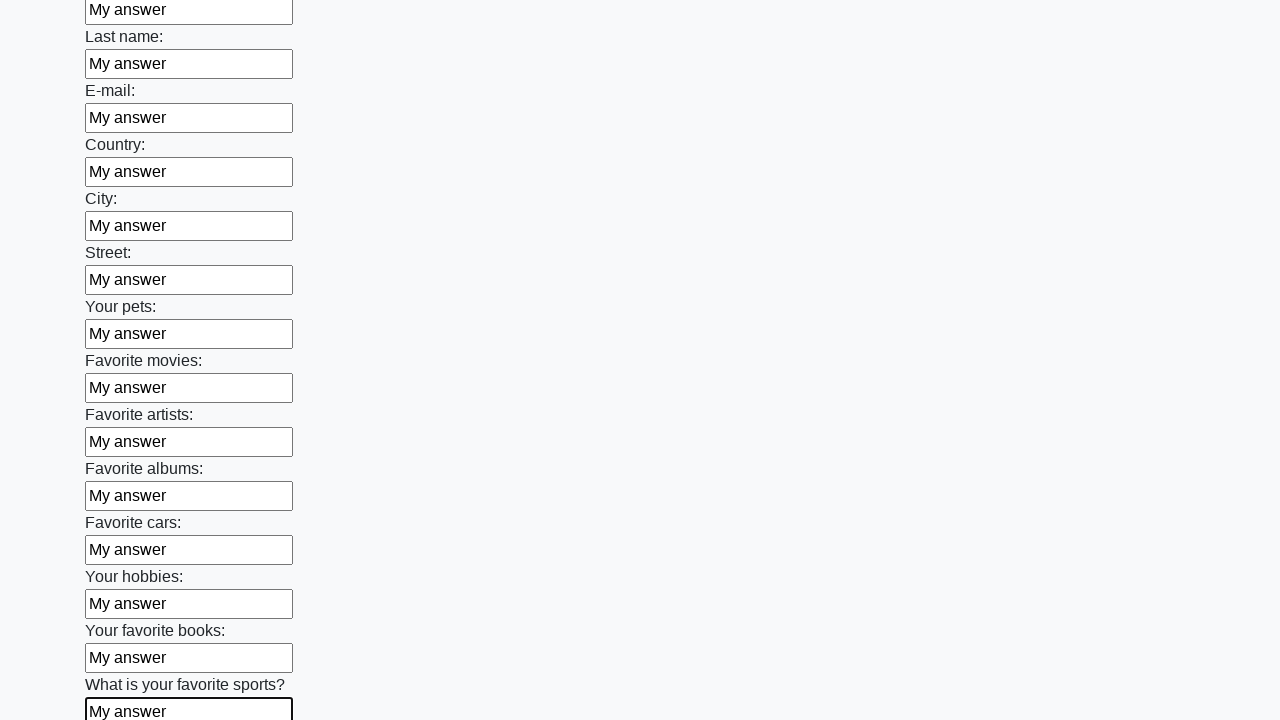

Filled input field with test answer on input >> nth=14
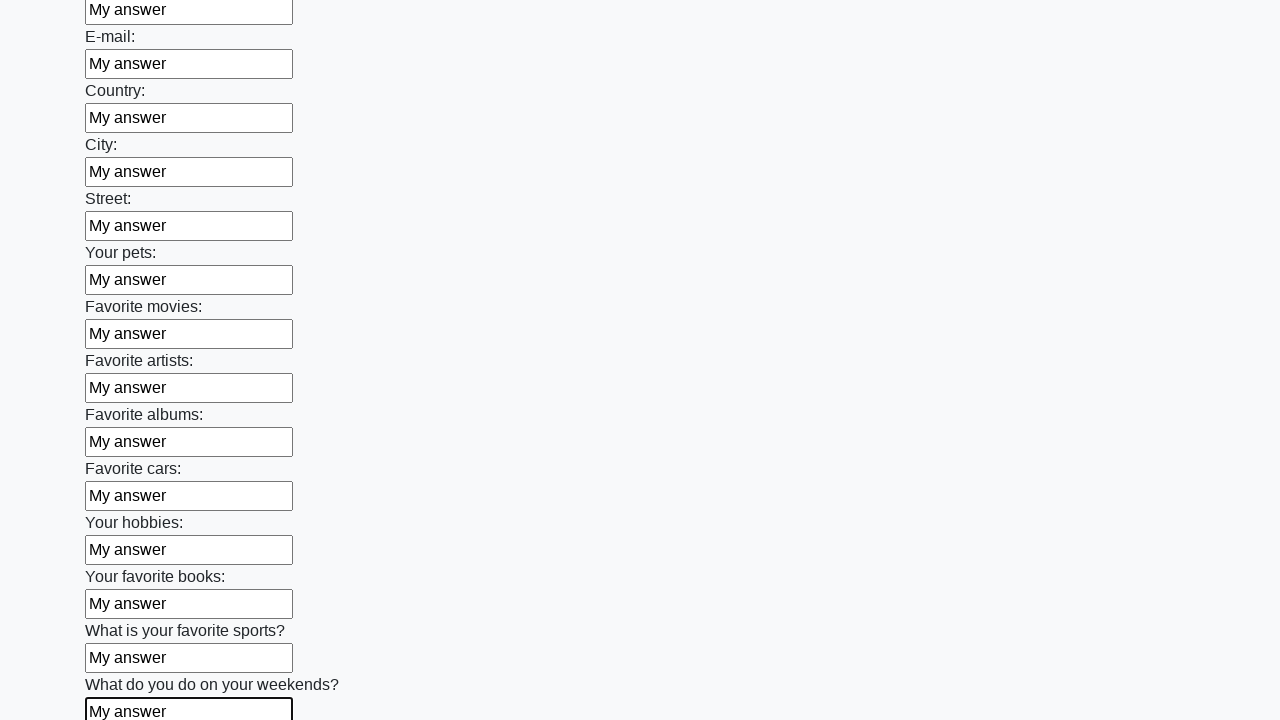

Filled input field with test answer on input >> nth=15
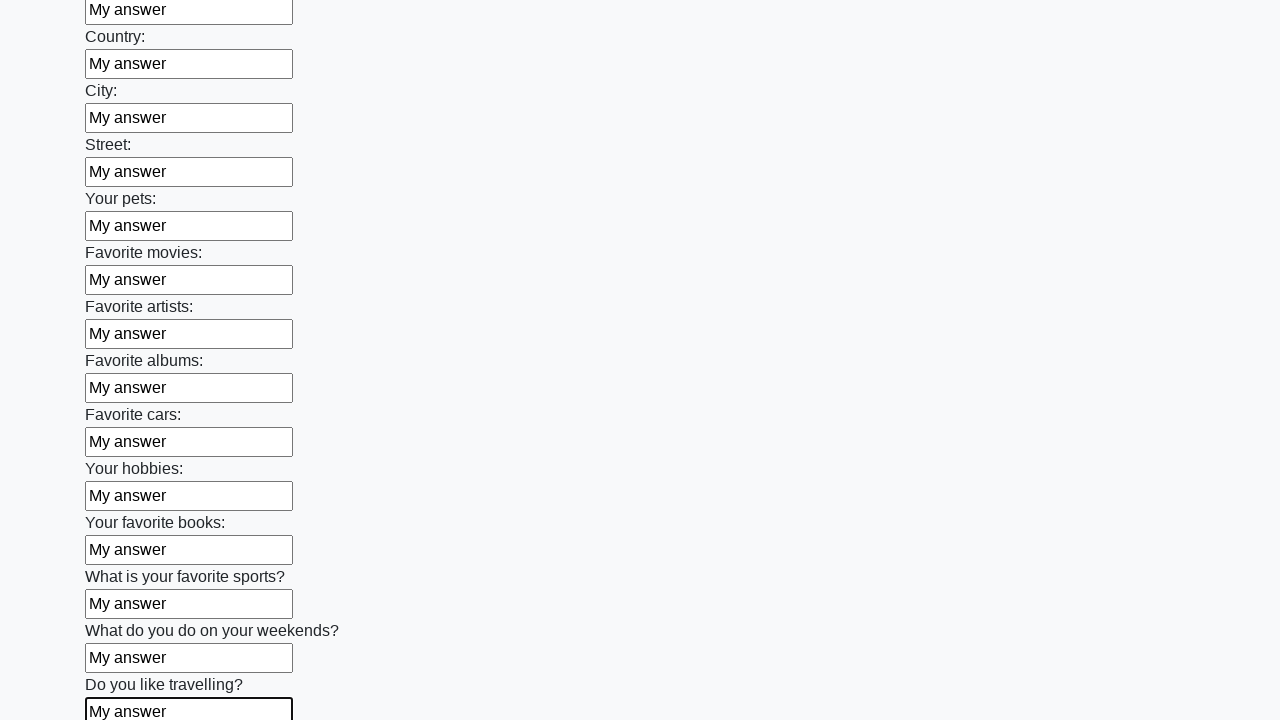

Filled input field with test answer on input >> nth=16
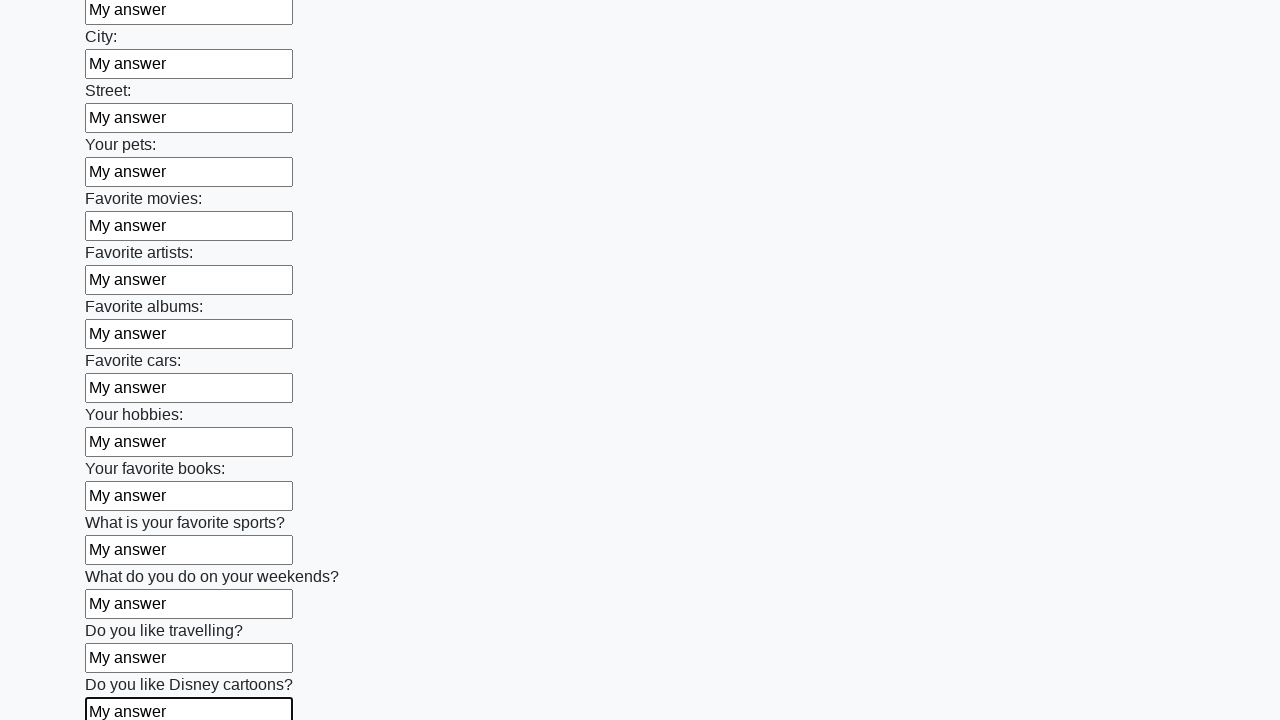

Filled input field with test answer on input >> nth=17
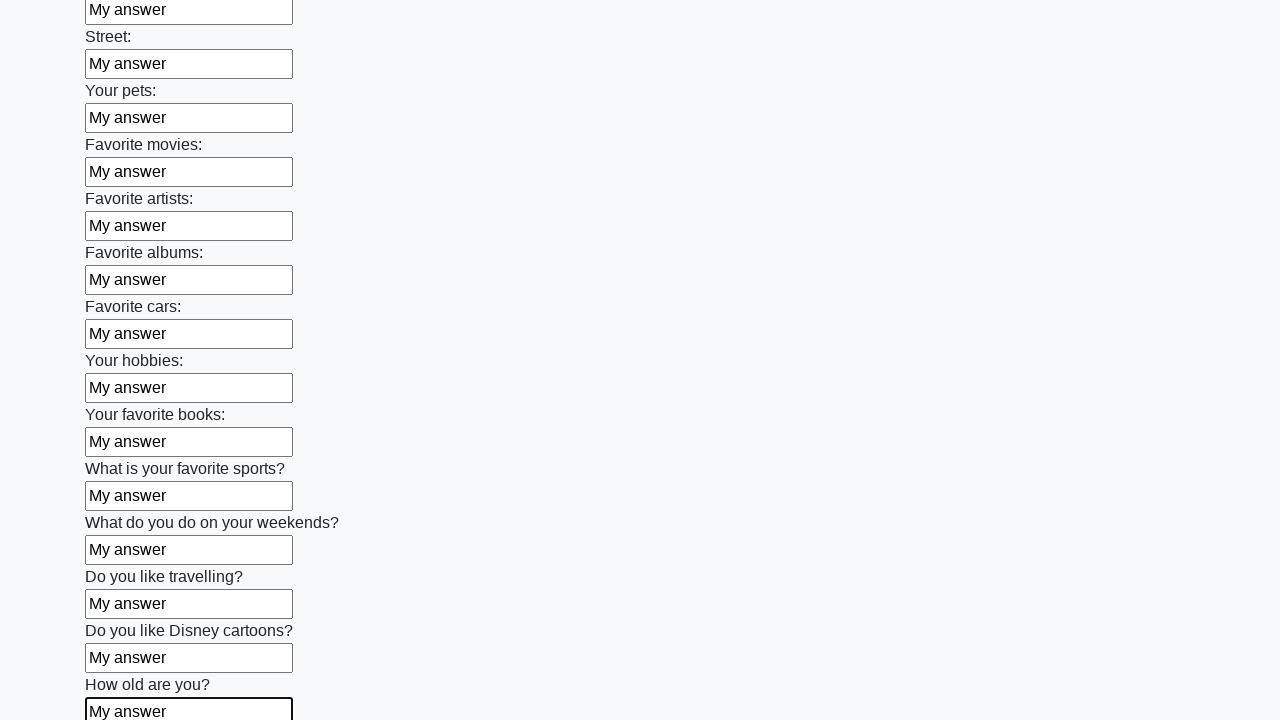

Filled input field with test answer on input >> nth=18
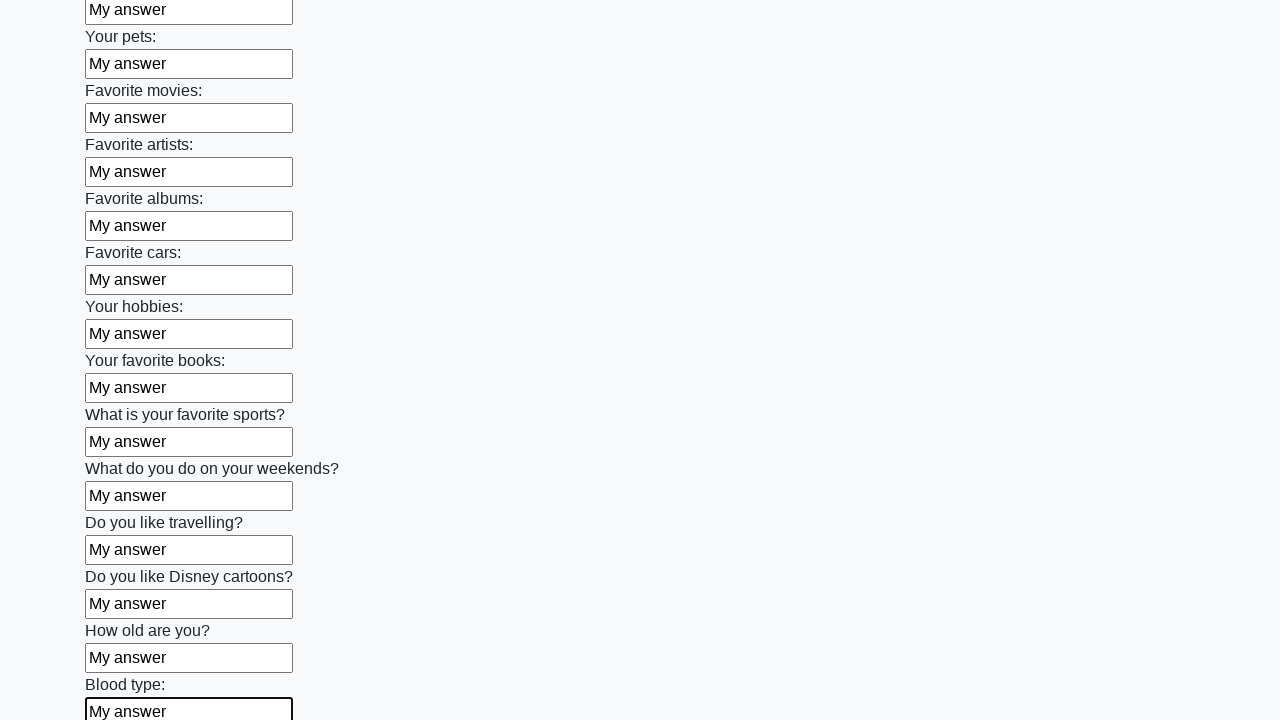

Filled input field with test answer on input >> nth=19
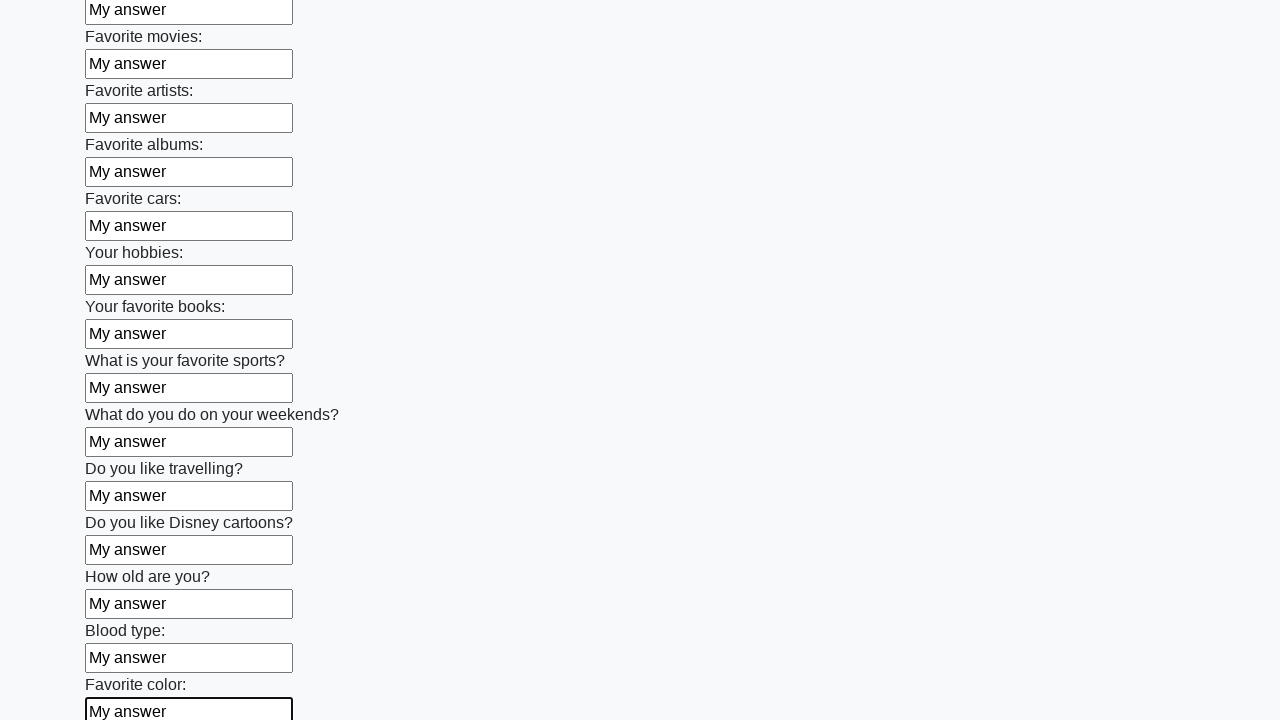

Filled input field with test answer on input >> nth=20
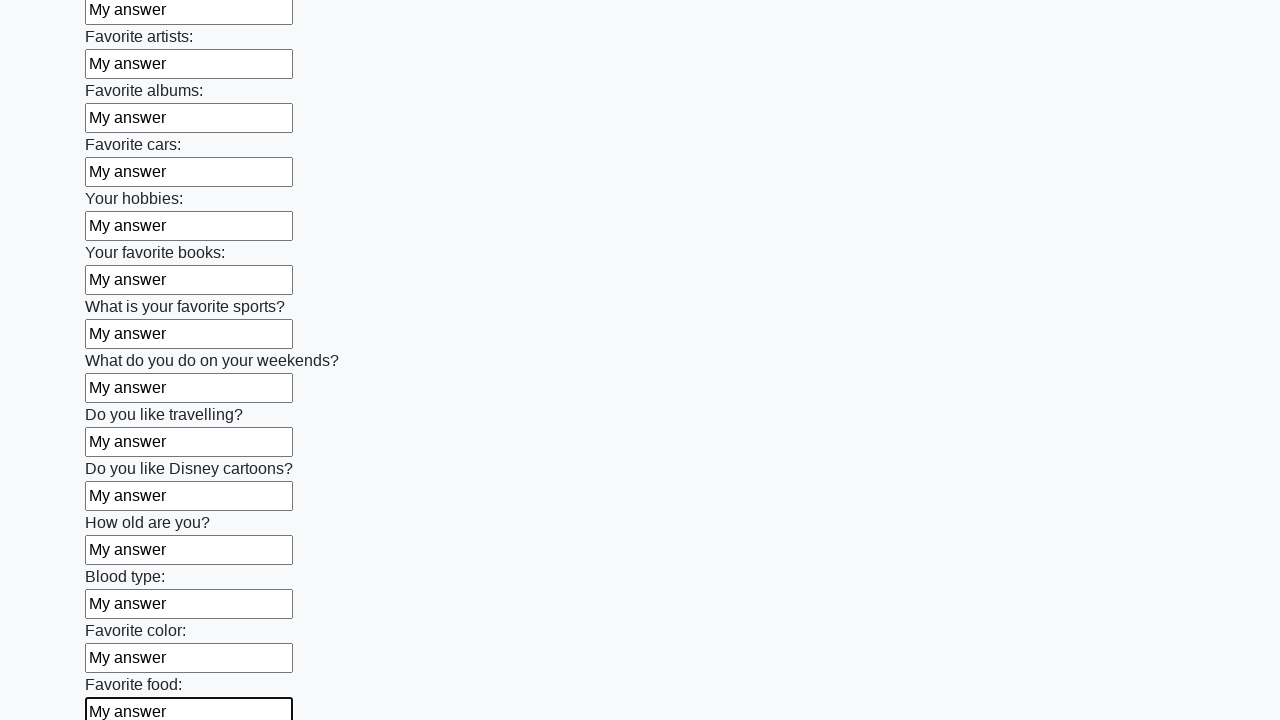

Filled input field with test answer on input >> nth=21
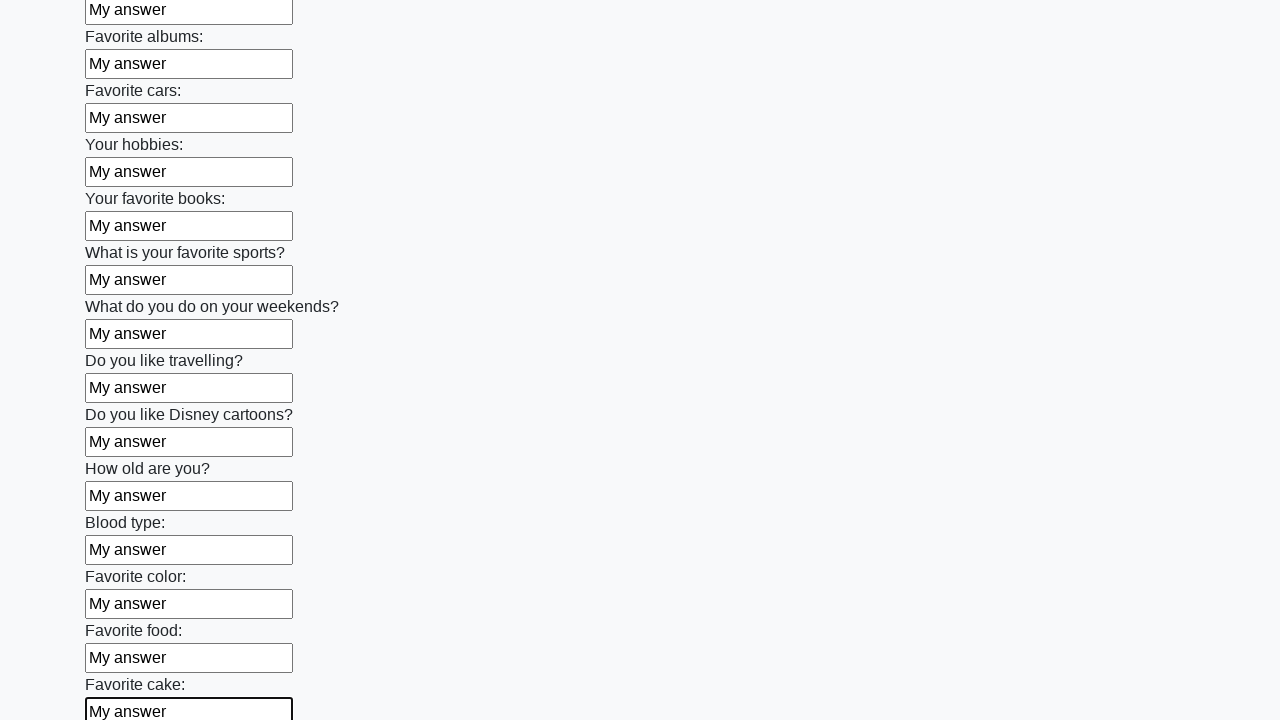

Filled input field with test answer on input >> nth=22
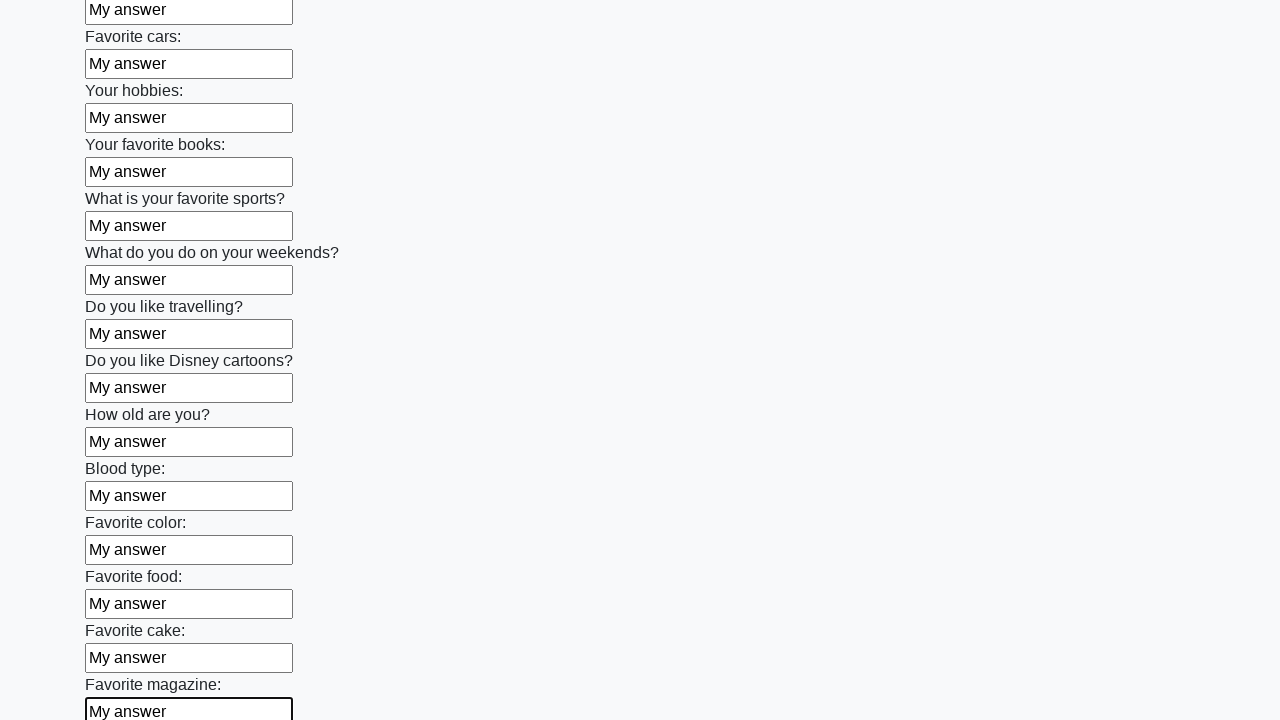

Filled input field with test answer on input >> nth=23
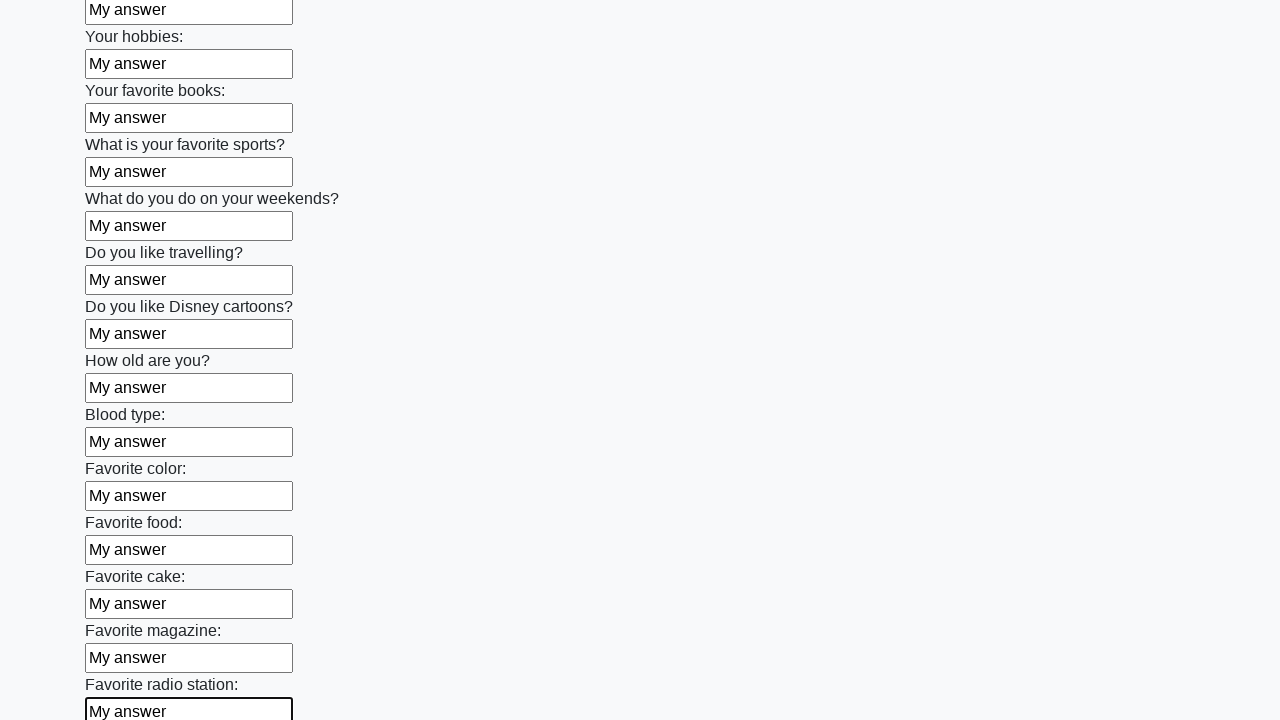

Filled input field with test answer on input >> nth=24
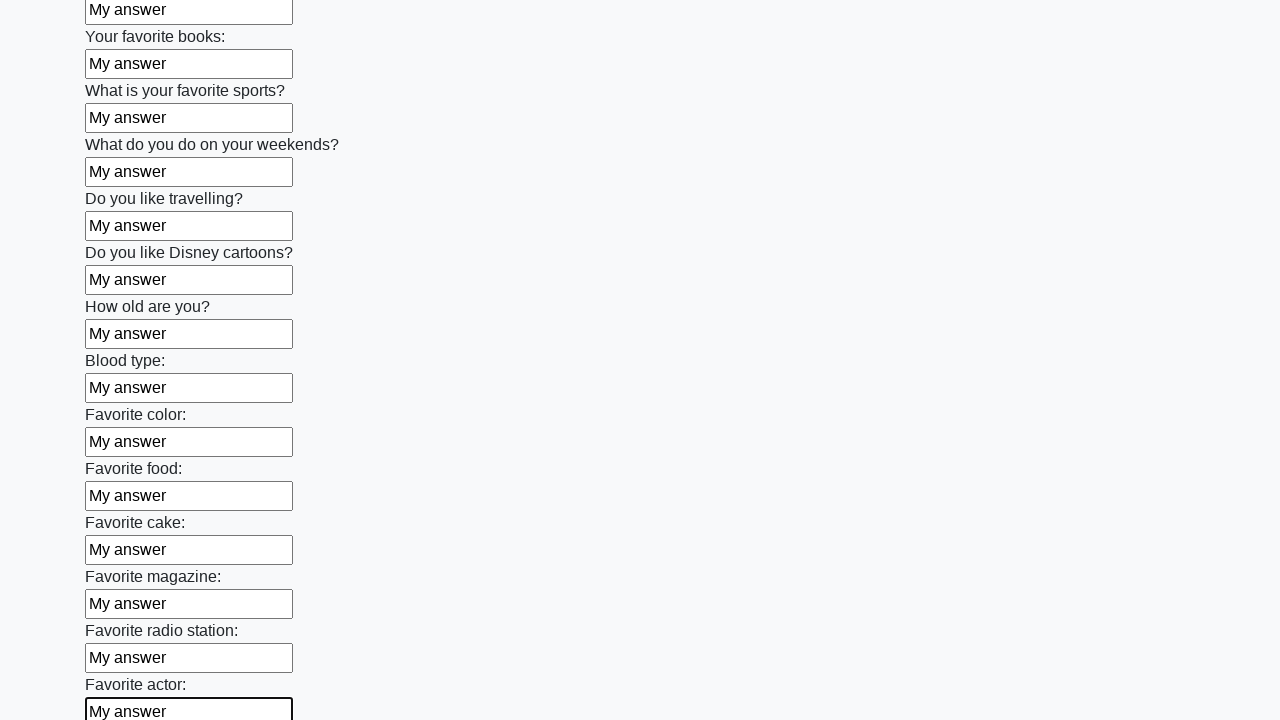

Filled input field with test answer on input >> nth=25
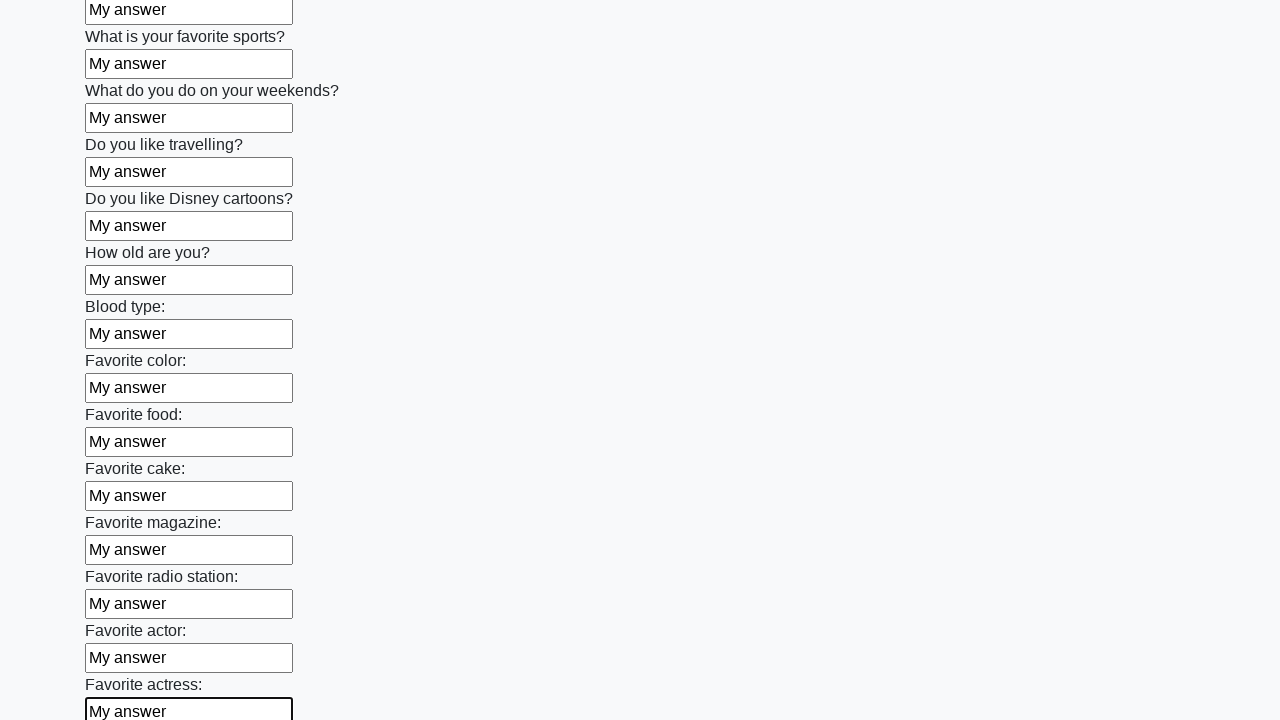

Filled input field with test answer on input >> nth=26
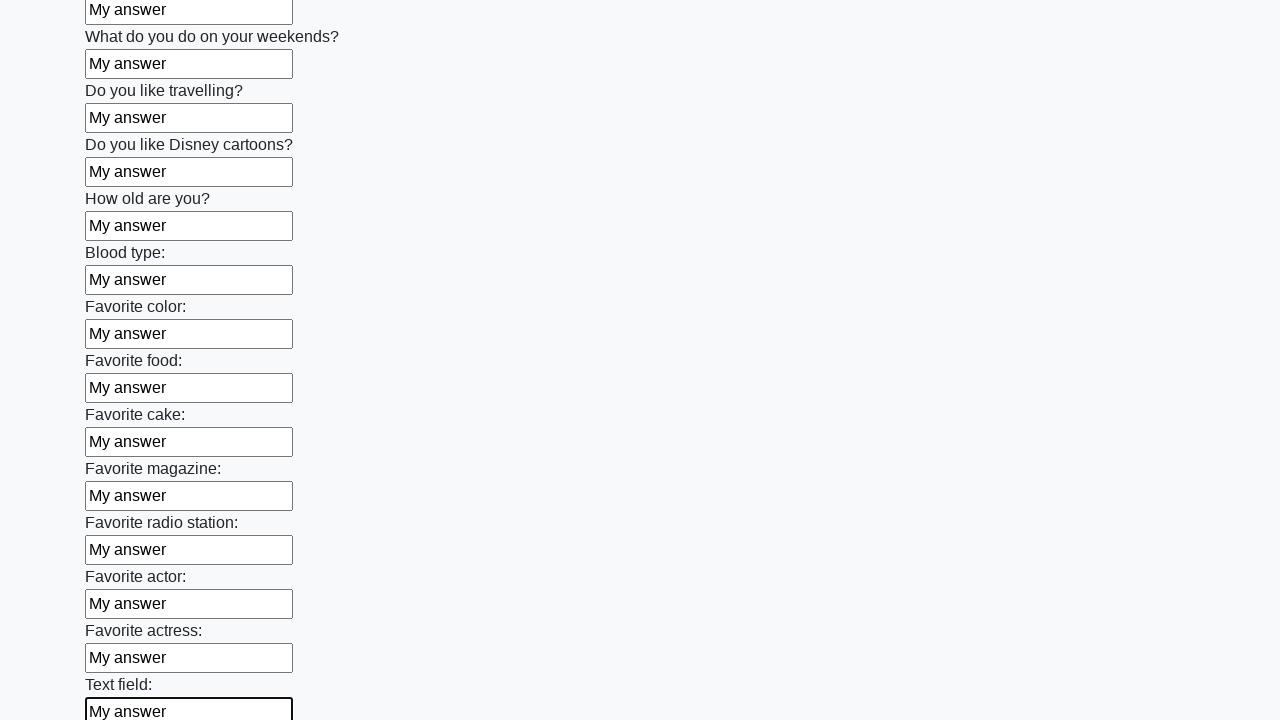

Filled input field with test answer on input >> nth=27
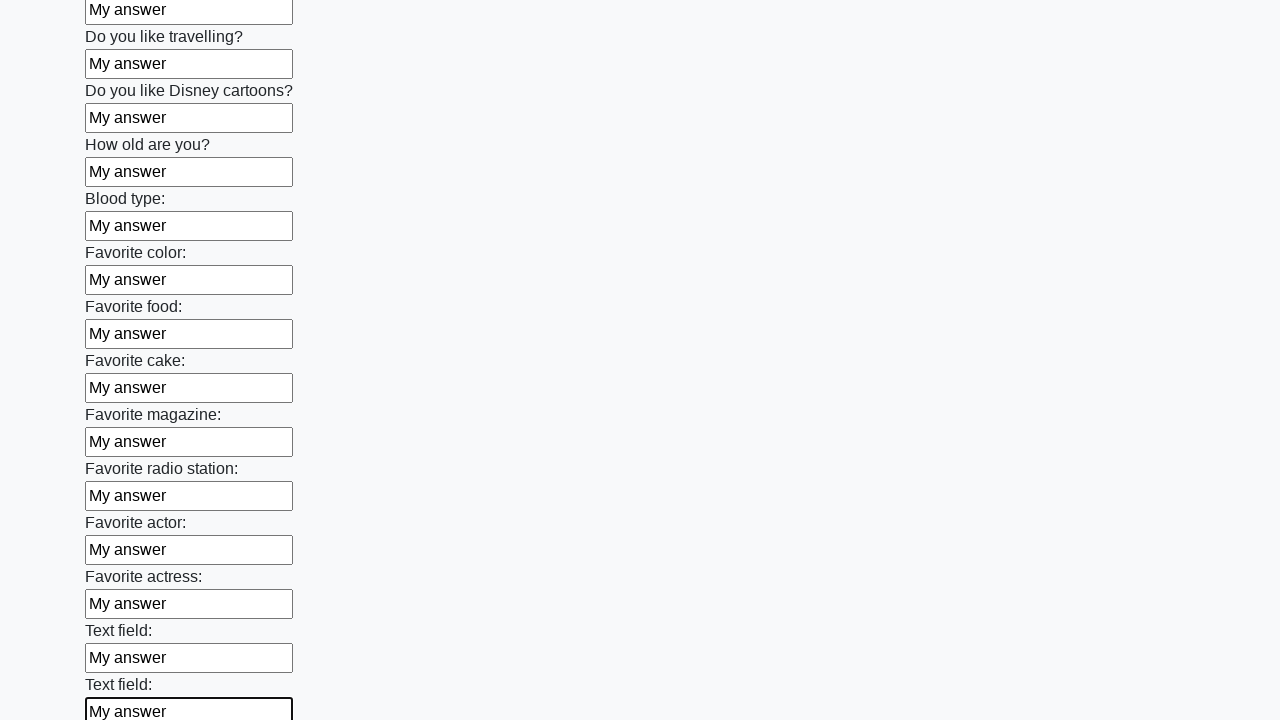

Filled input field with test answer on input >> nth=28
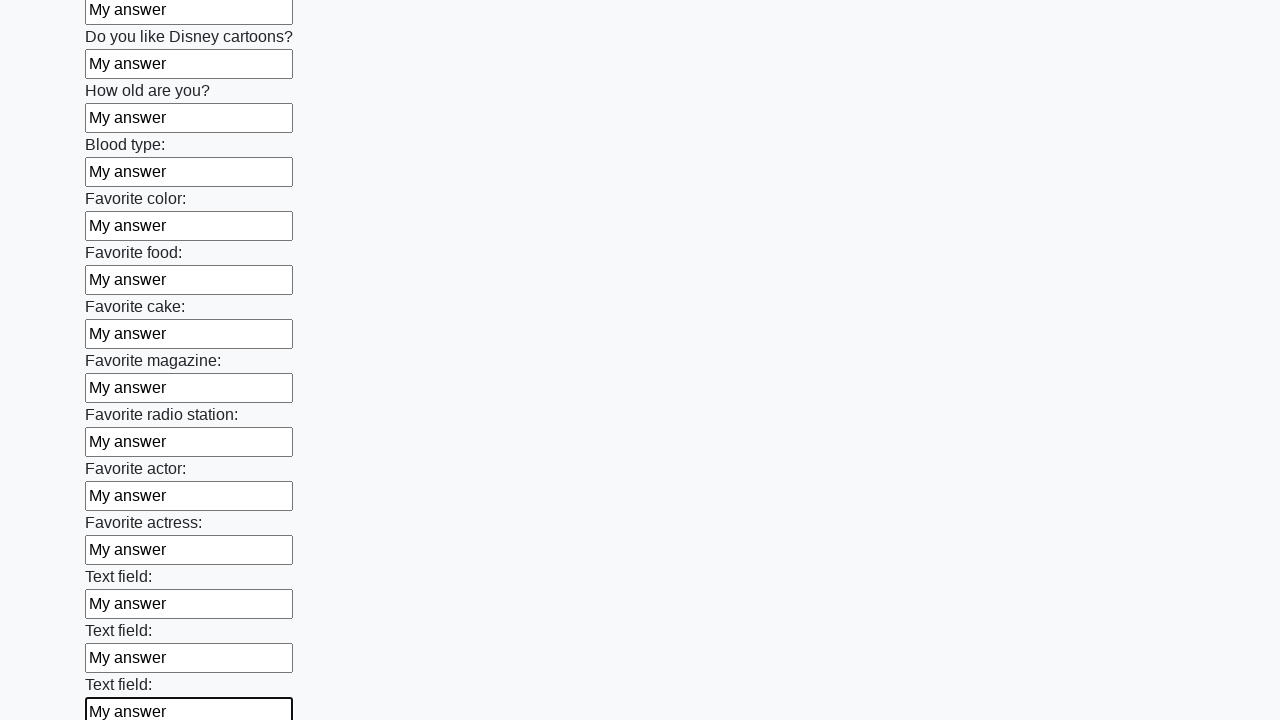

Filled input field with test answer on input >> nth=29
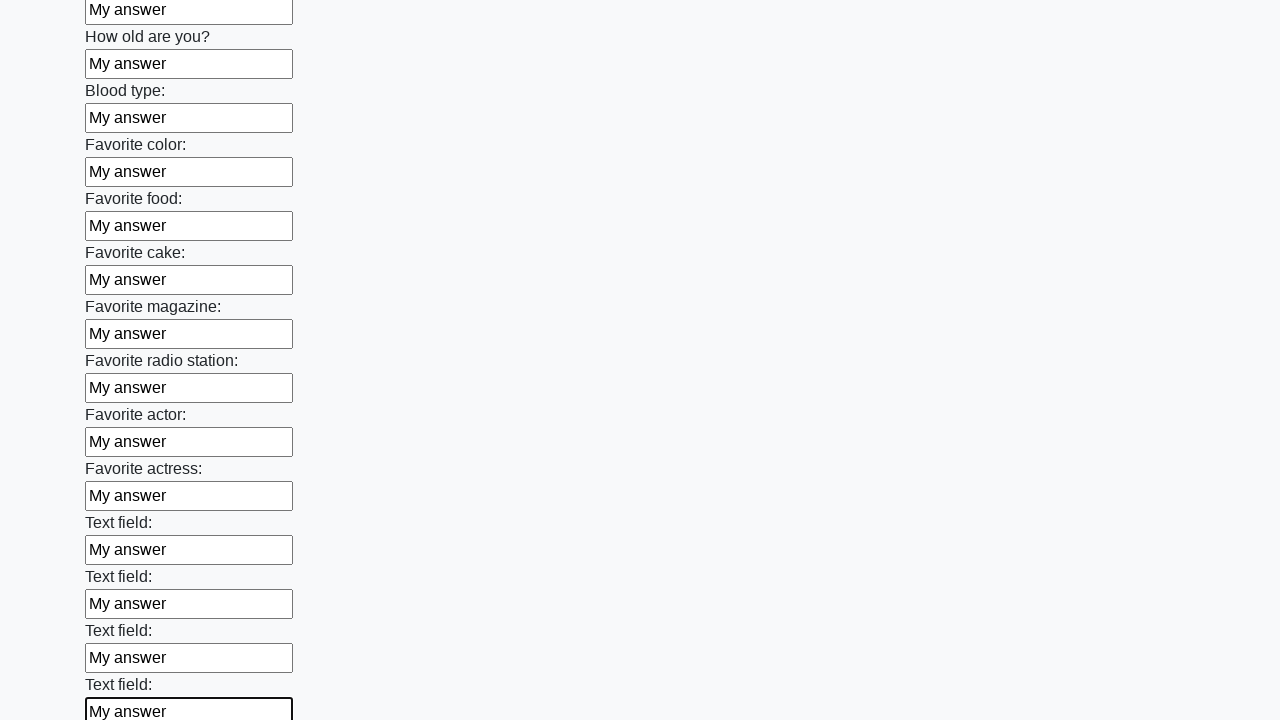

Filled input field with test answer on input >> nth=30
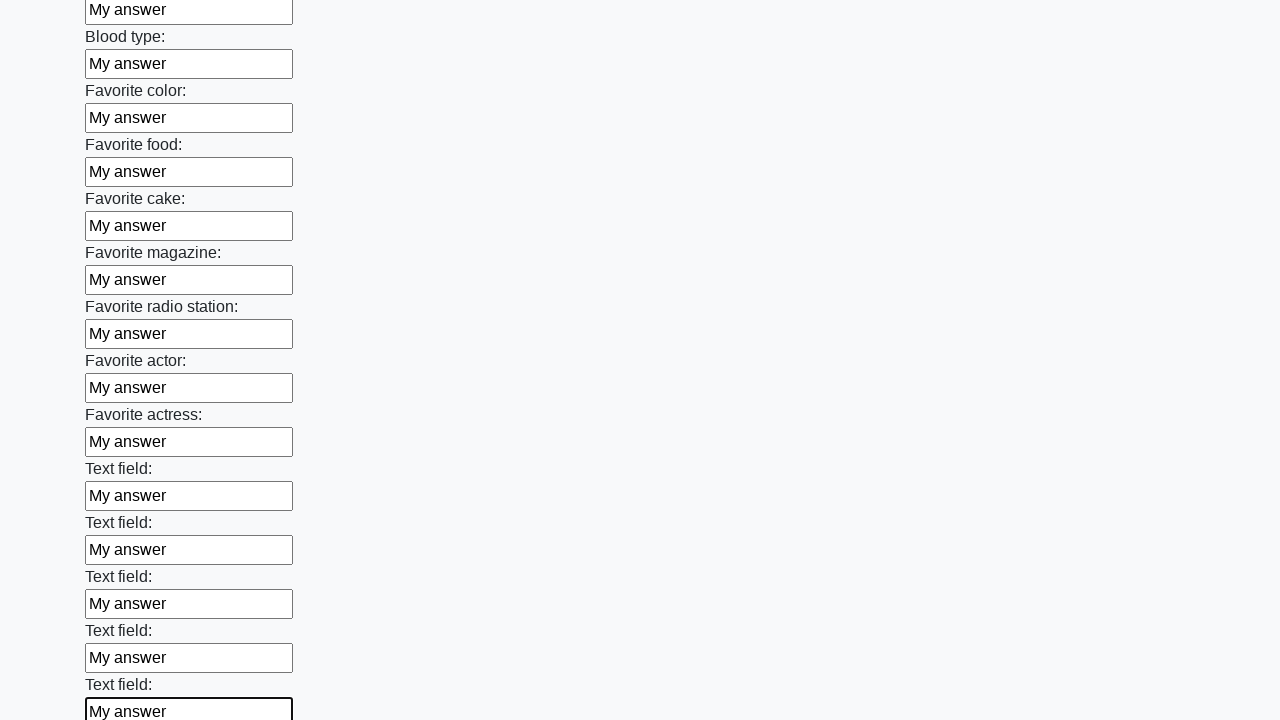

Filled input field with test answer on input >> nth=31
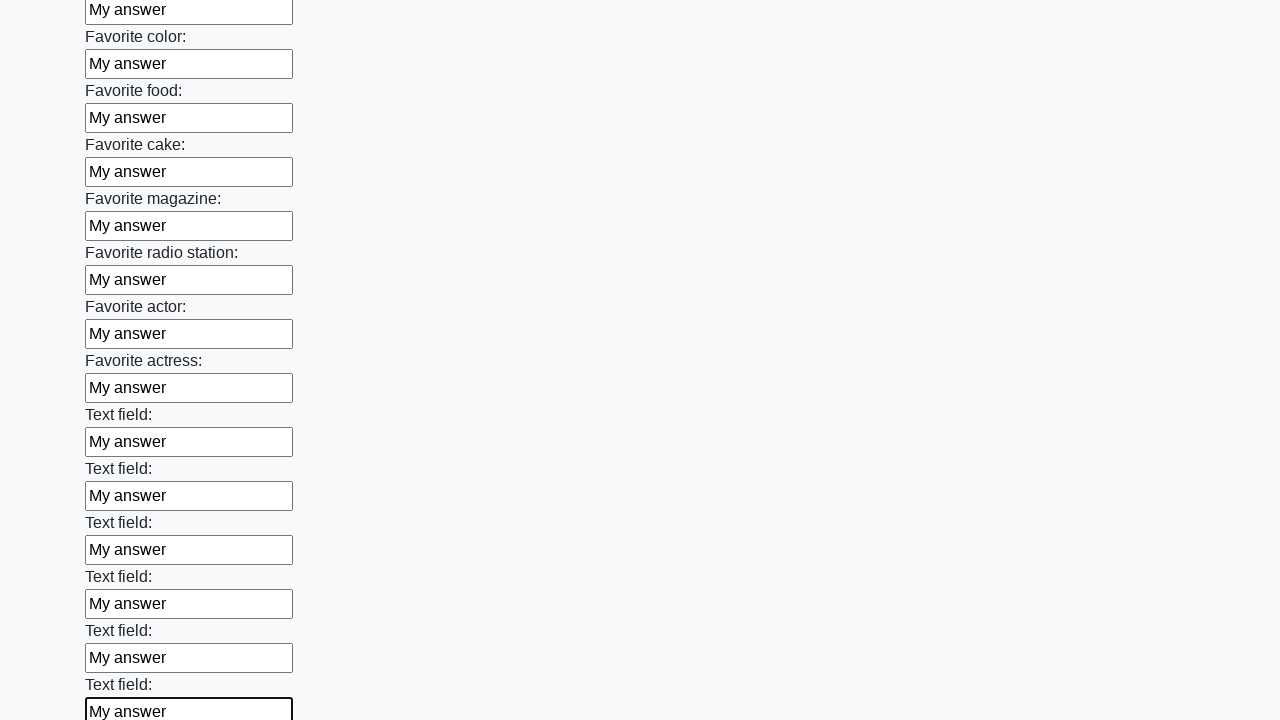

Filled input field with test answer on input >> nth=32
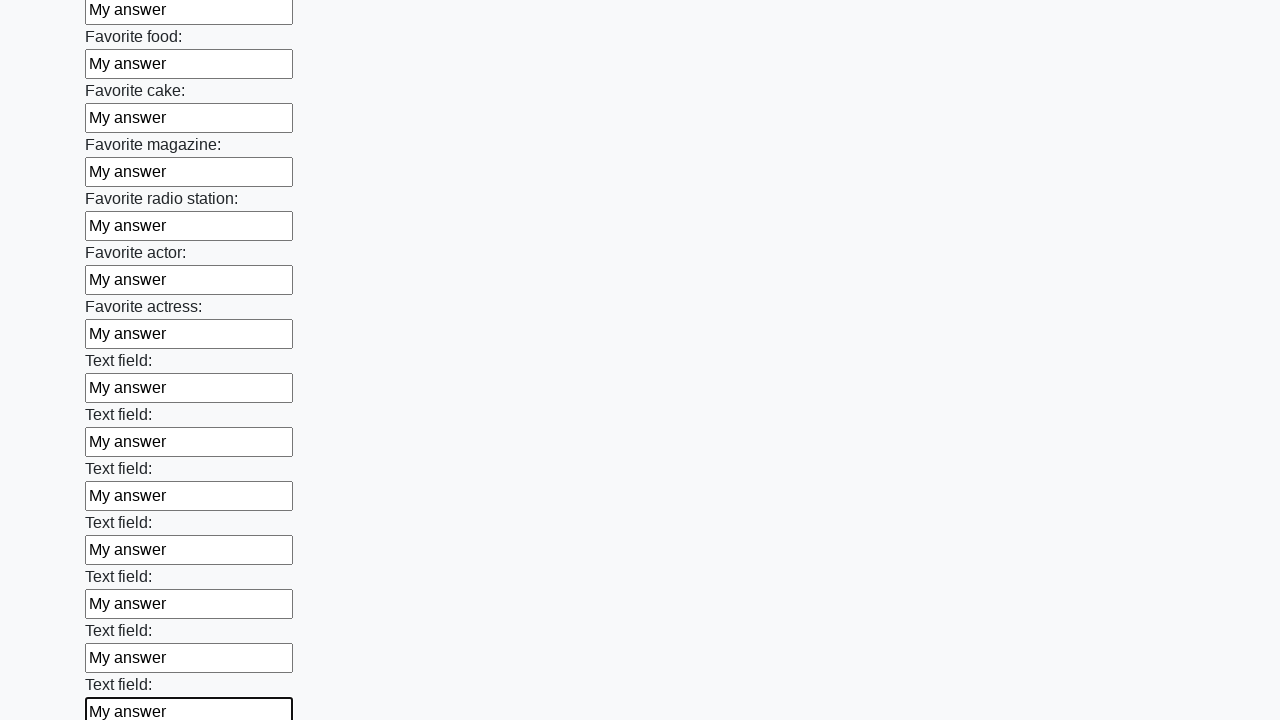

Filled input field with test answer on input >> nth=33
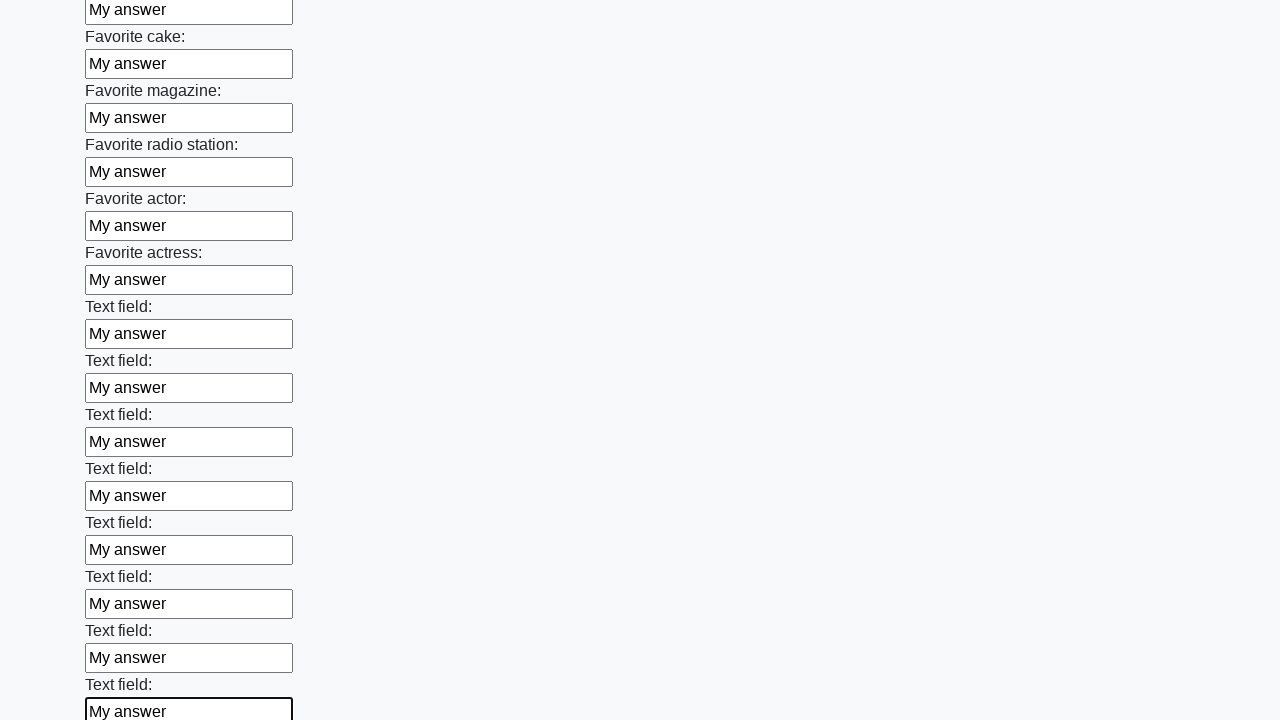

Filled input field with test answer on input >> nth=34
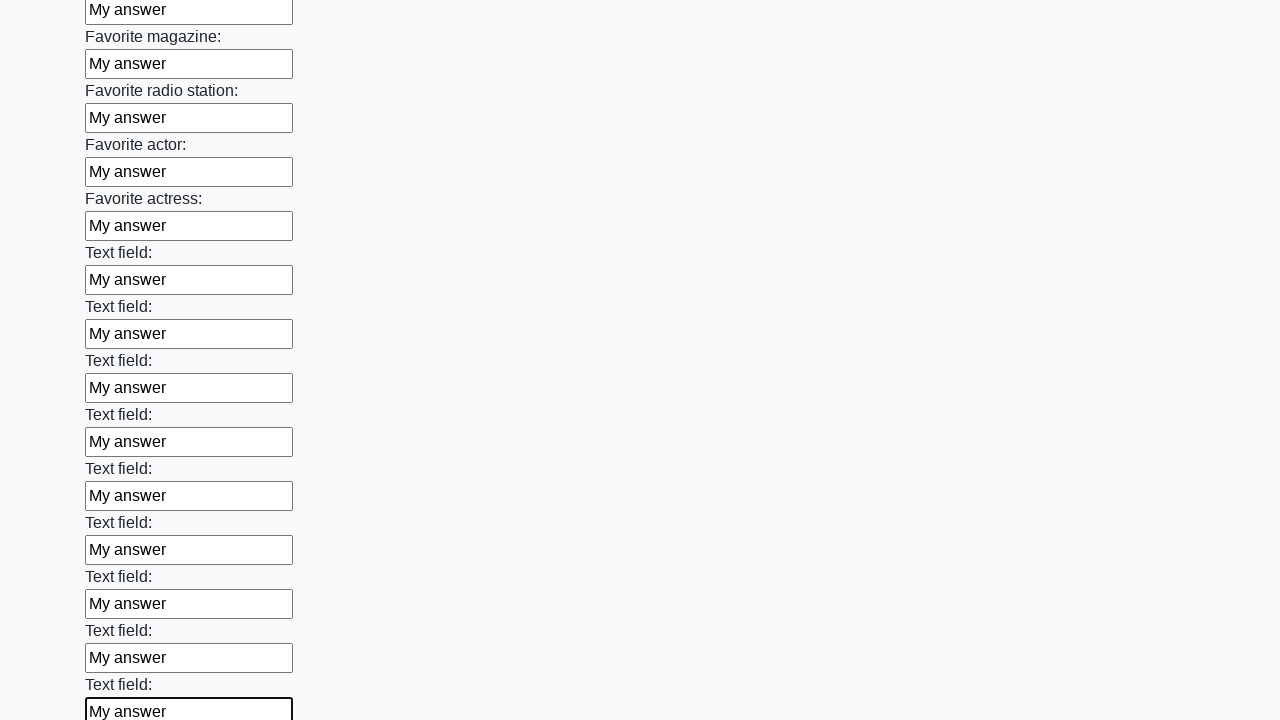

Filled input field with test answer on input >> nth=35
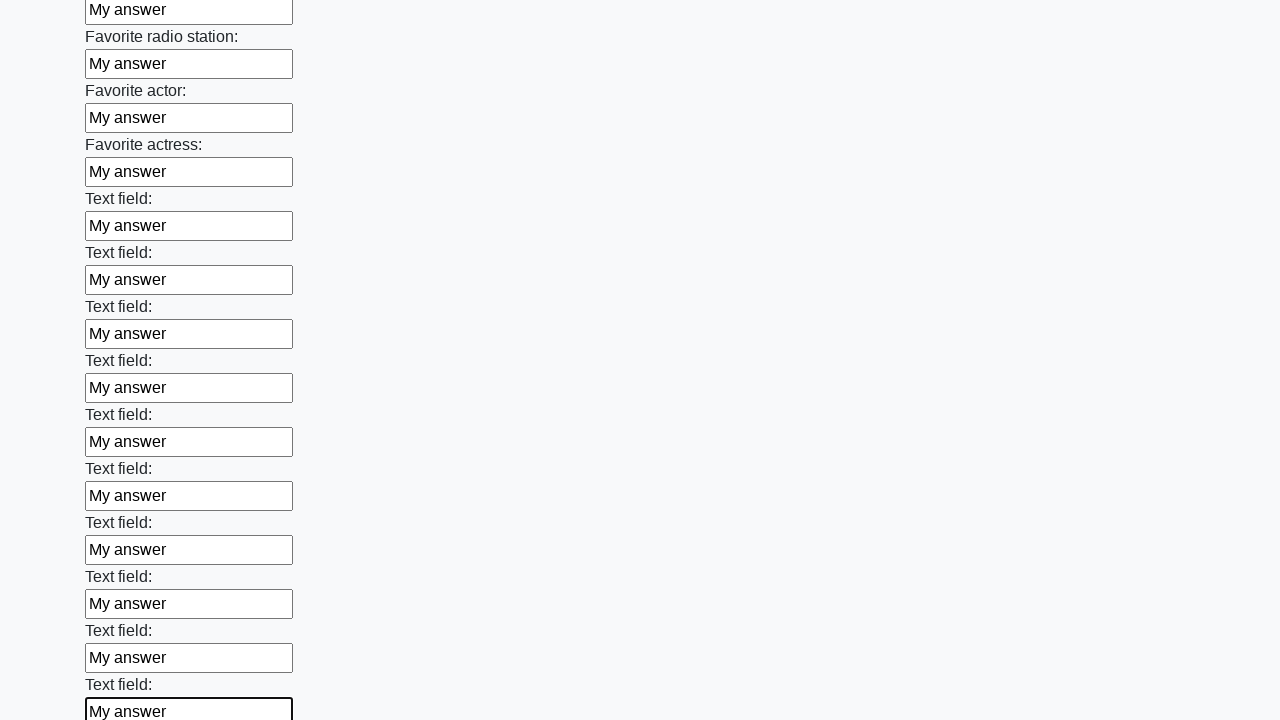

Filled input field with test answer on input >> nth=36
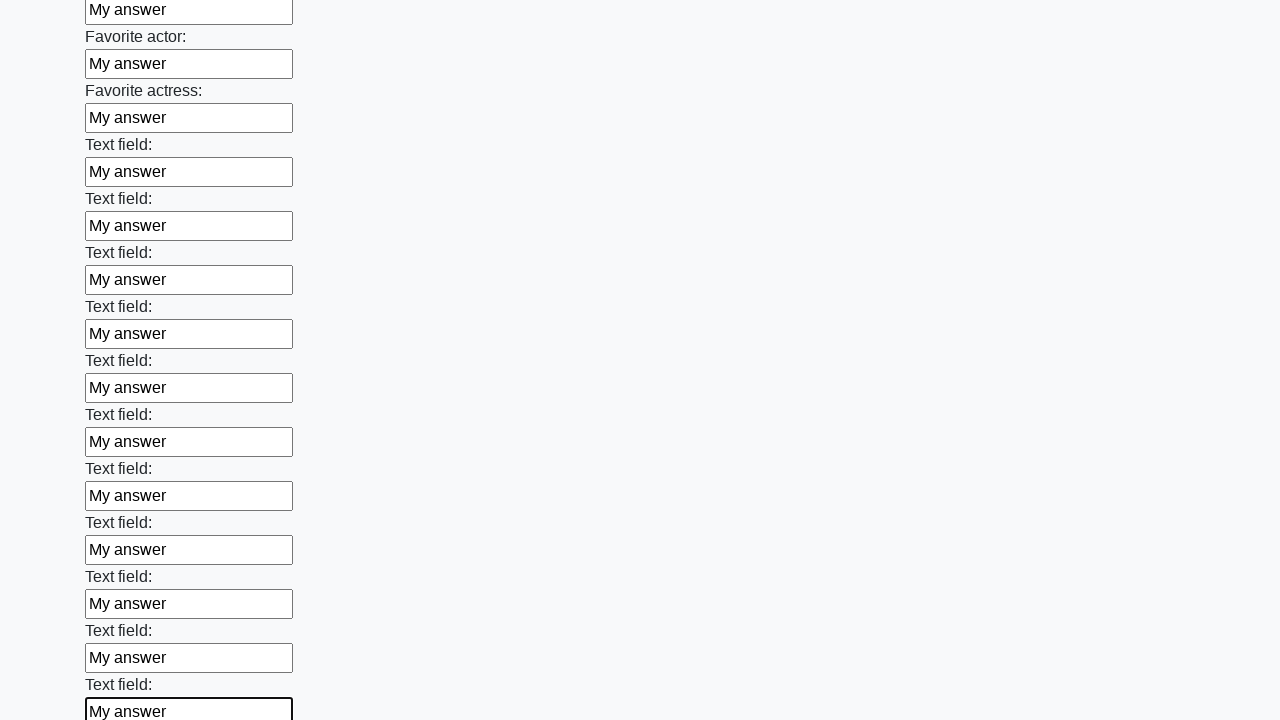

Filled input field with test answer on input >> nth=37
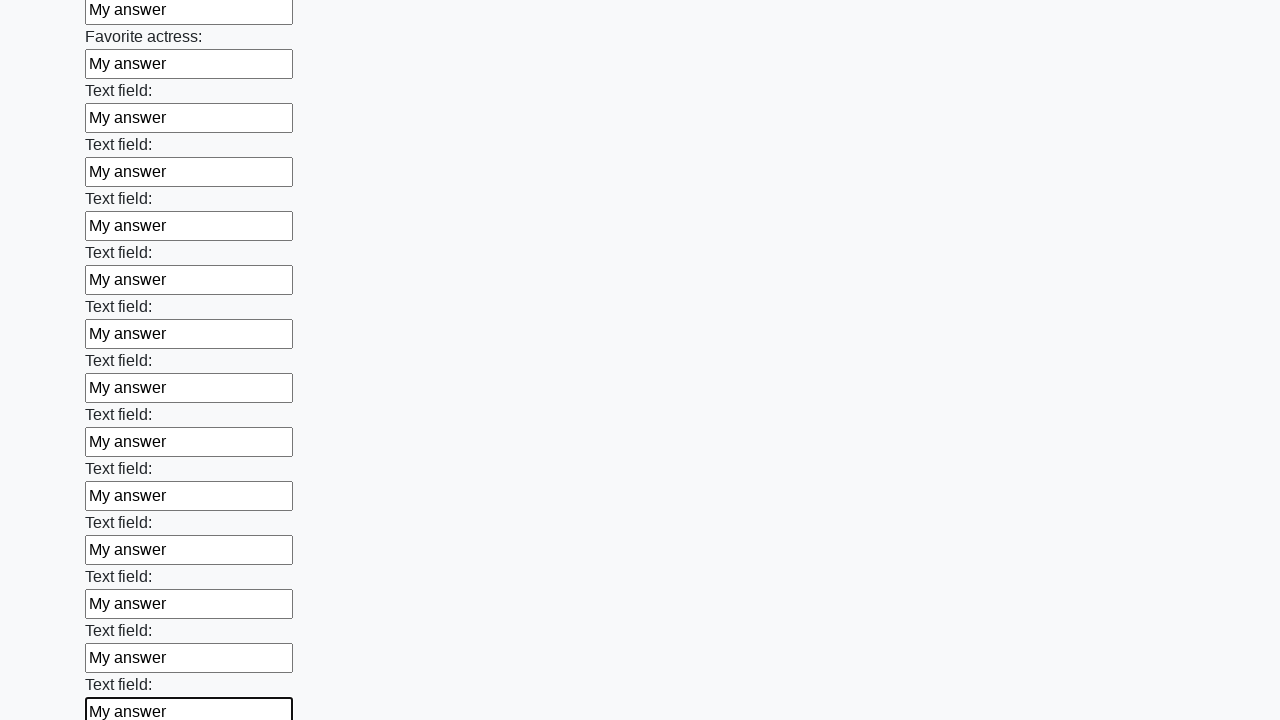

Filled input field with test answer on input >> nth=38
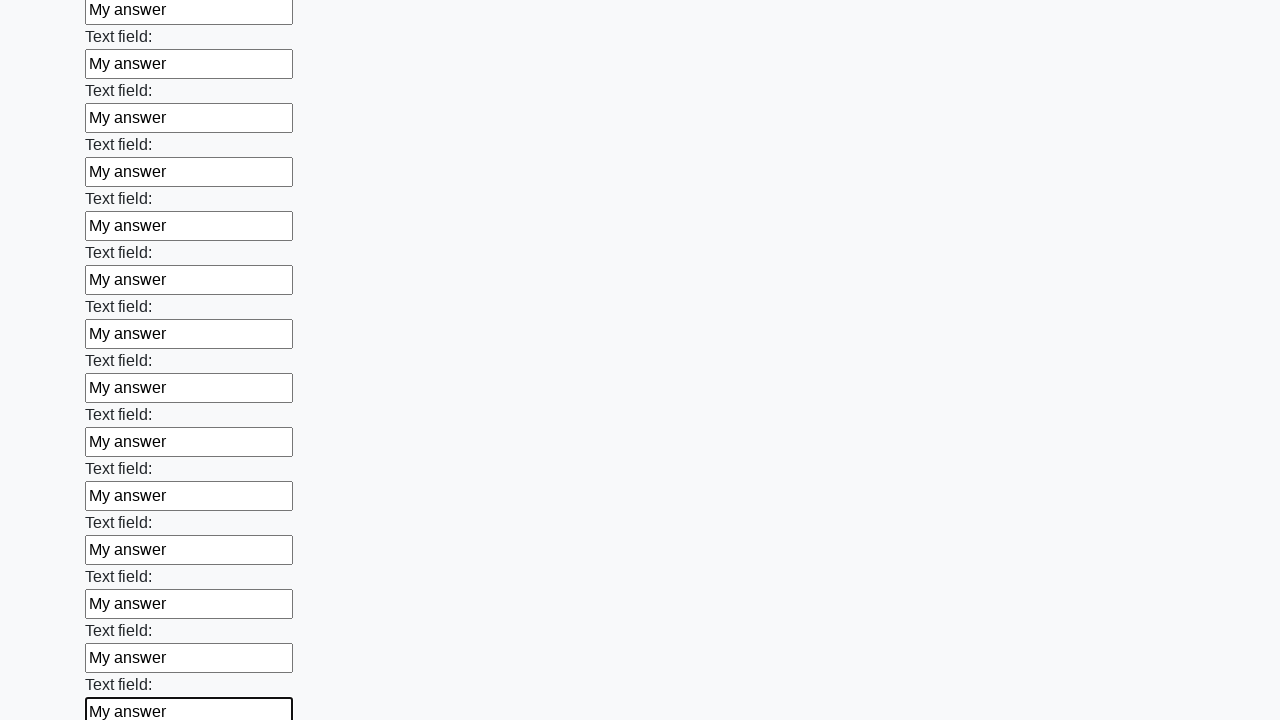

Filled input field with test answer on input >> nth=39
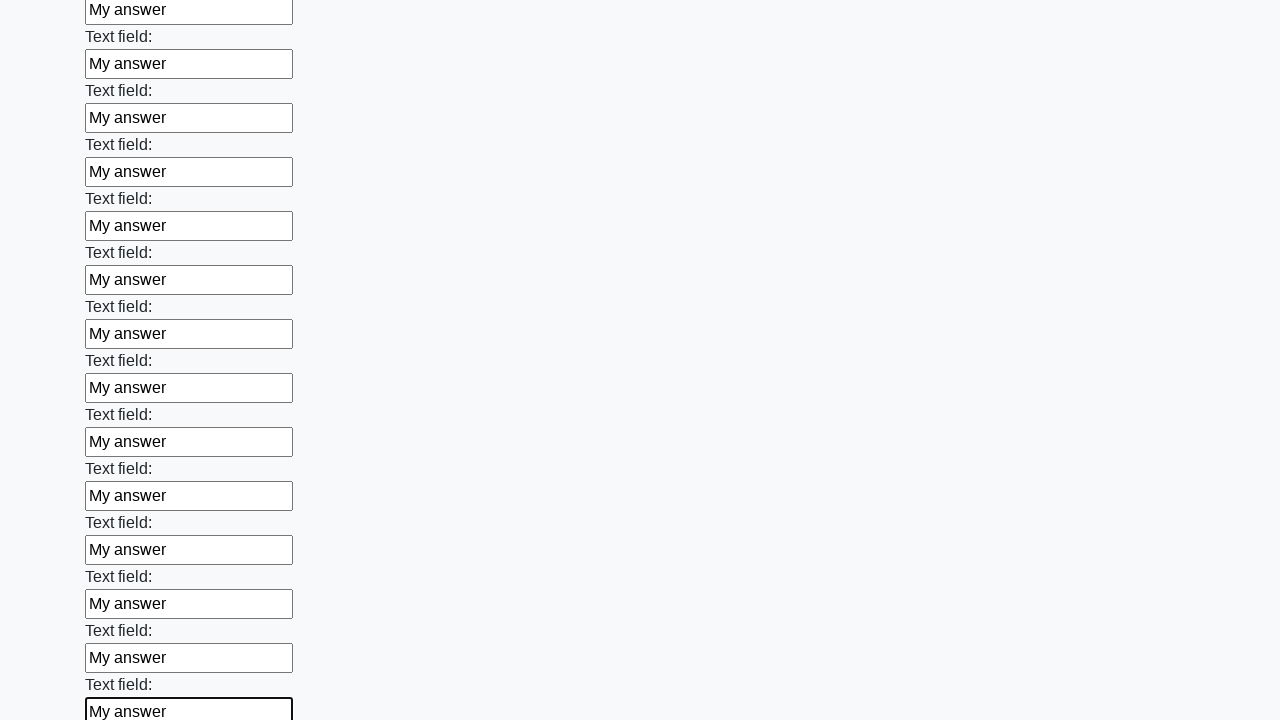

Filled input field with test answer on input >> nth=40
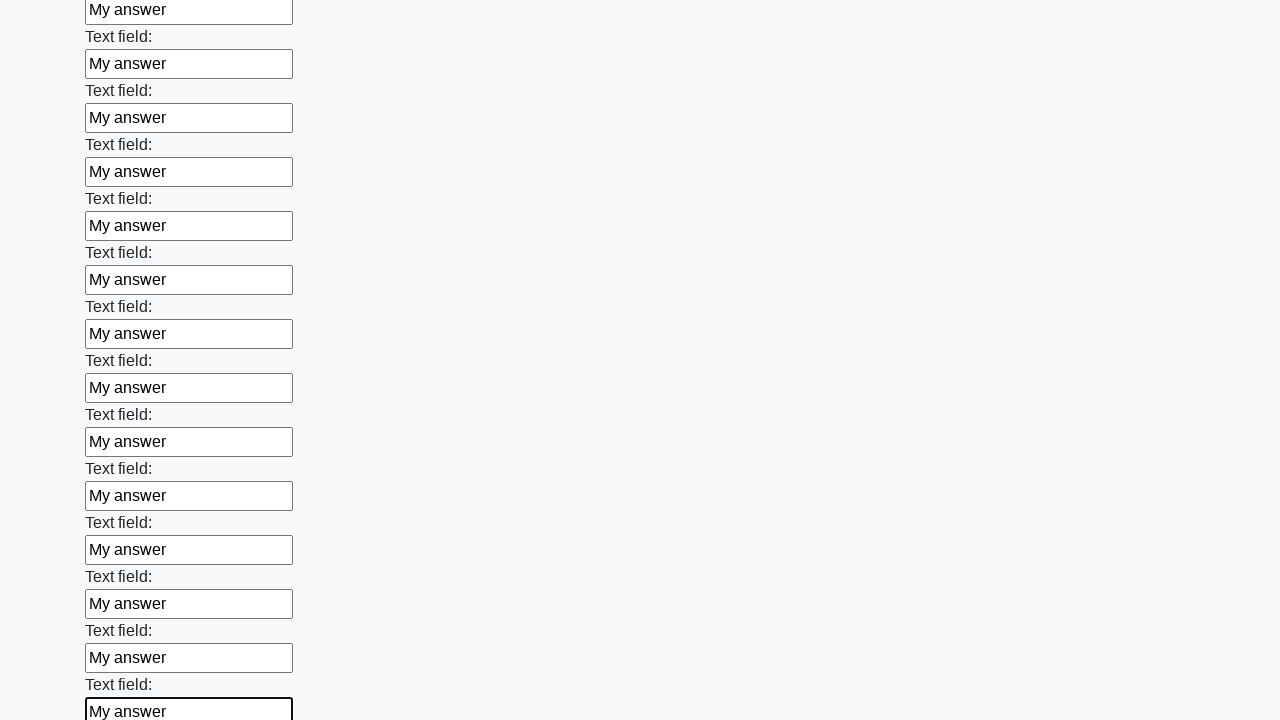

Filled input field with test answer on input >> nth=41
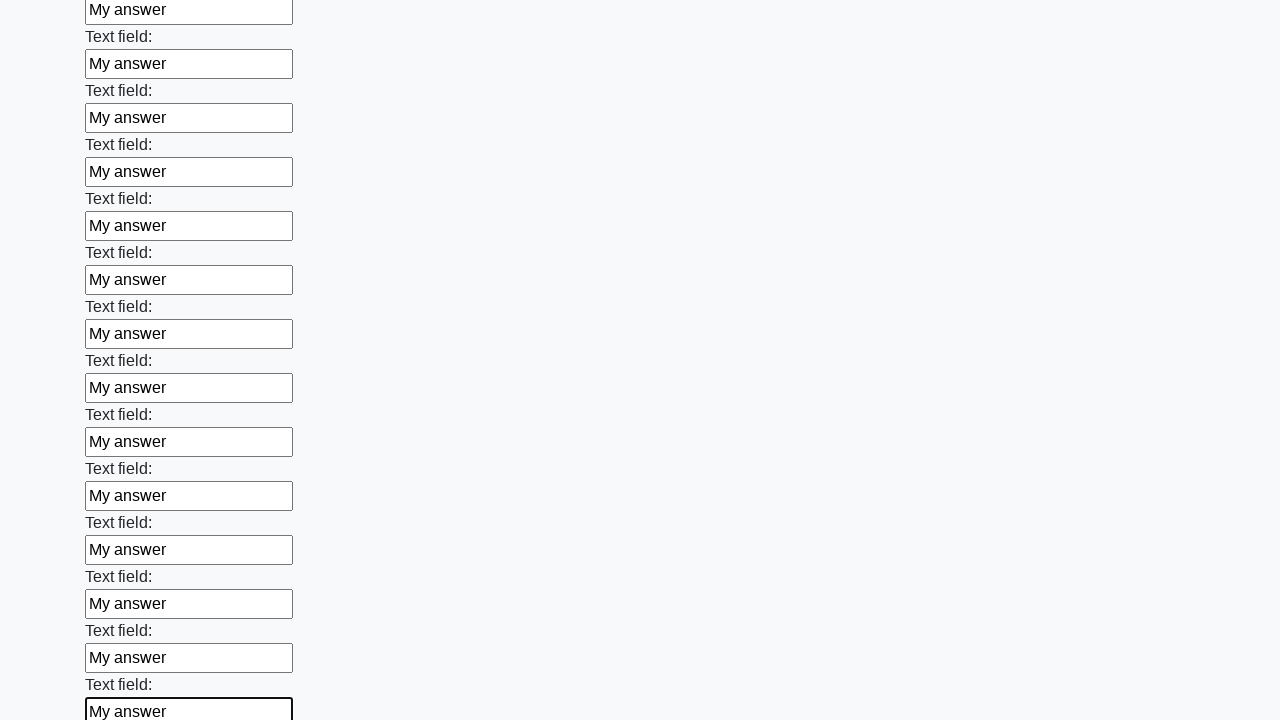

Filled input field with test answer on input >> nth=42
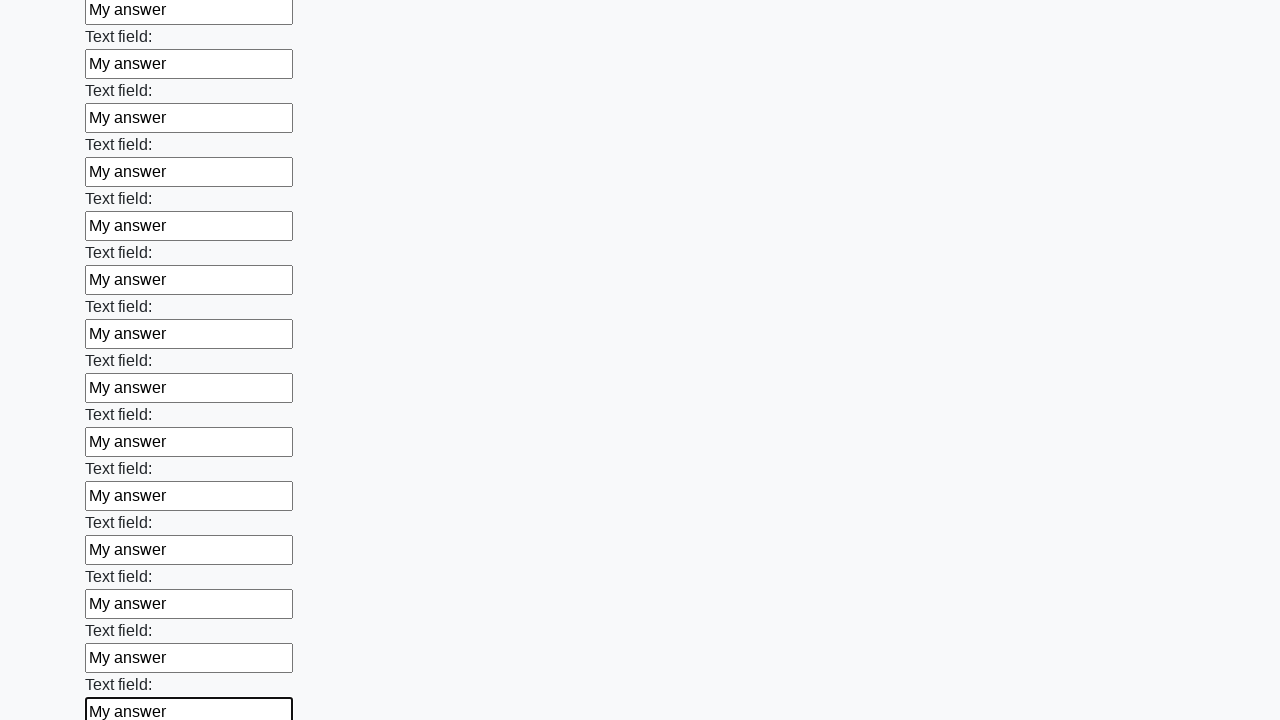

Filled input field with test answer on input >> nth=43
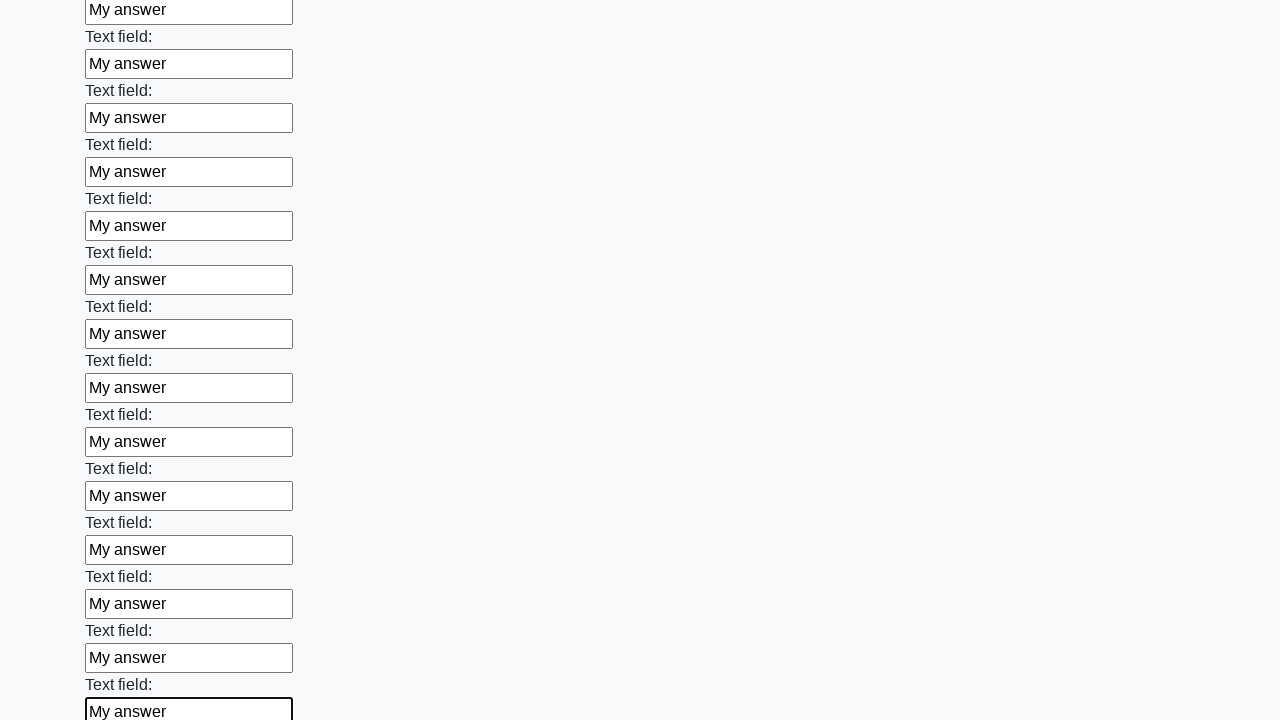

Filled input field with test answer on input >> nth=44
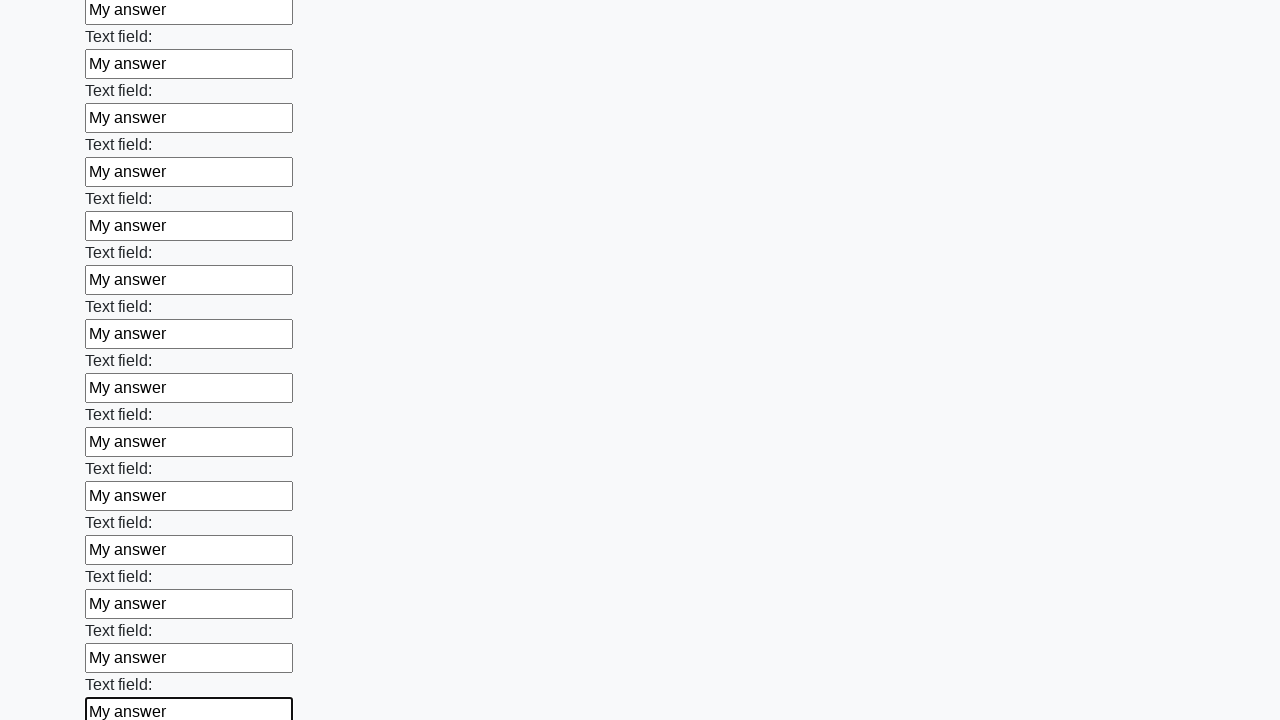

Filled input field with test answer on input >> nth=45
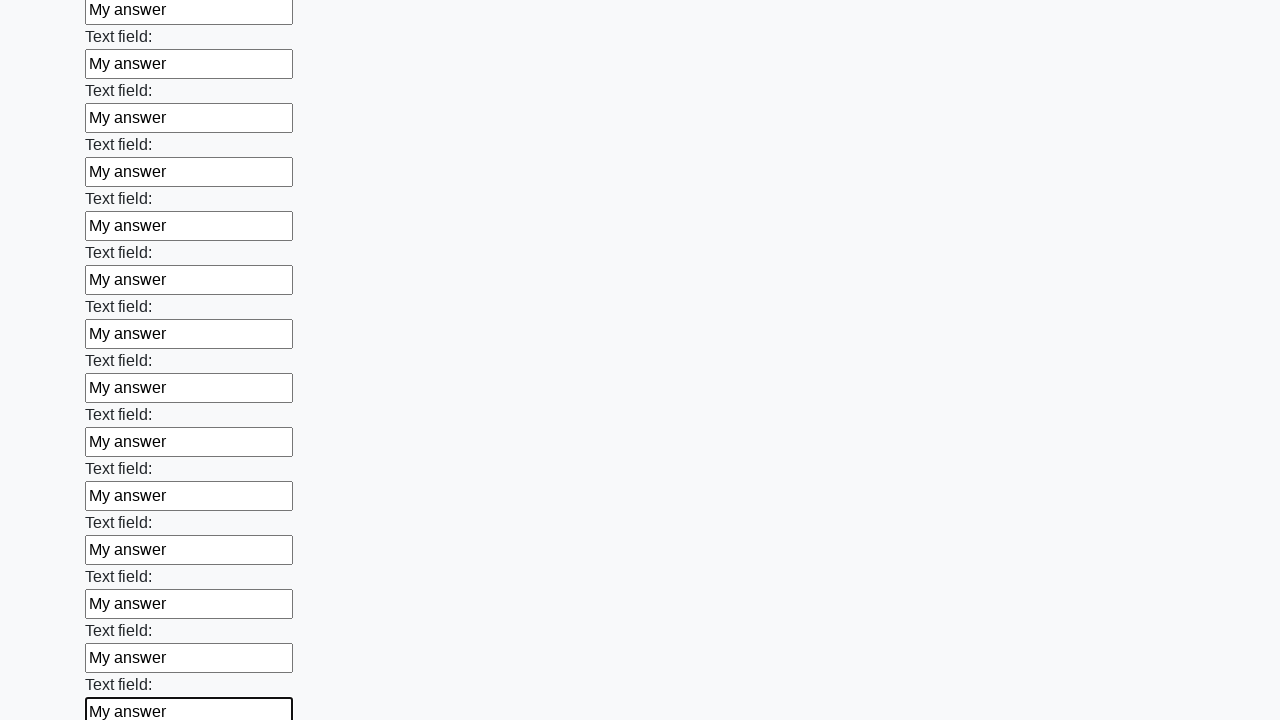

Filled input field with test answer on input >> nth=46
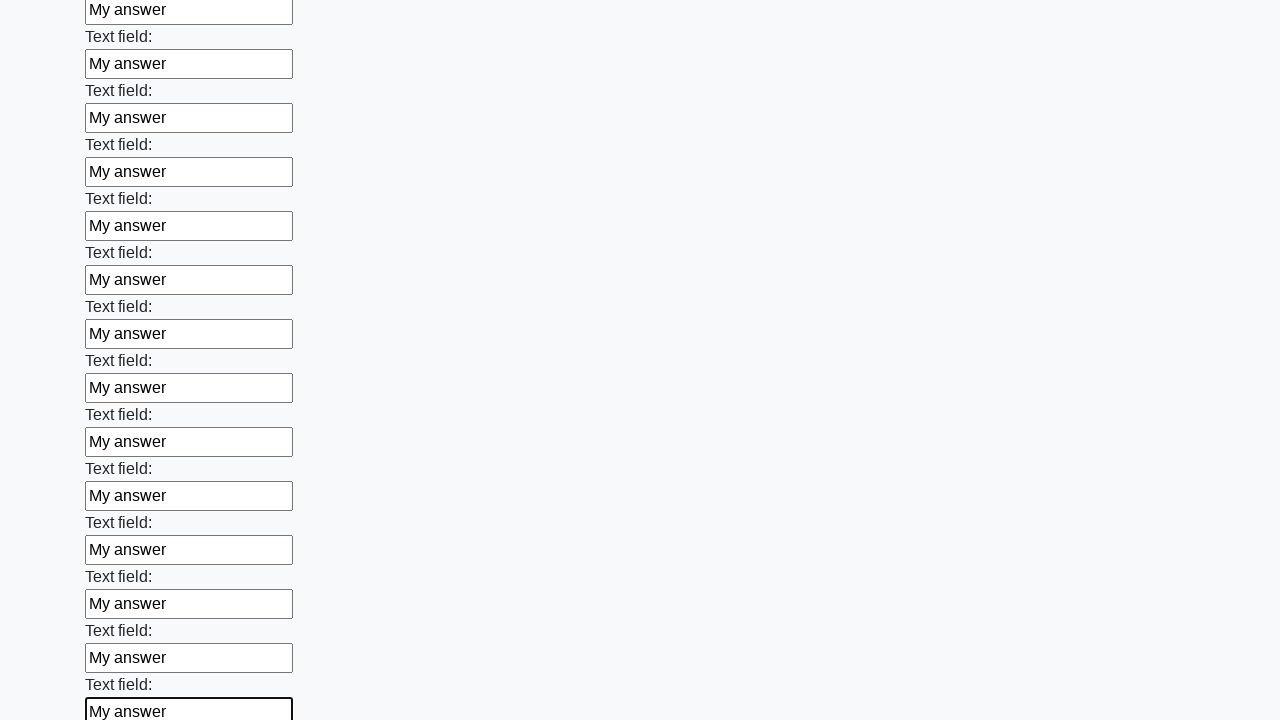

Filled input field with test answer on input >> nth=47
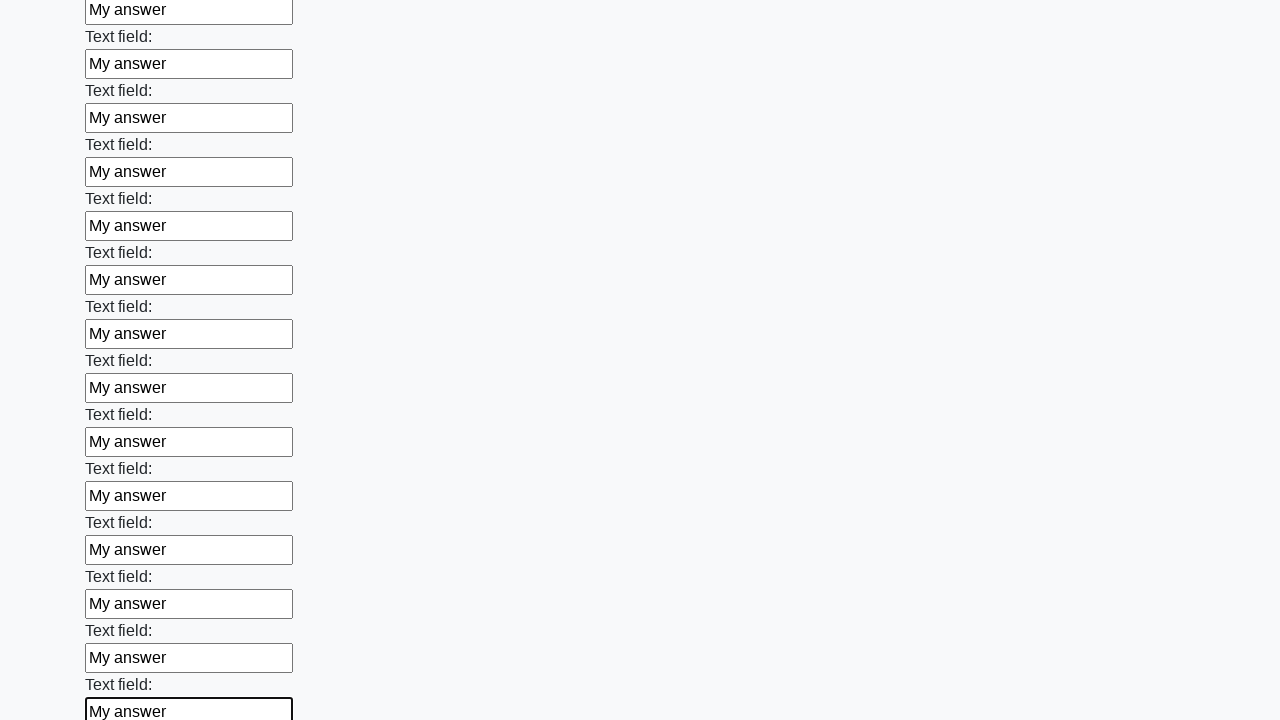

Filled input field with test answer on input >> nth=48
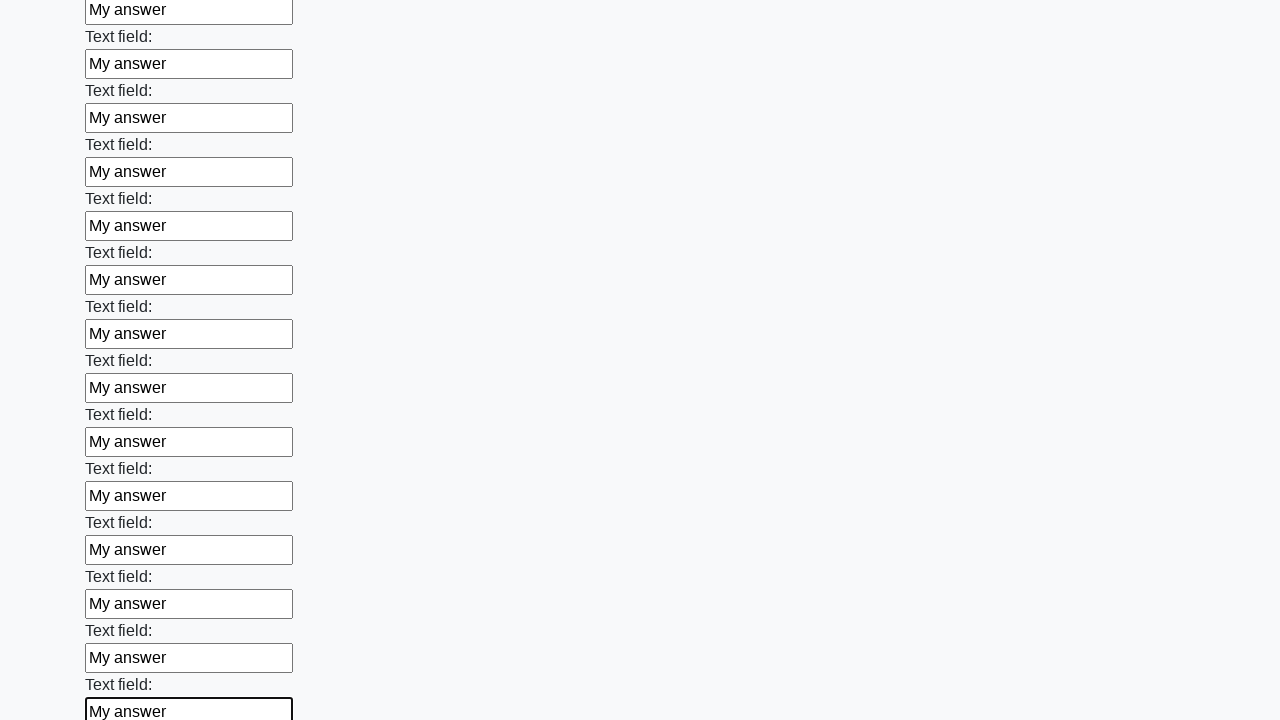

Filled input field with test answer on input >> nth=49
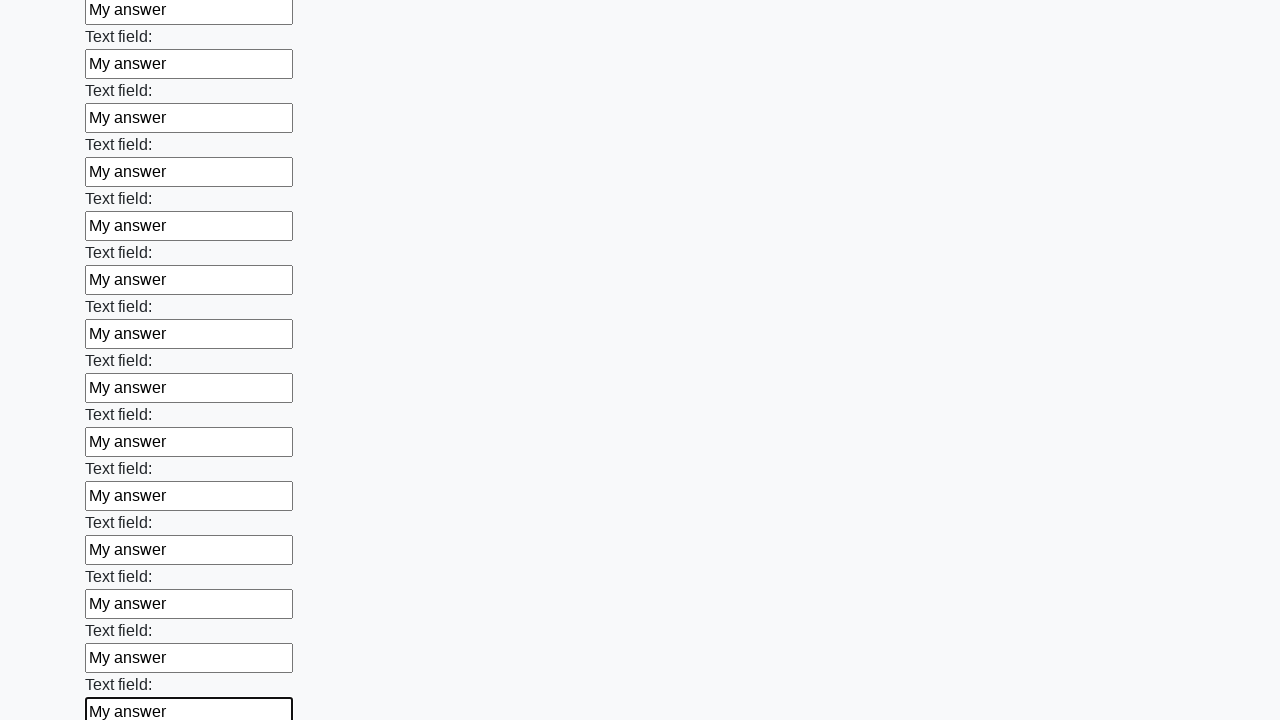

Filled input field with test answer on input >> nth=50
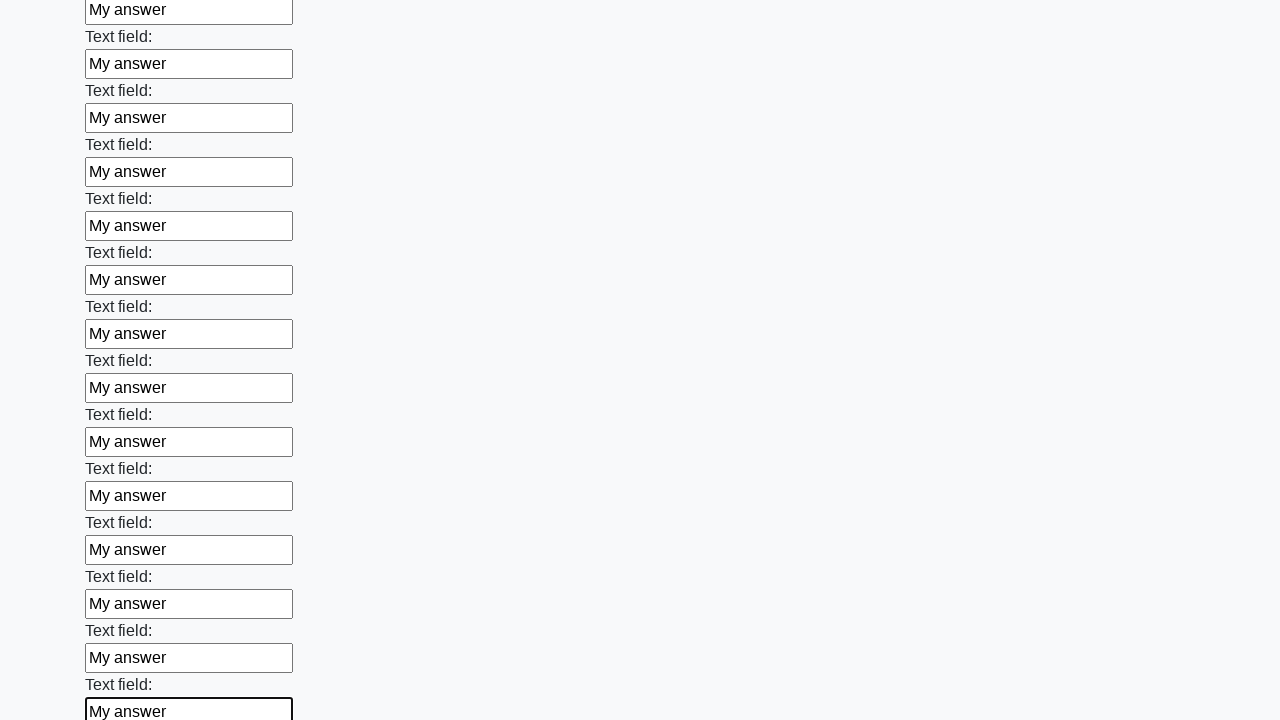

Filled input field with test answer on input >> nth=51
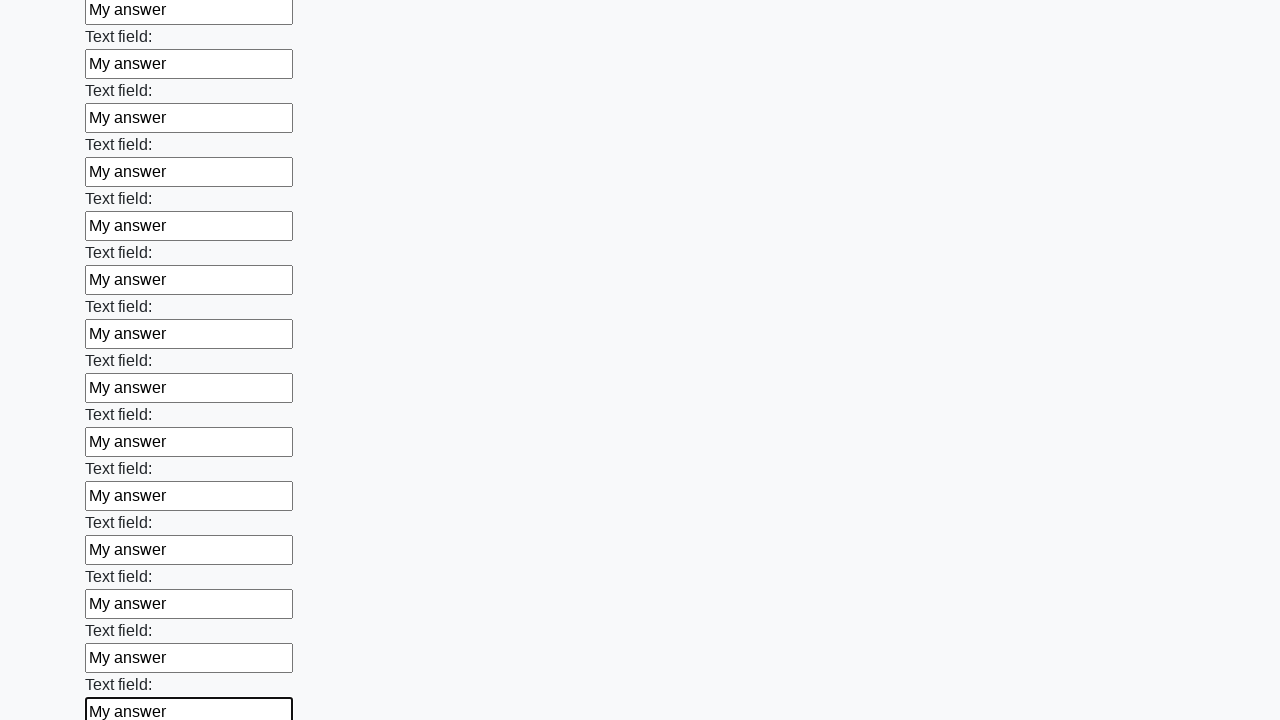

Filled input field with test answer on input >> nth=52
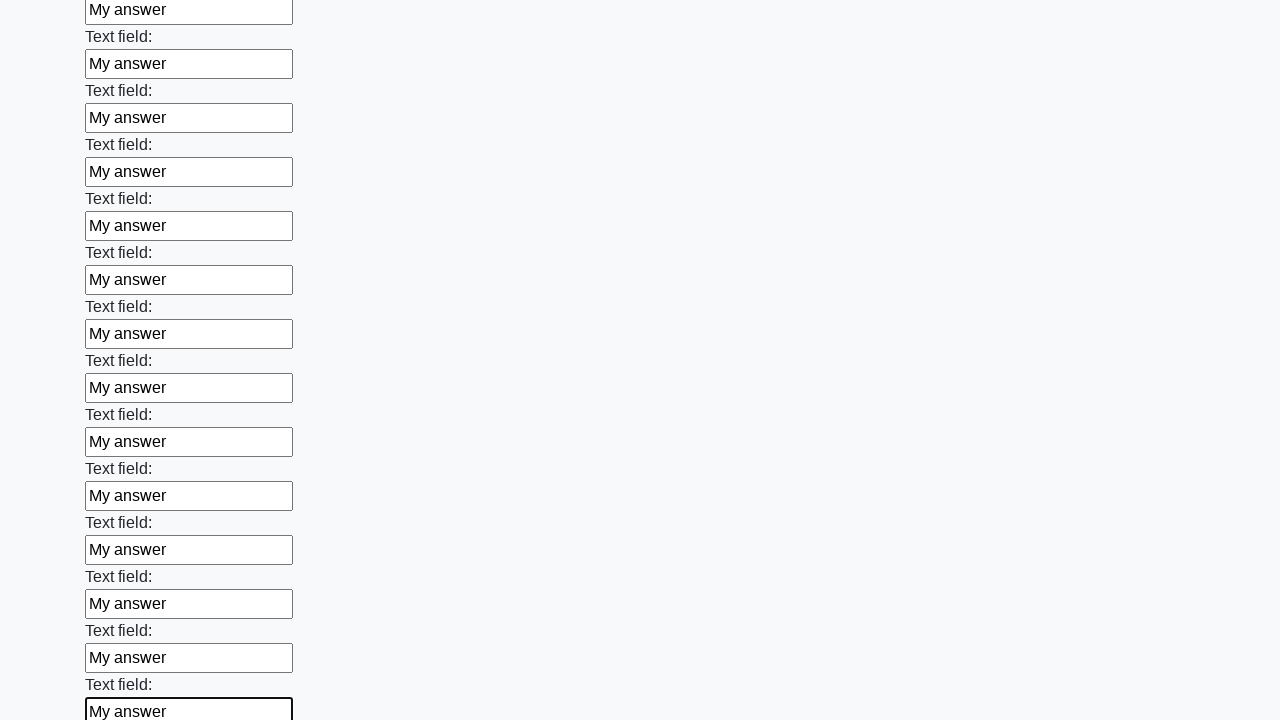

Filled input field with test answer on input >> nth=53
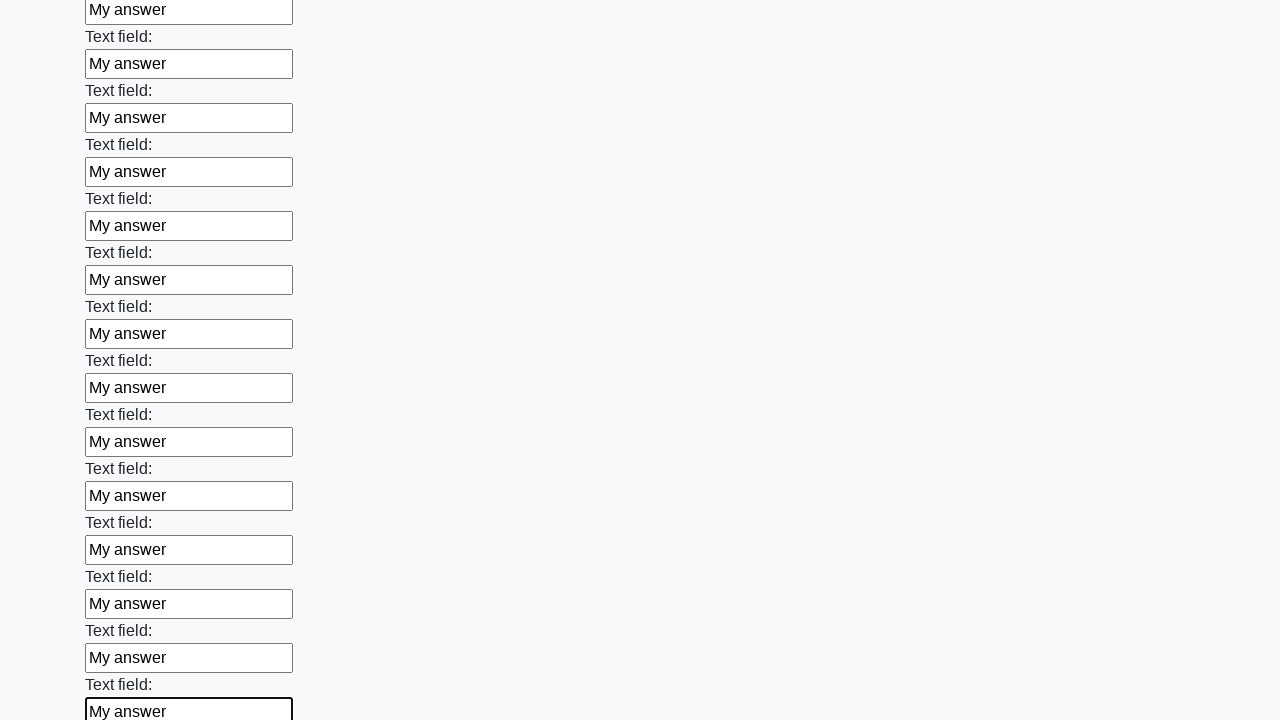

Filled input field with test answer on input >> nth=54
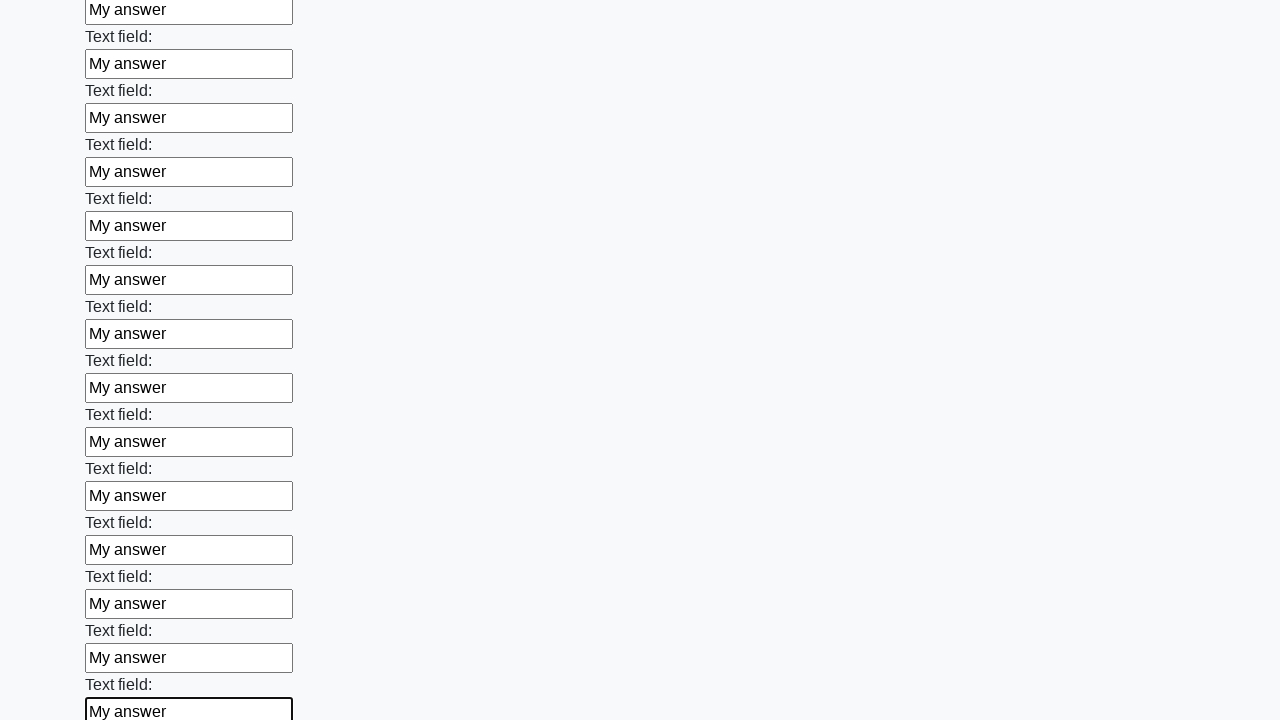

Filled input field with test answer on input >> nth=55
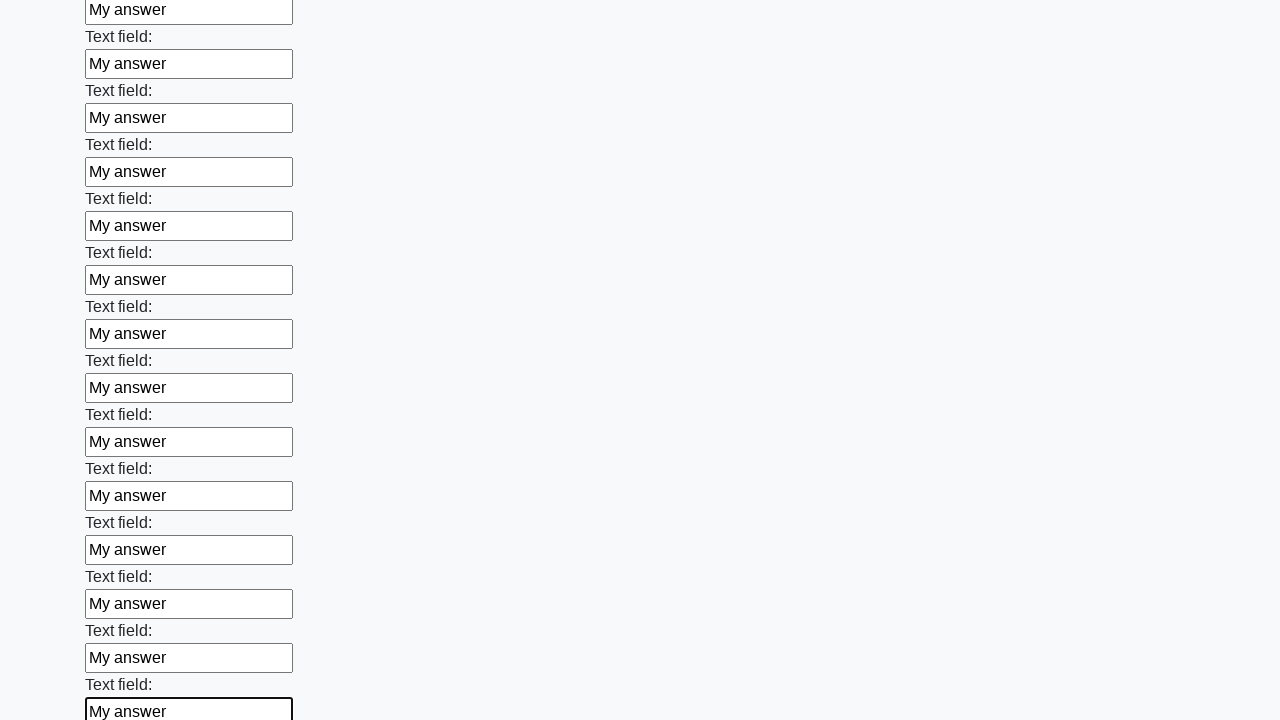

Filled input field with test answer on input >> nth=56
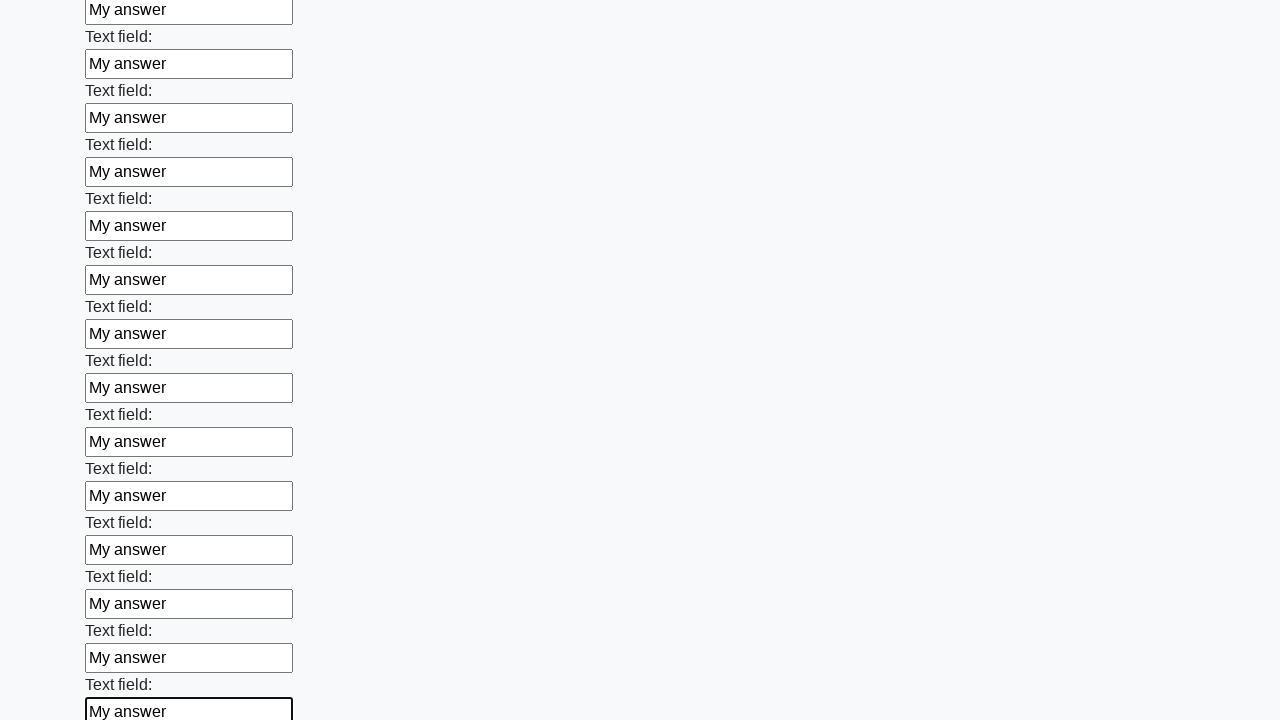

Filled input field with test answer on input >> nth=57
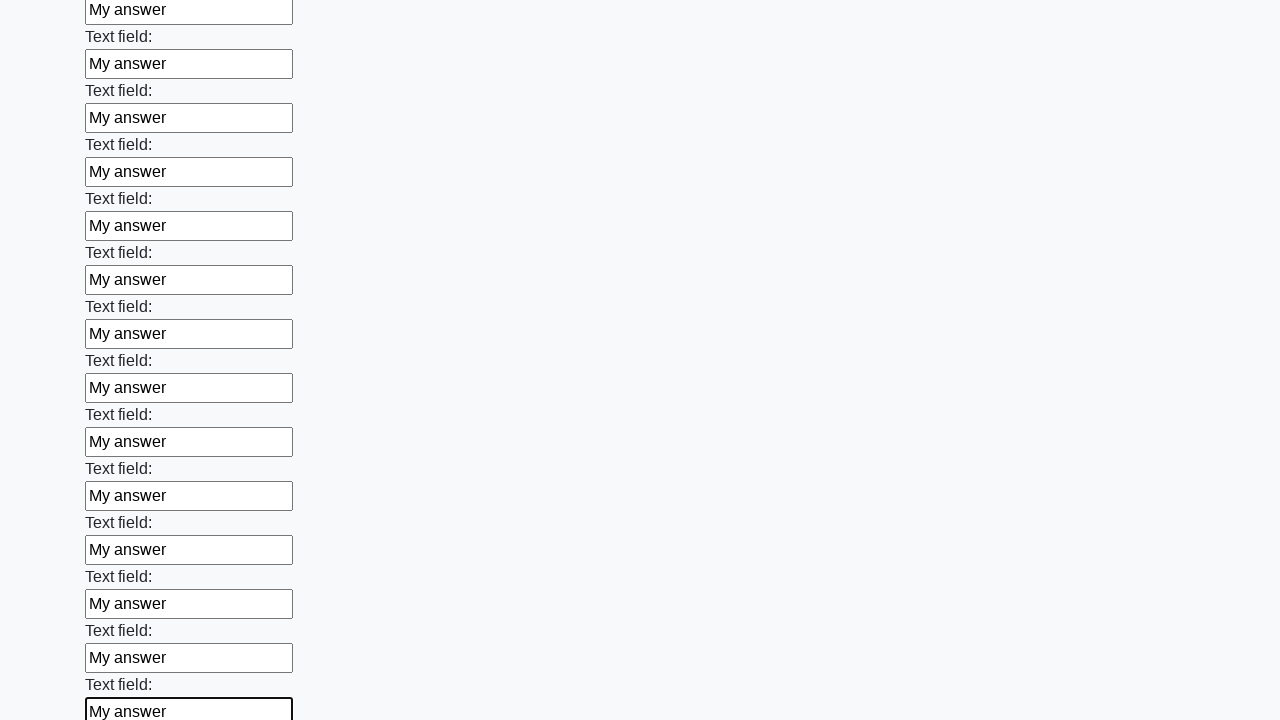

Filled input field with test answer on input >> nth=58
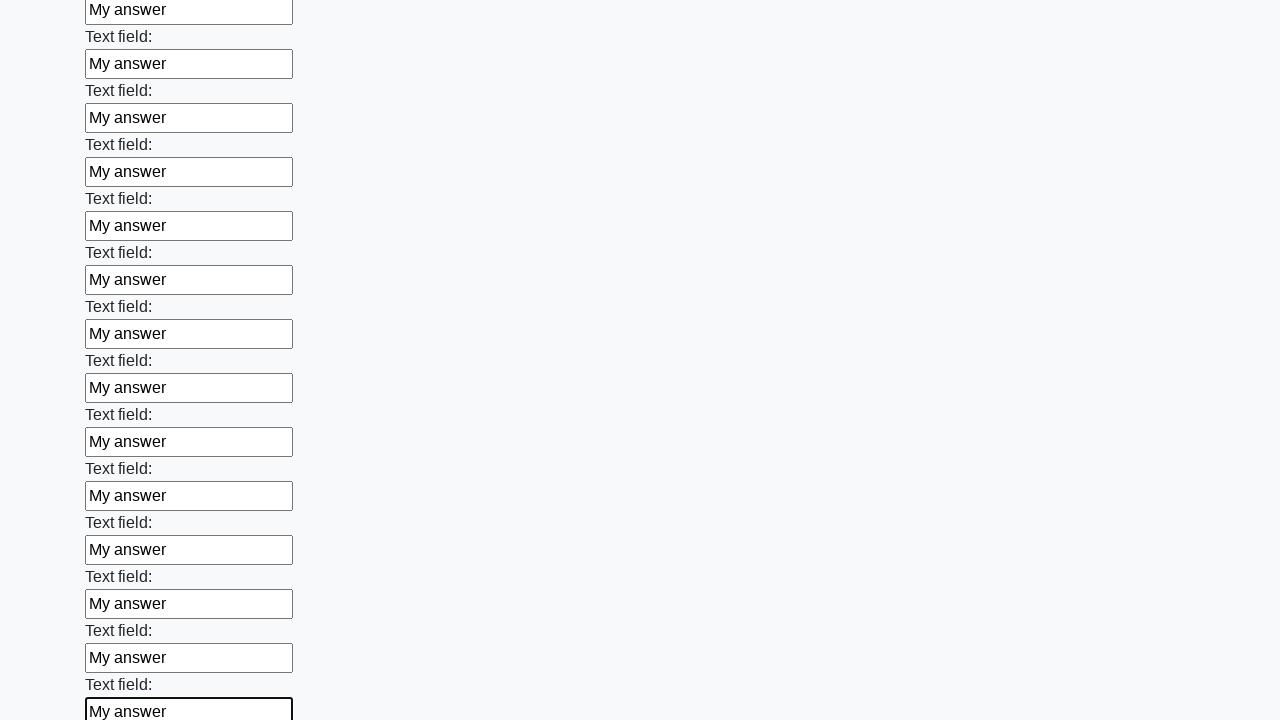

Filled input field with test answer on input >> nth=59
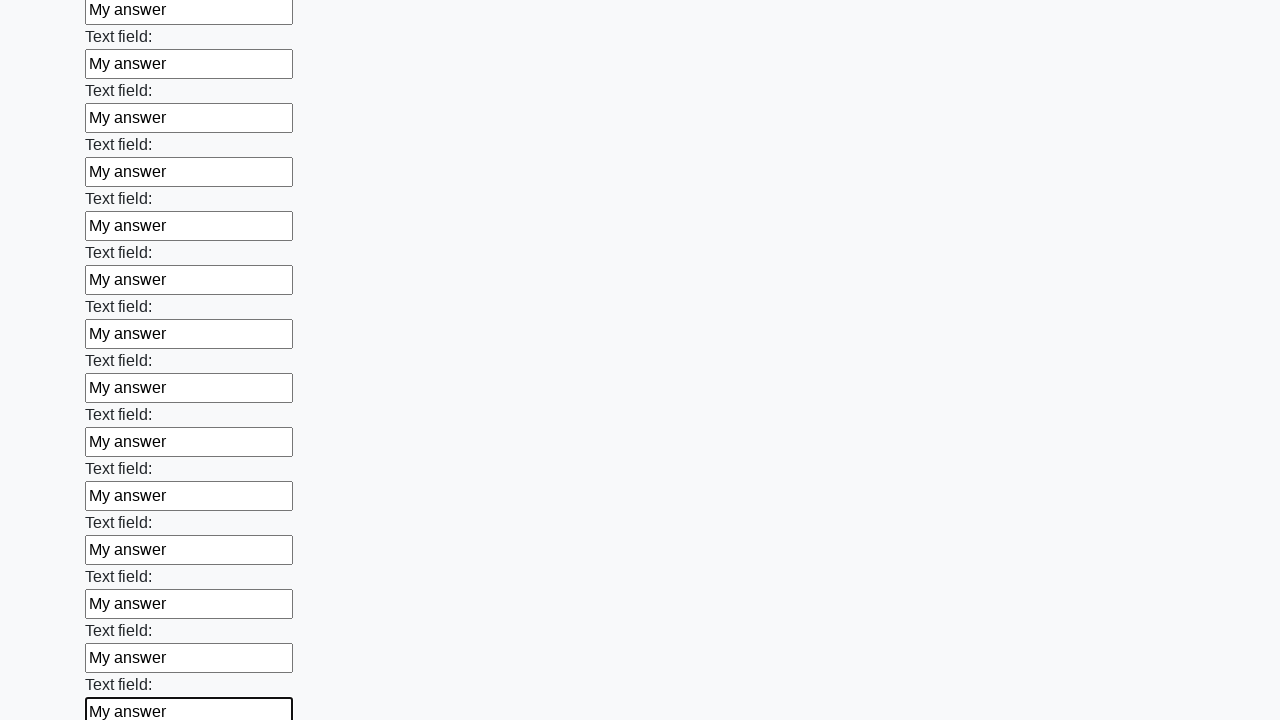

Filled input field with test answer on input >> nth=60
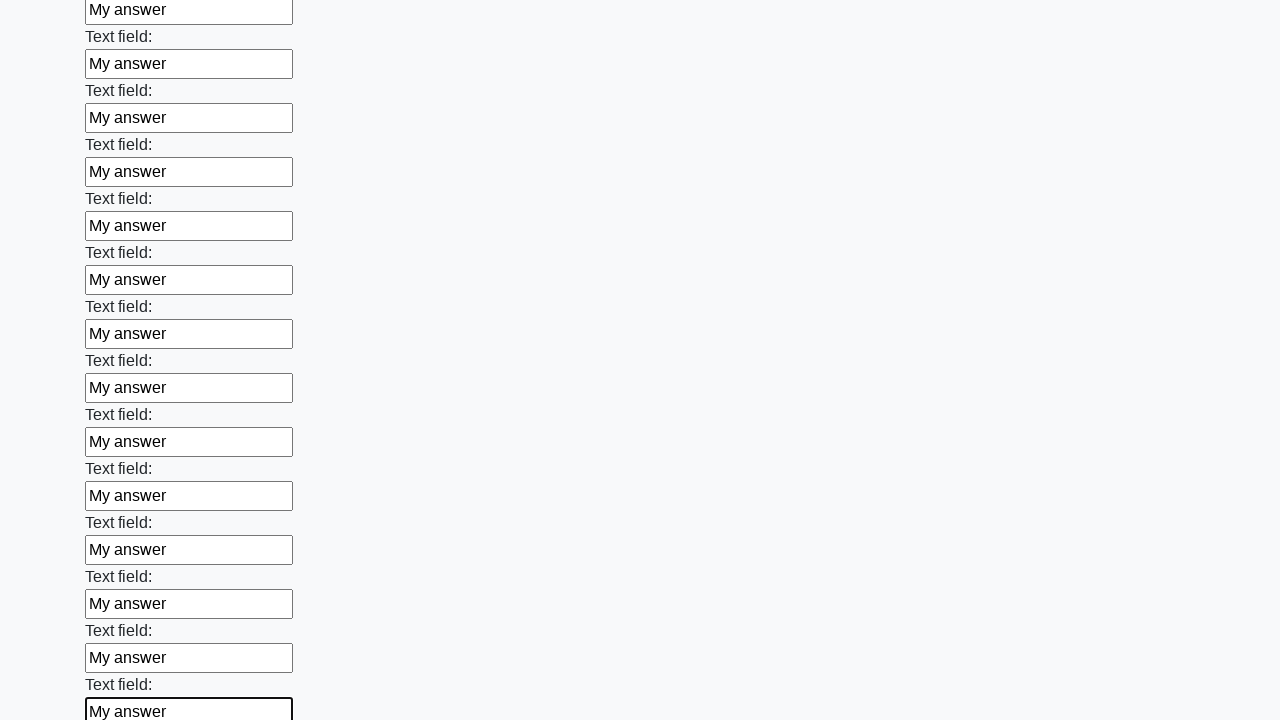

Filled input field with test answer on input >> nth=61
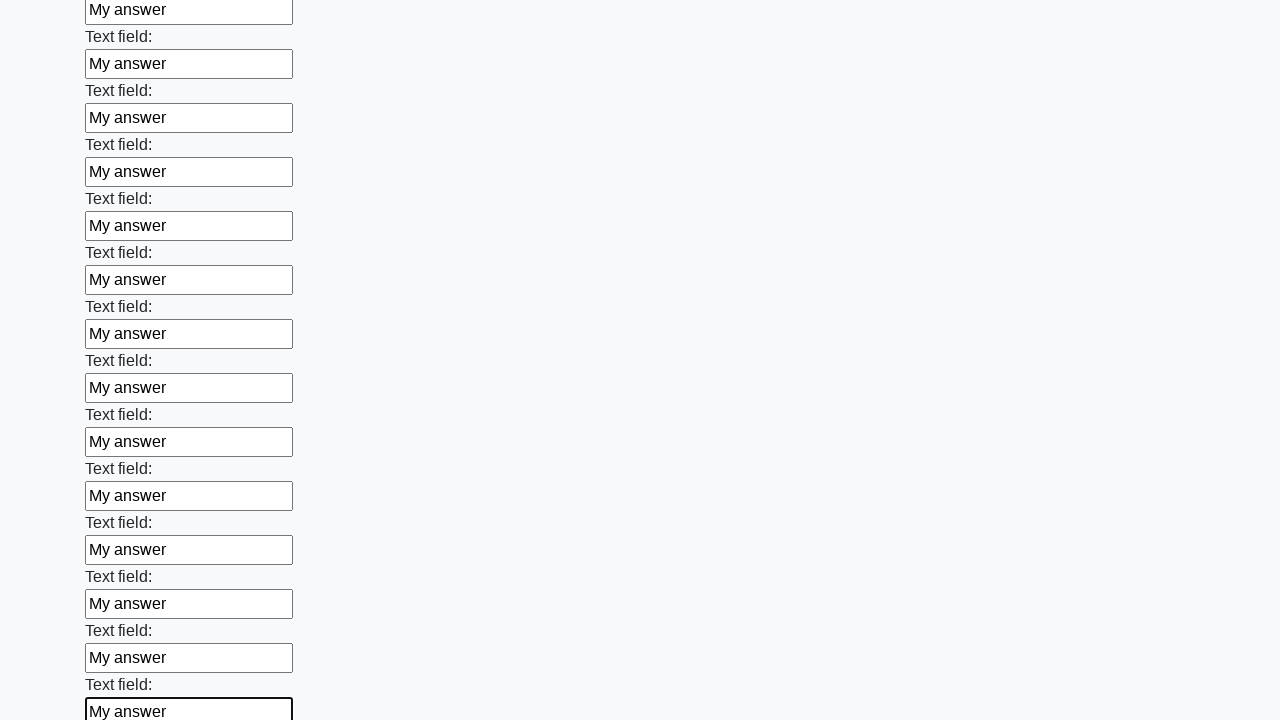

Filled input field with test answer on input >> nth=62
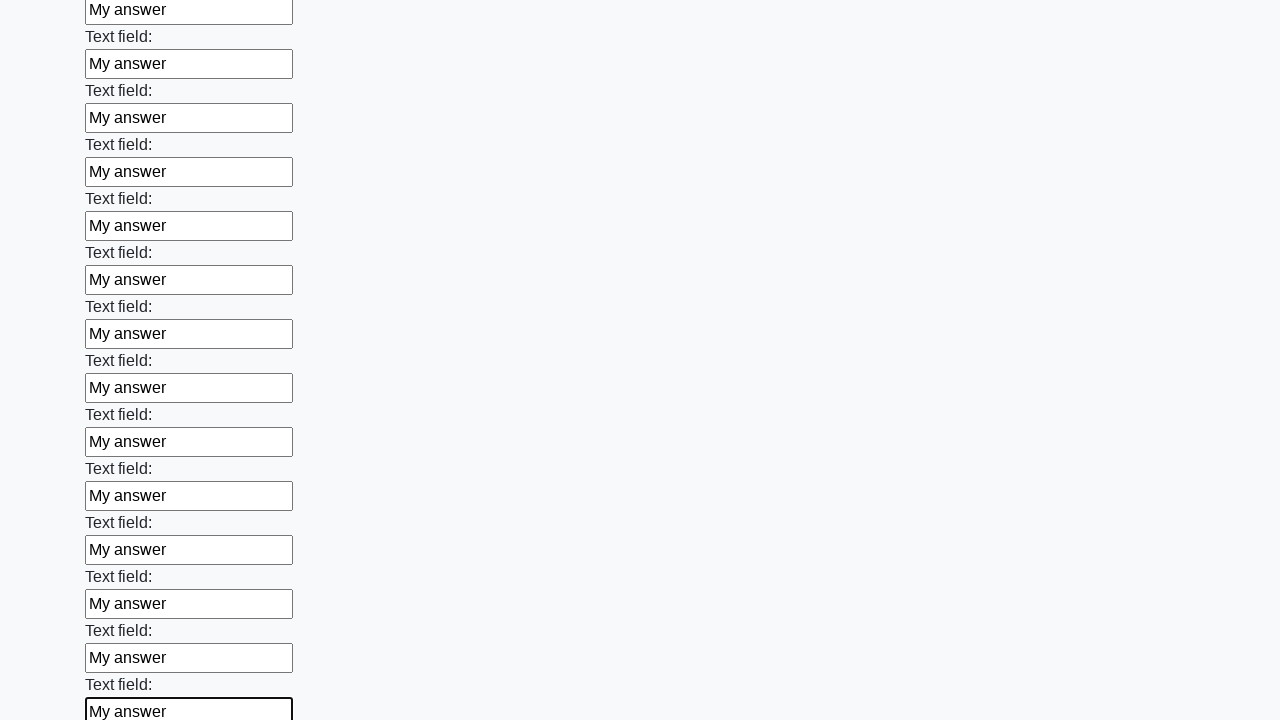

Filled input field with test answer on input >> nth=63
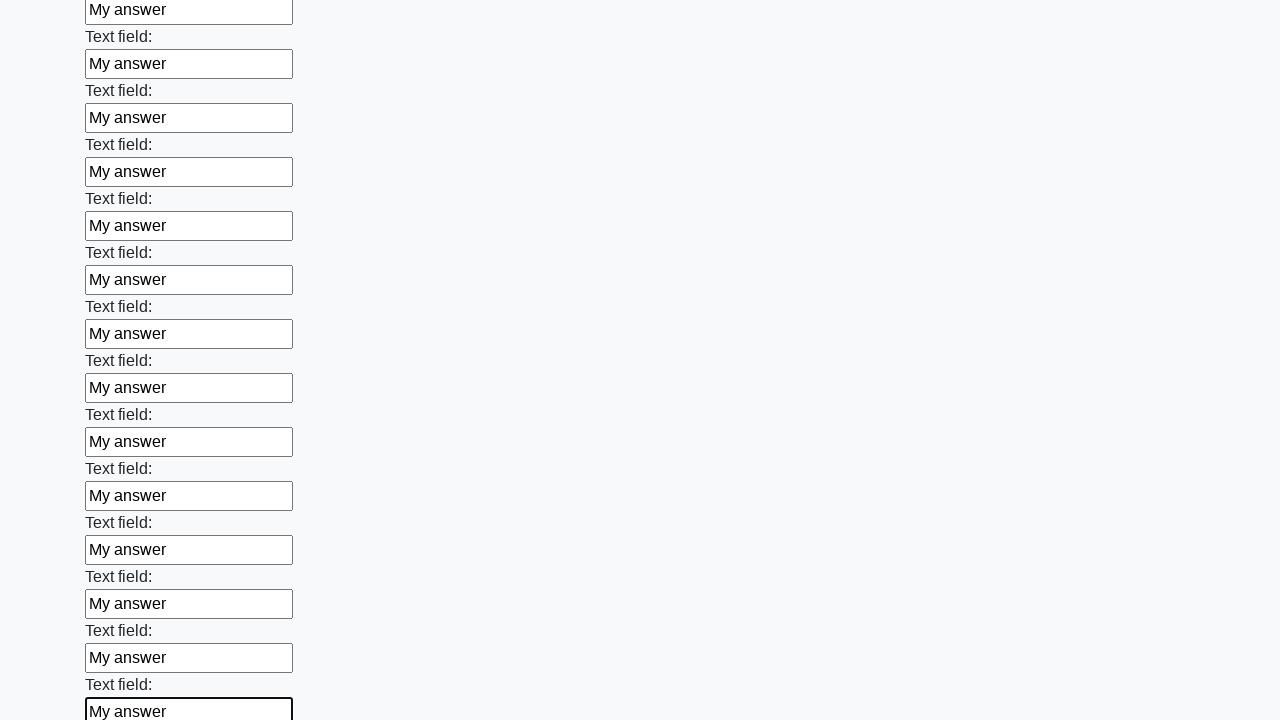

Filled input field with test answer on input >> nth=64
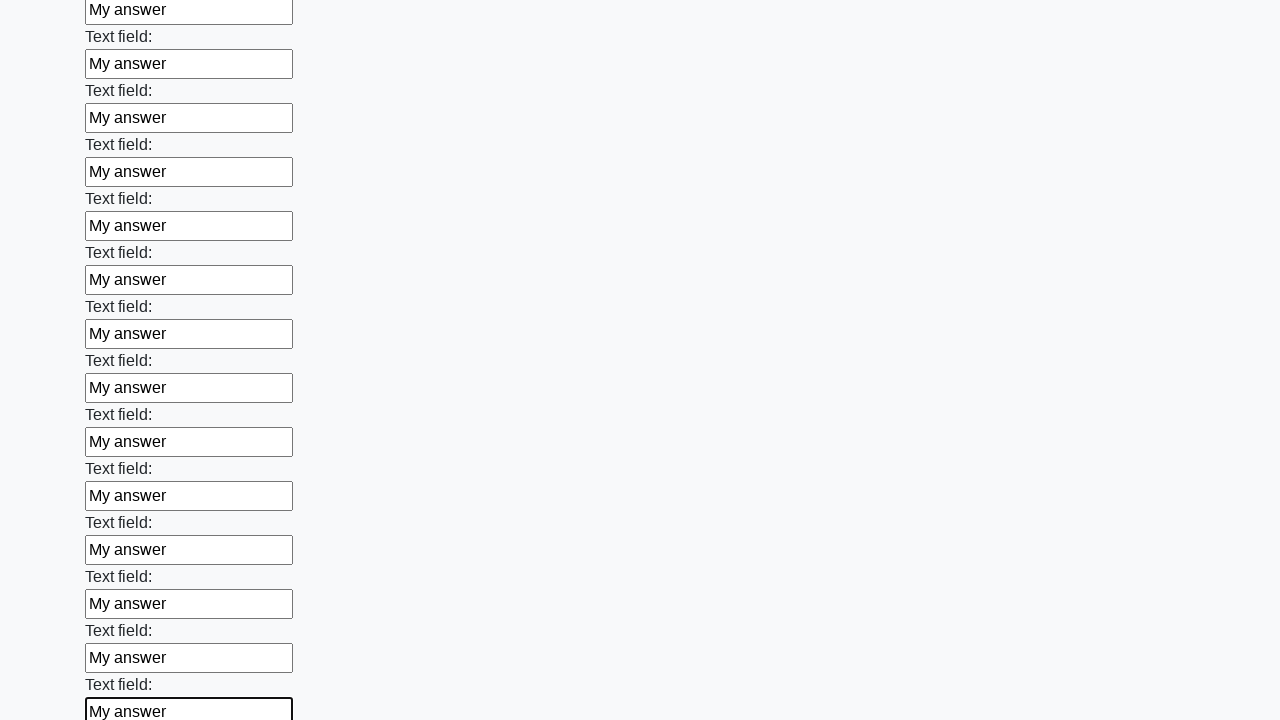

Filled input field with test answer on input >> nth=65
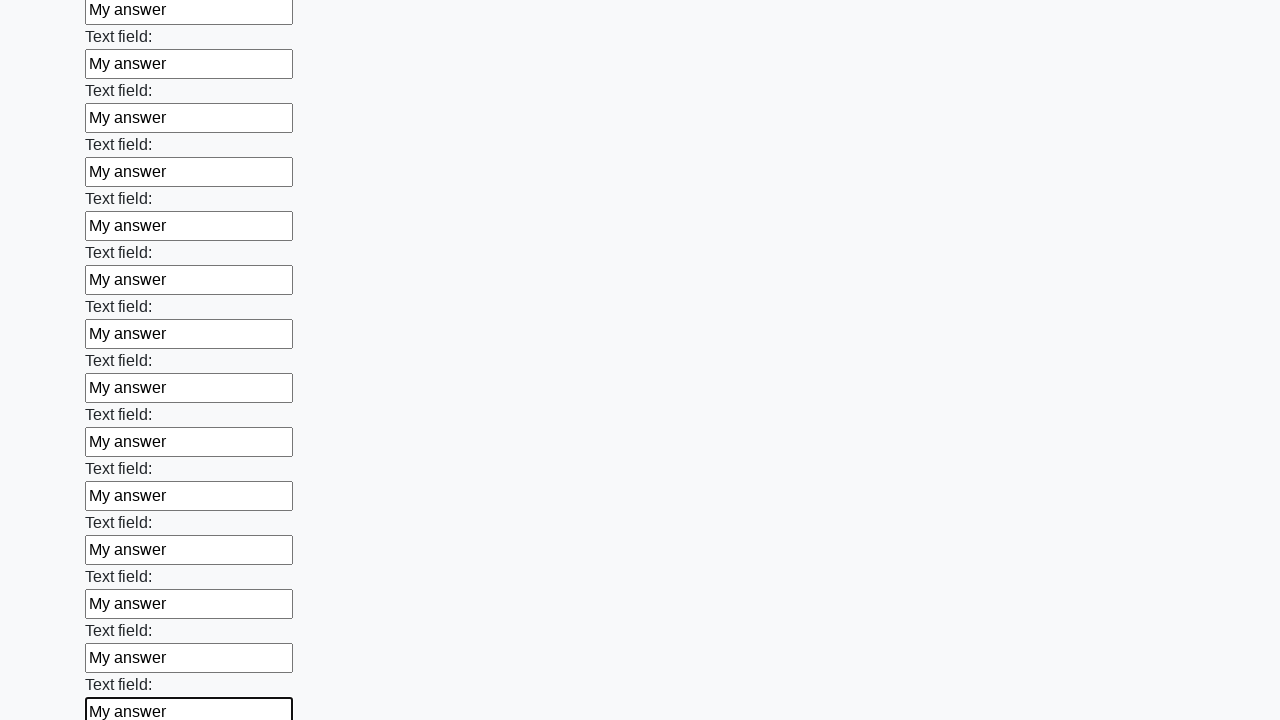

Filled input field with test answer on input >> nth=66
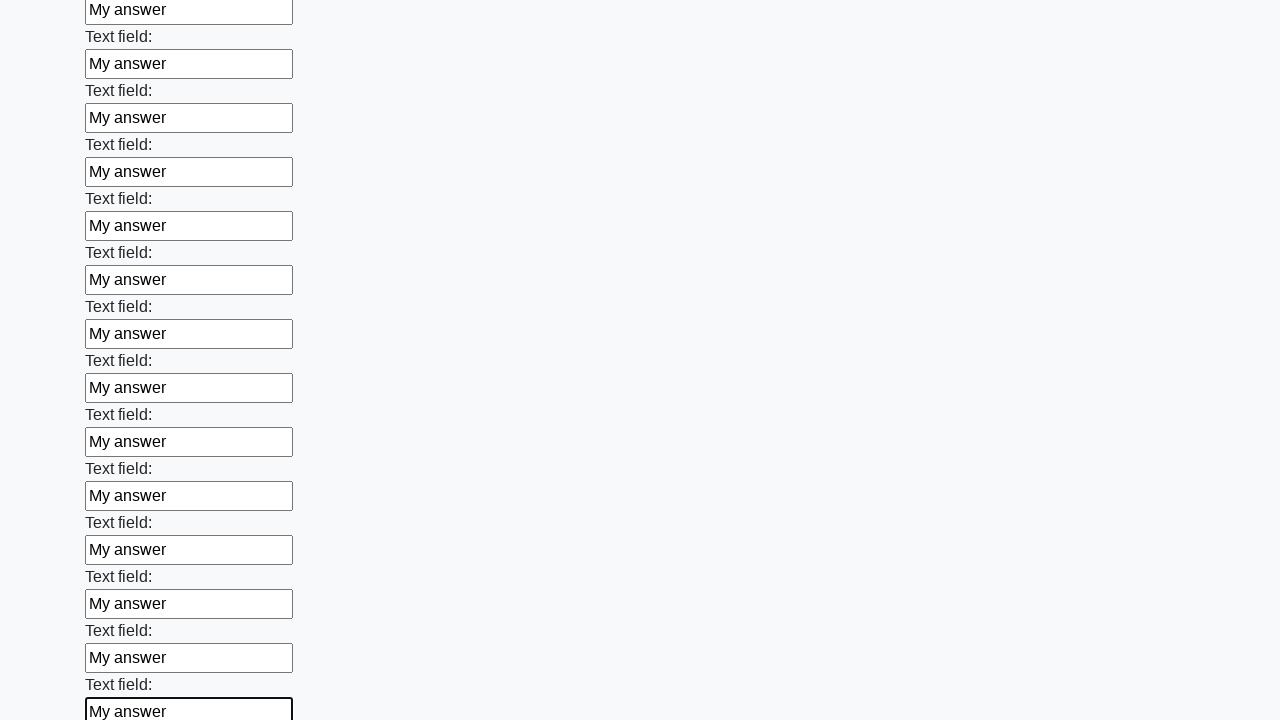

Filled input field with test answer on input >> nth=67
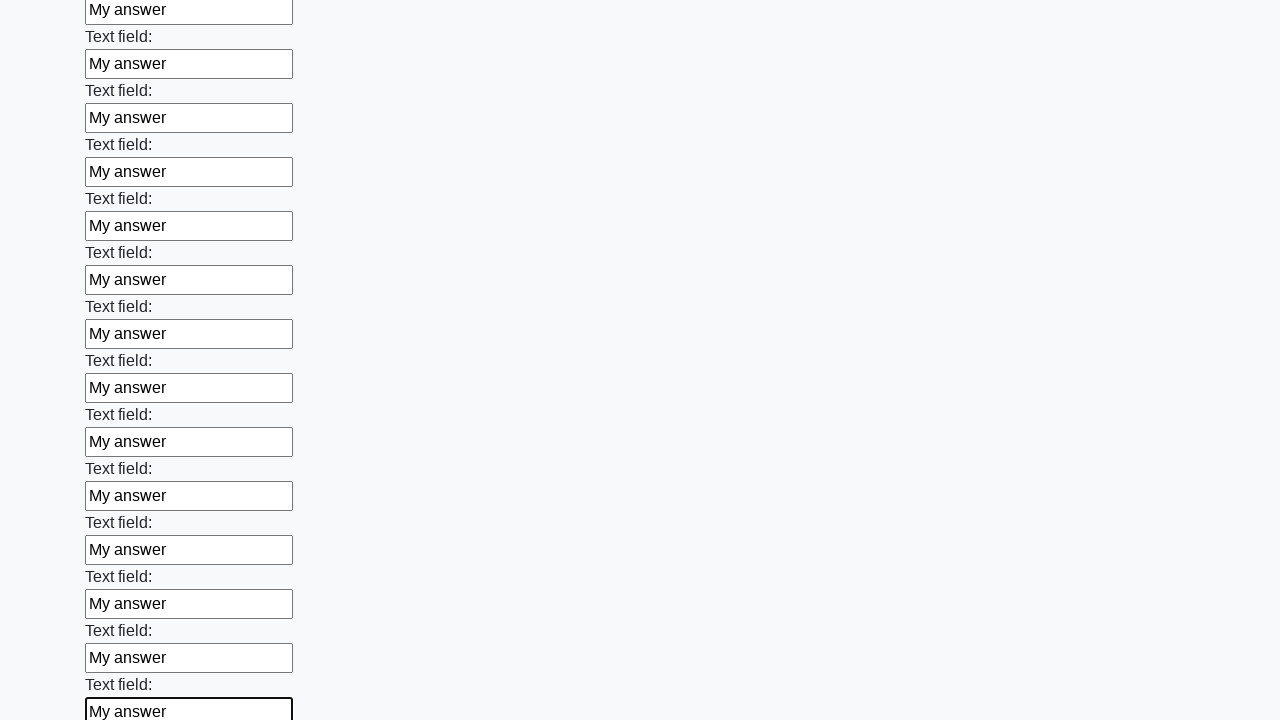

Filled input field with test answer on input >> nth=68
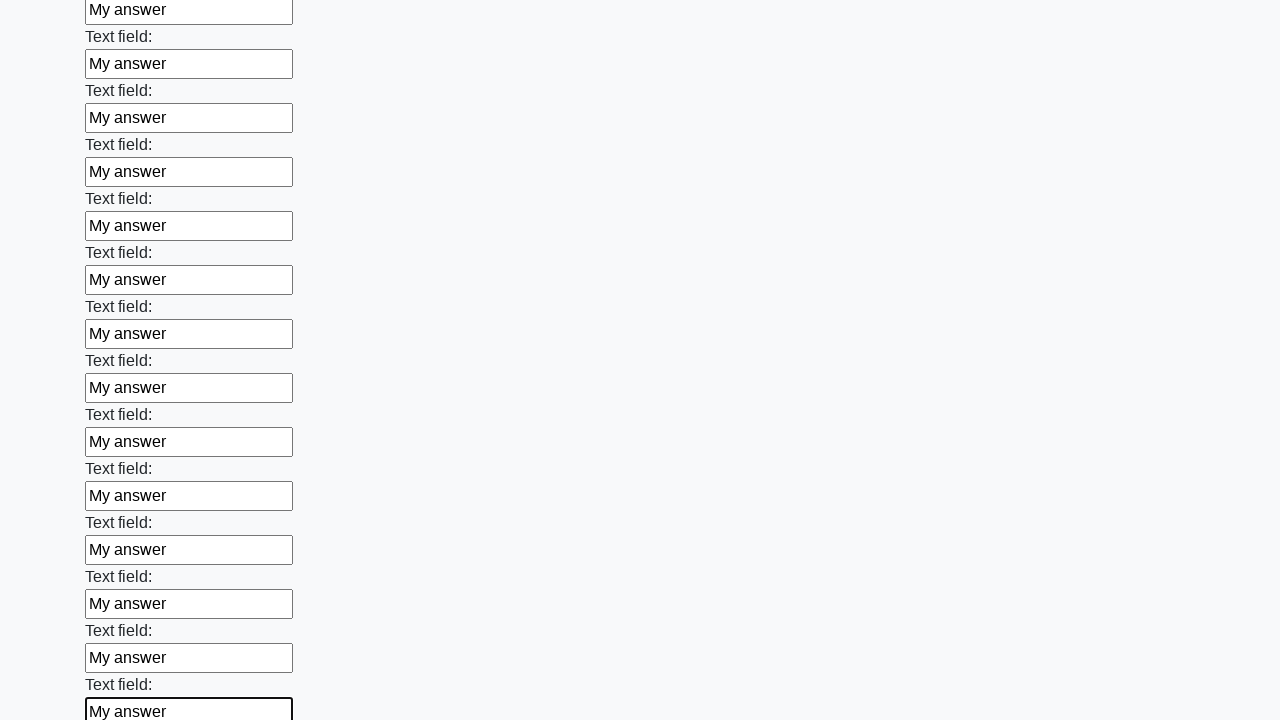

Filled input field with test answer on input >> nth=69
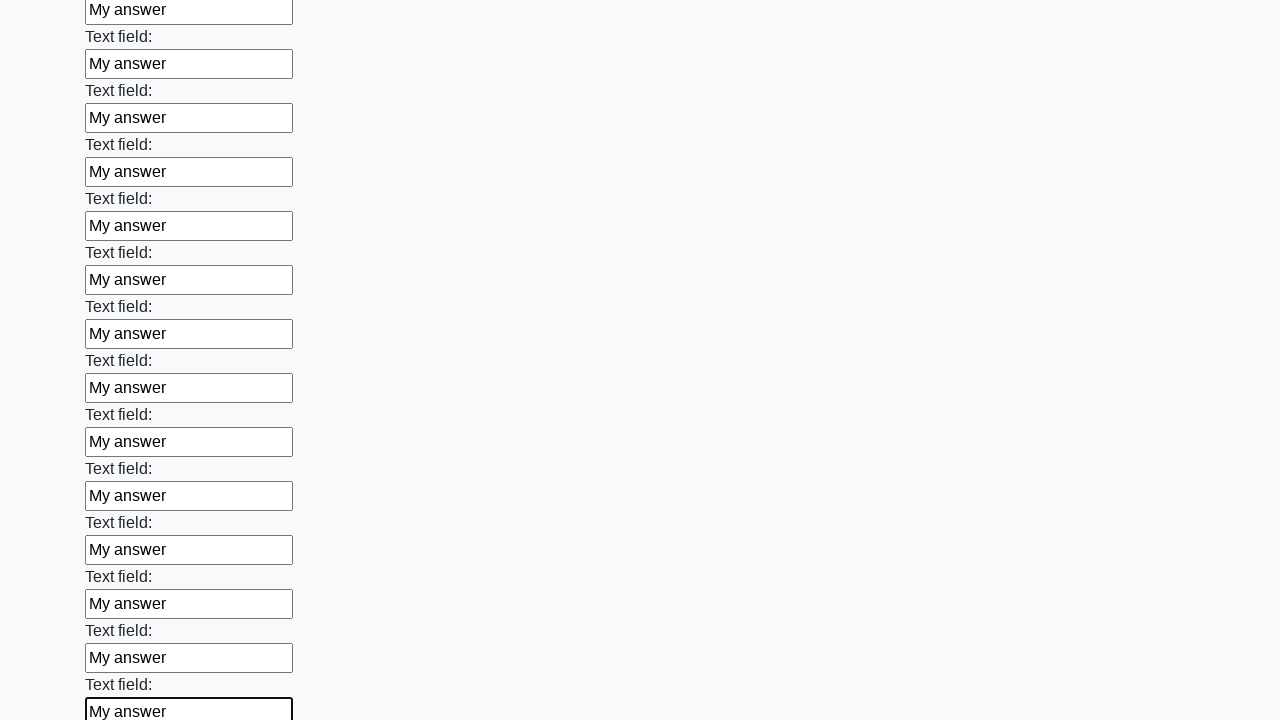

Filled input field with test answer on input >> nth=70
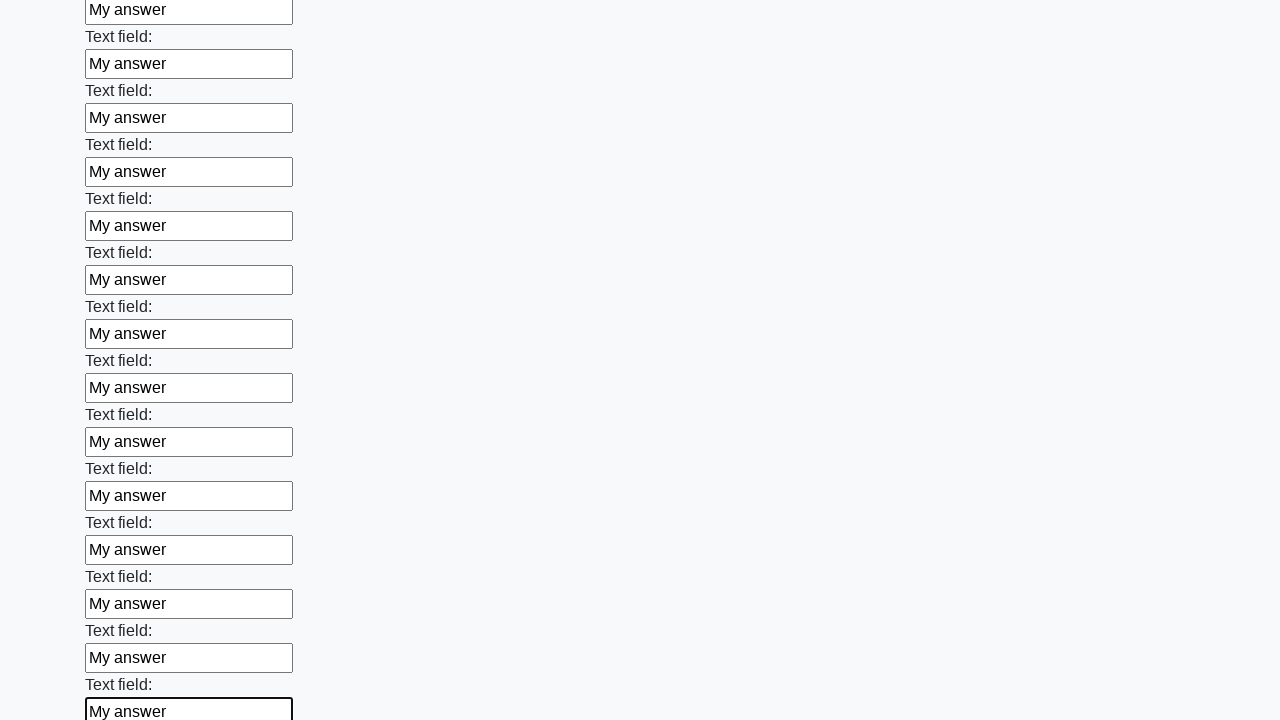

Filled input field with test answer on input >> nth=71
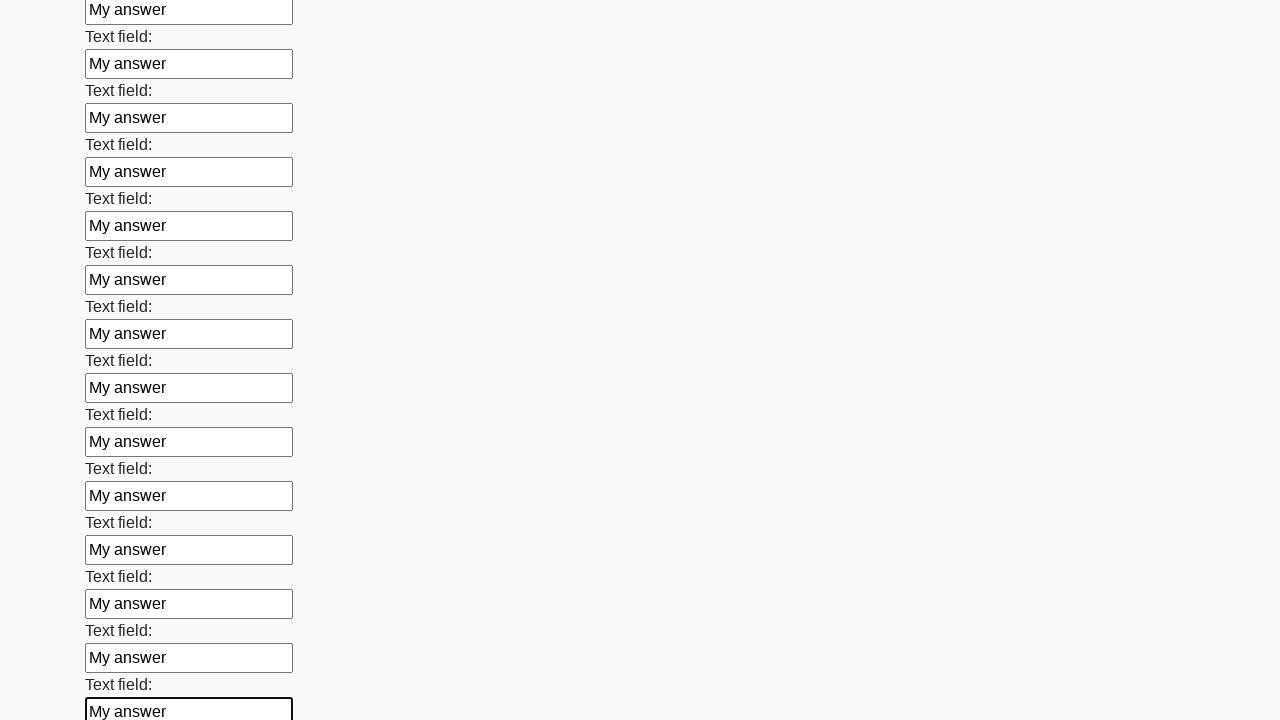

Filled input field with test answer on input >> nth=72
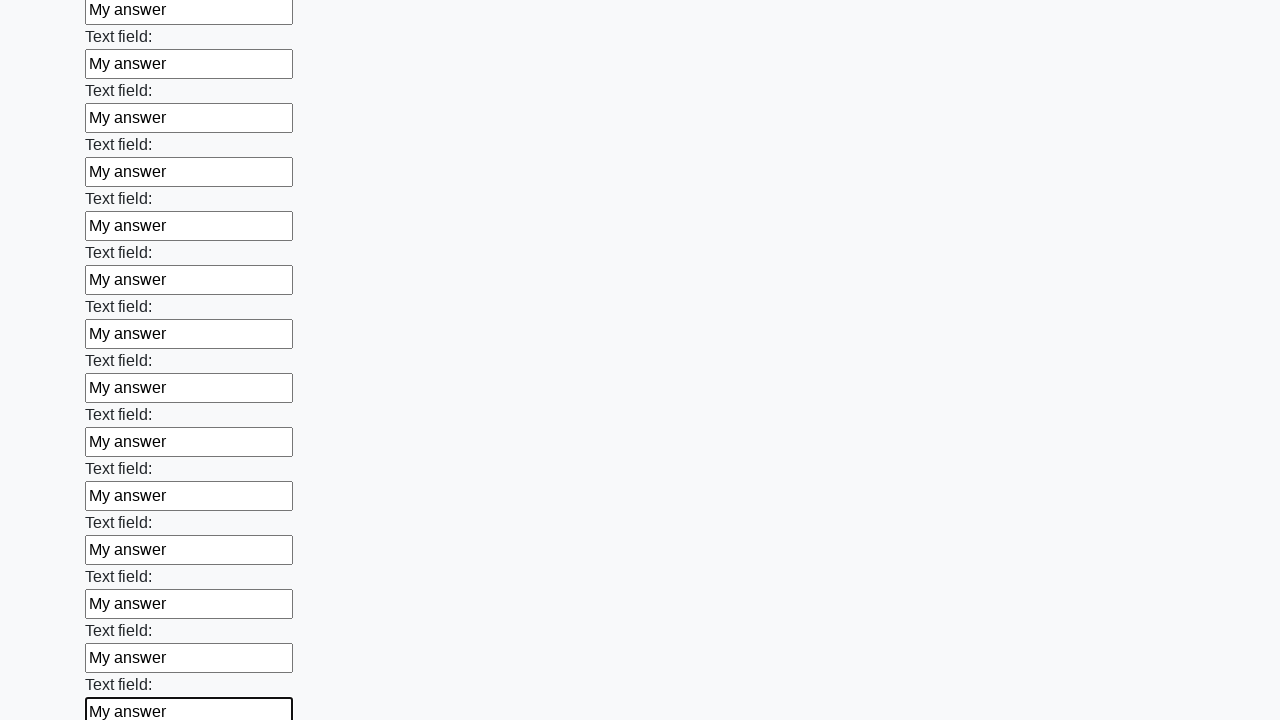

Filled input field with test answer on input >> nth=73
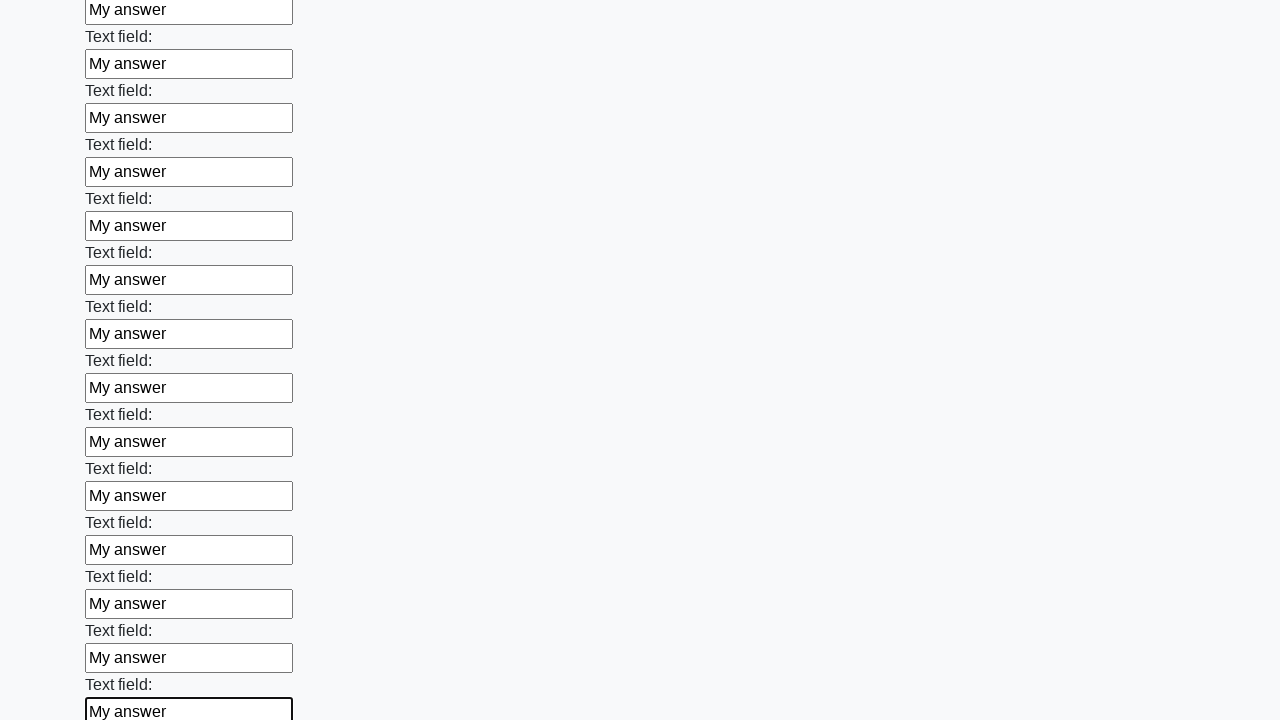

Filled input field with test answer on input >> nth=74
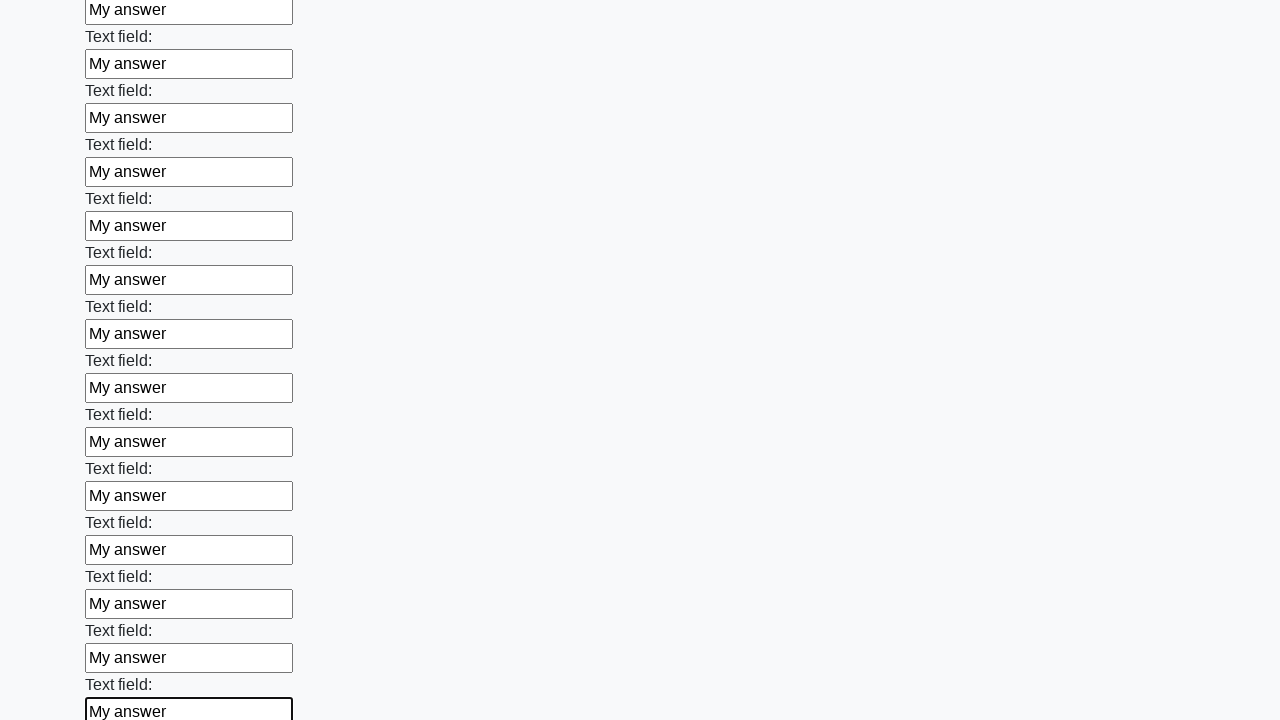

Filled input field with test answer on input >> nth=75
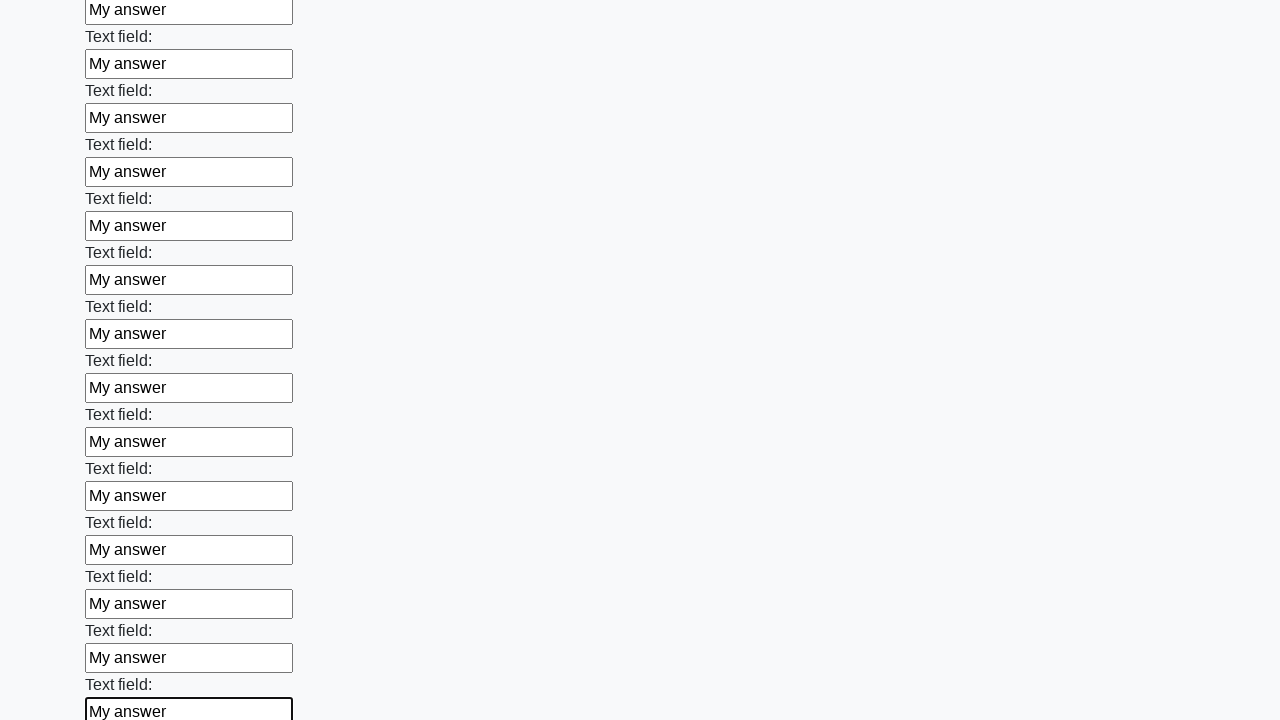

Filled input field with test answer on input >> nth=76
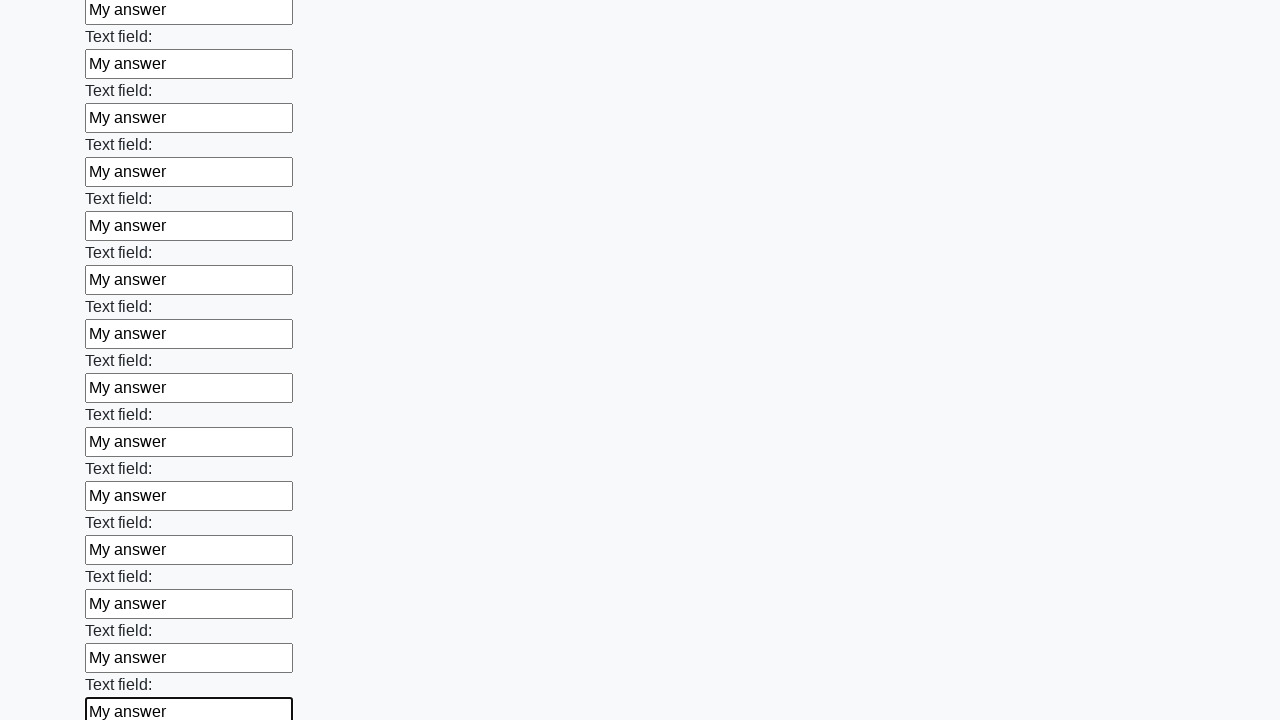

Filled input field with test answer on input >> nth=77
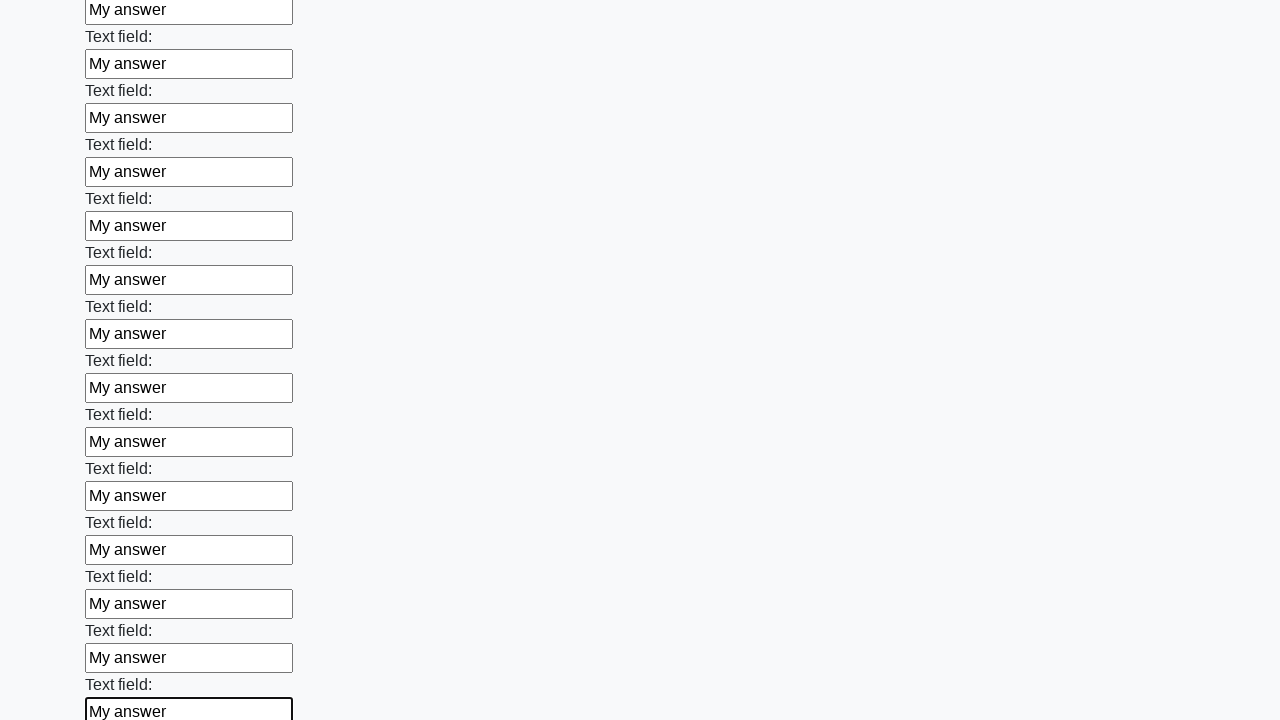

Filled input field with test answer on input >> nth=78
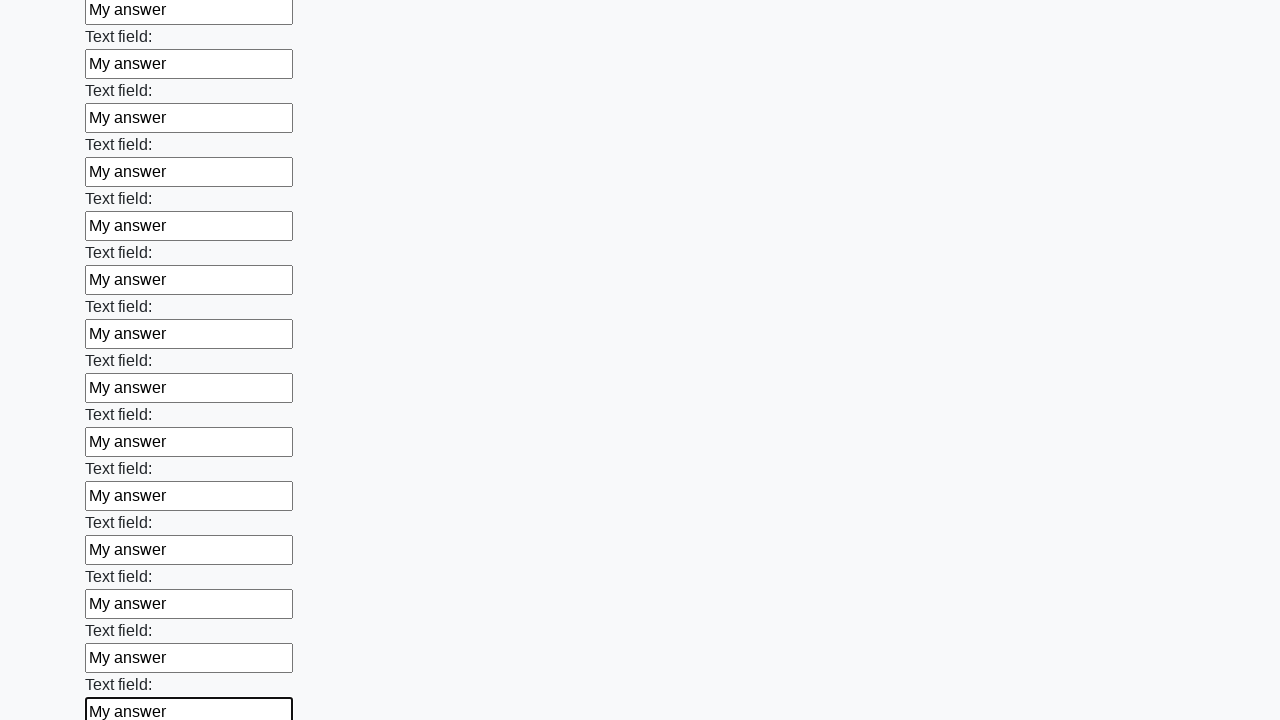

Filled input field with test answer on input >> nth=79
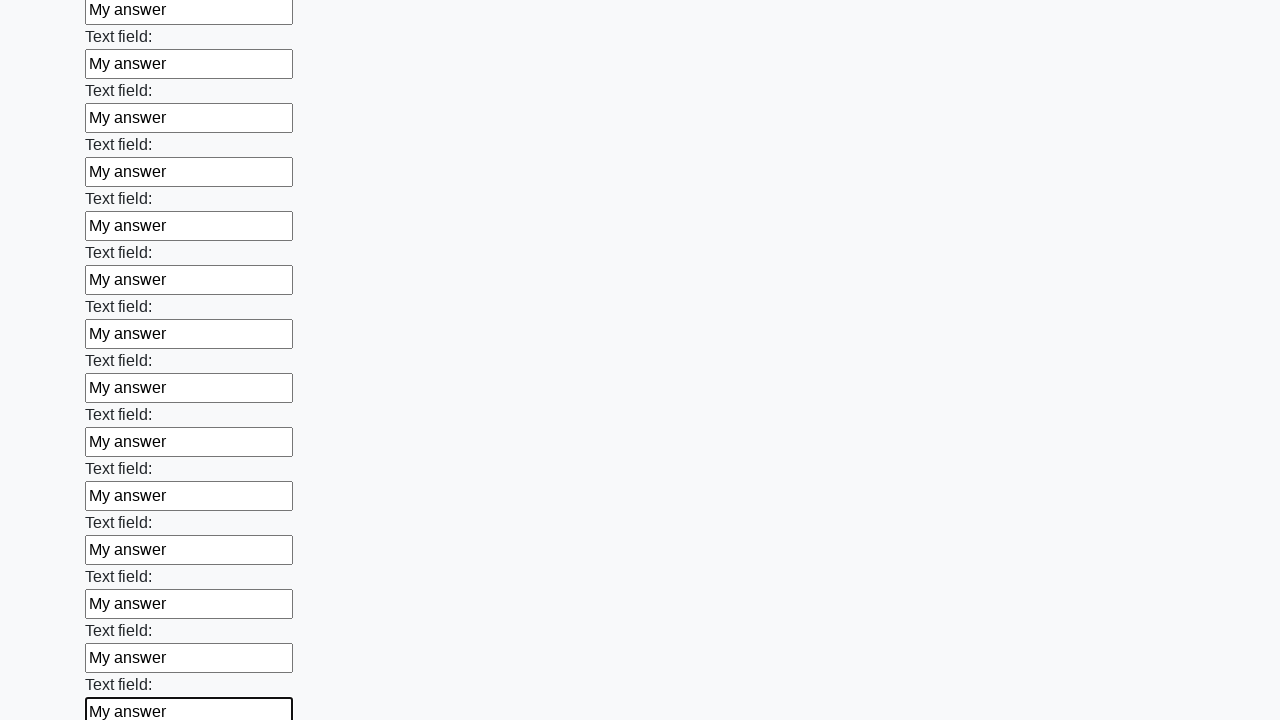

Filled input field with test answer on input >> nth=80
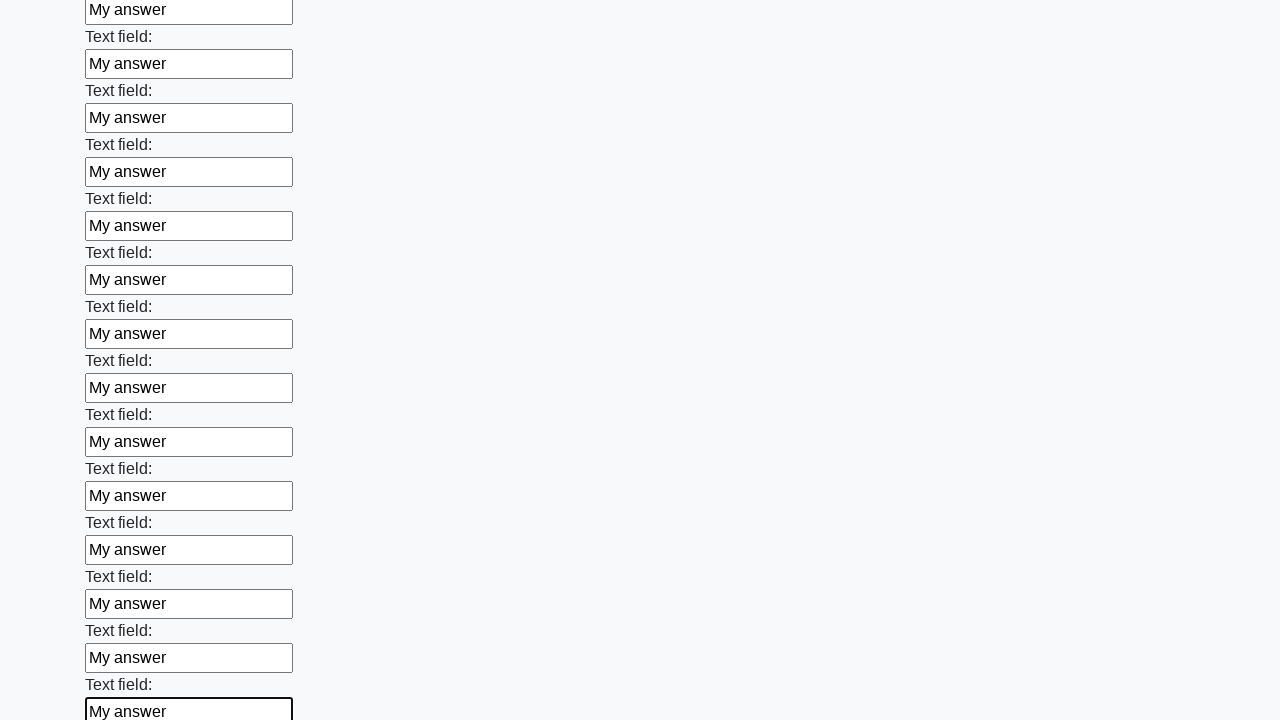

Filled input field with test answer on input >> nth=81
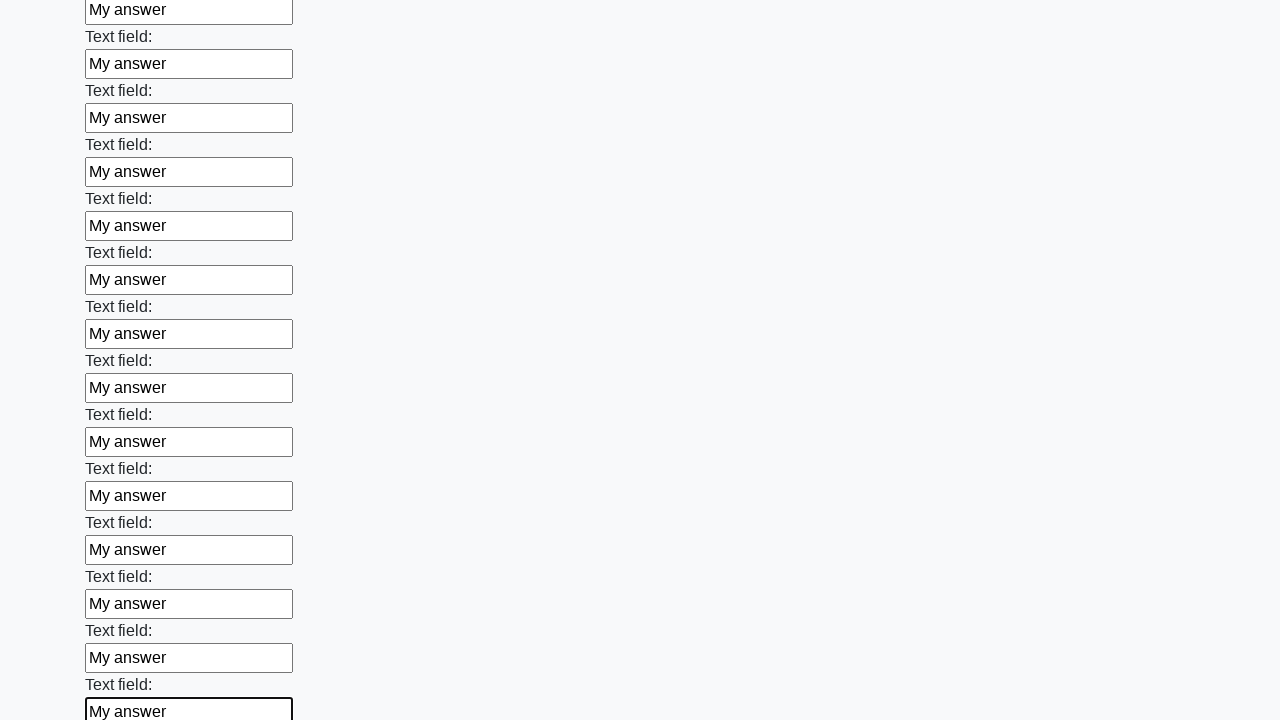

Filled input field with test answer on input >> nth=82
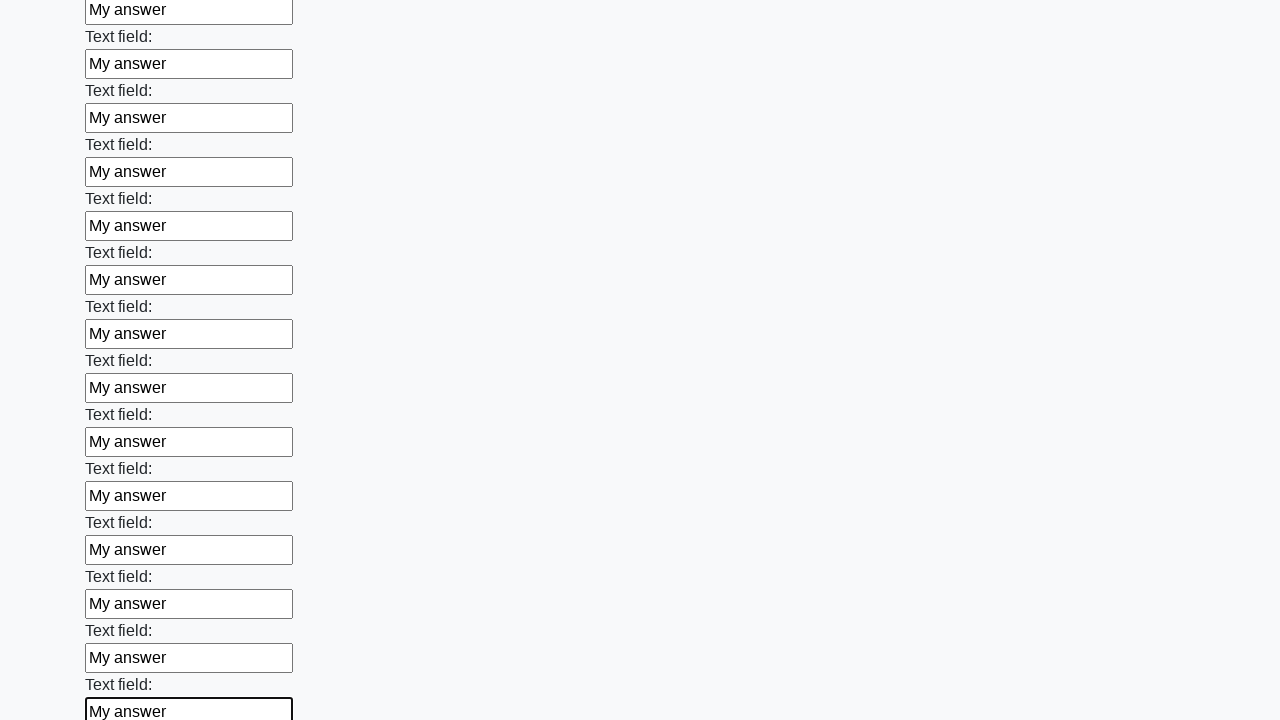

Filled input field with test answer on input >> nth=83
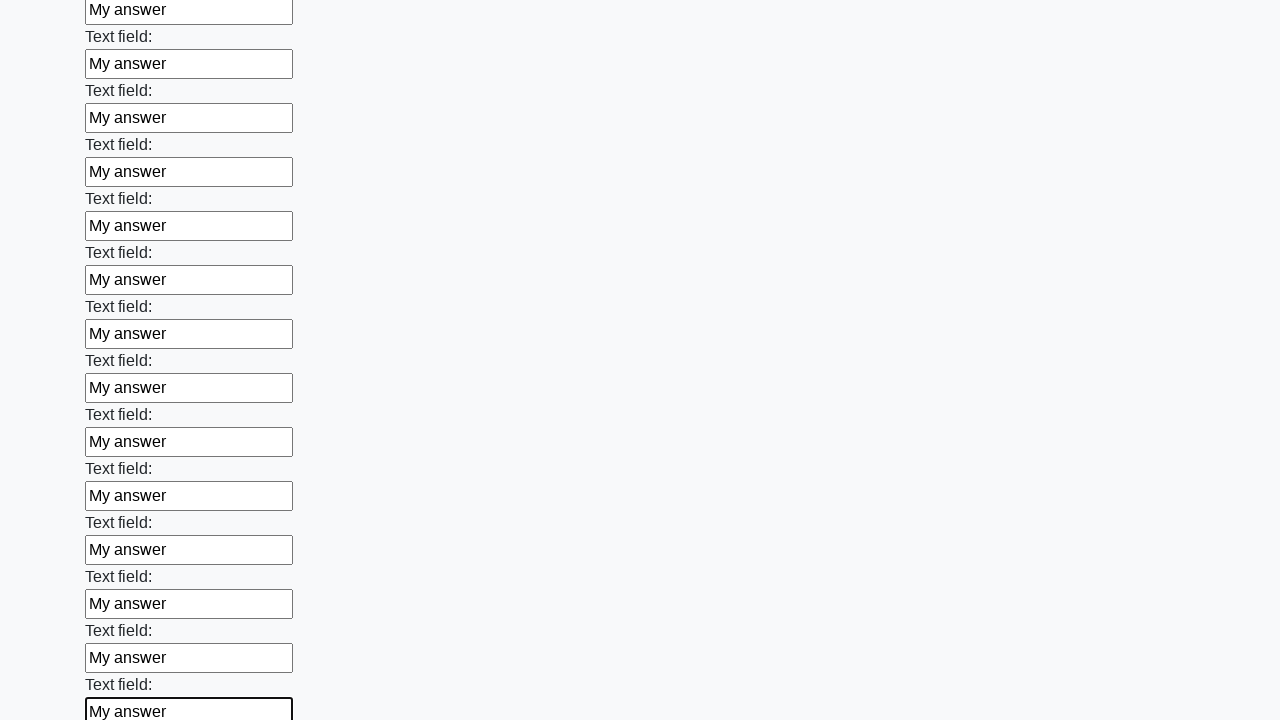

Filled input field with test answer on input >> nth=84
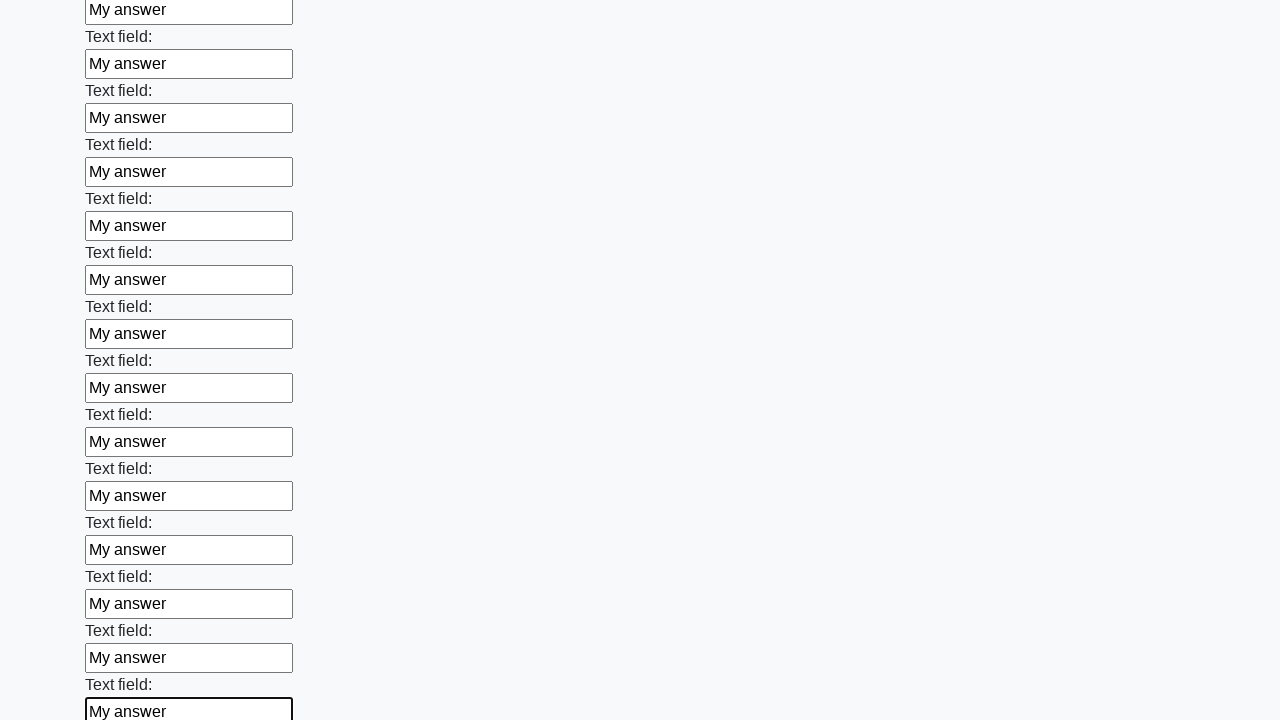

Filled input field with test answer on input >> nth=85
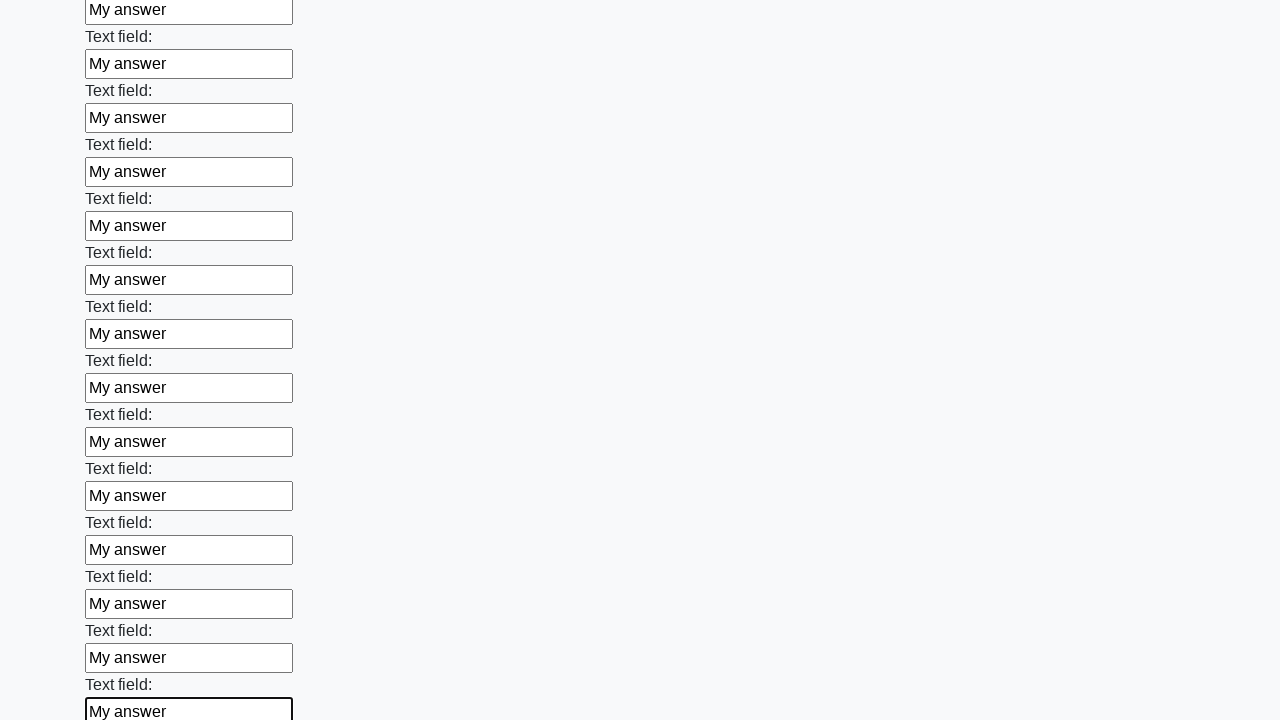

Filled input field with test answer on input >> nth=86
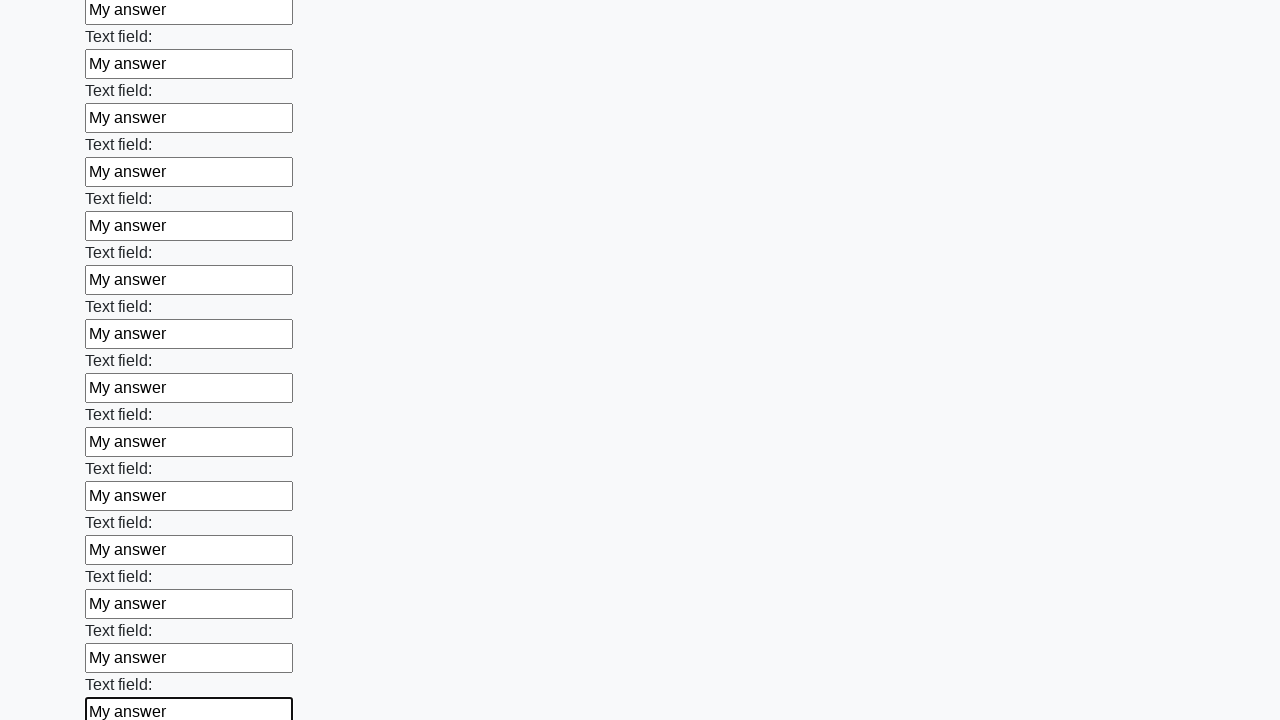

Filled input field with test answer on input >> nth=87
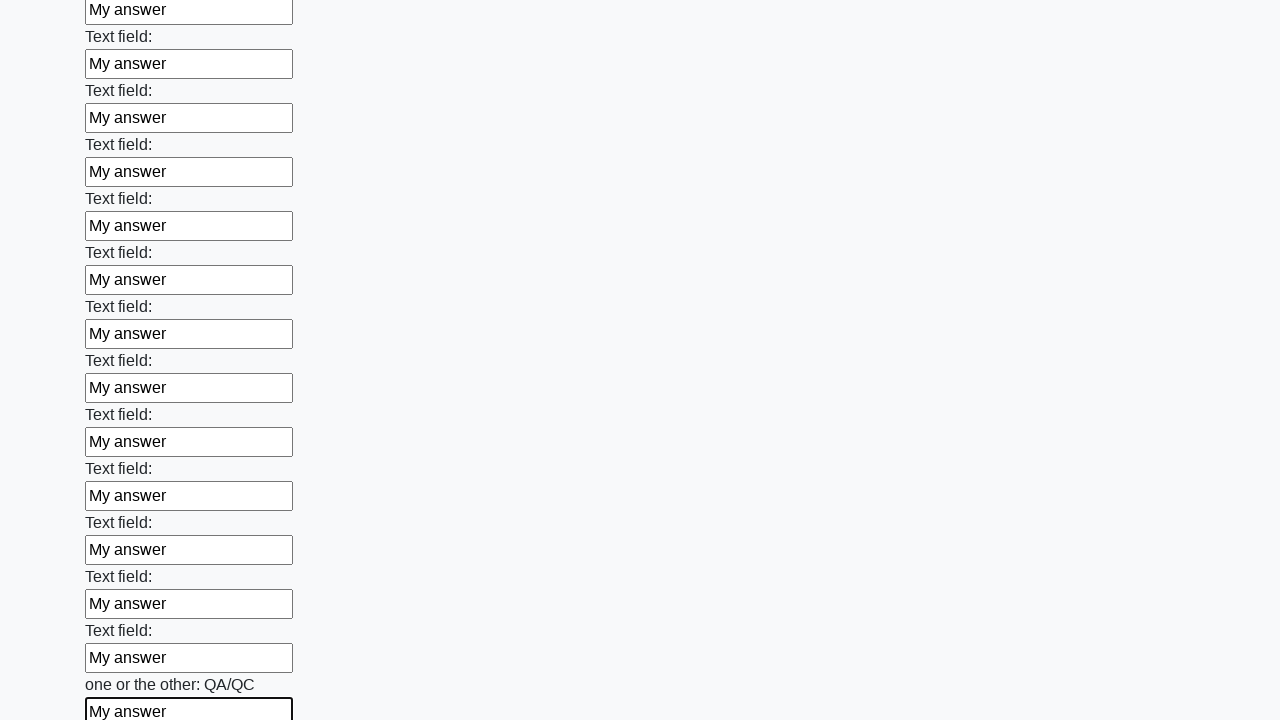

Filled input field with test answer on input >> nth=88
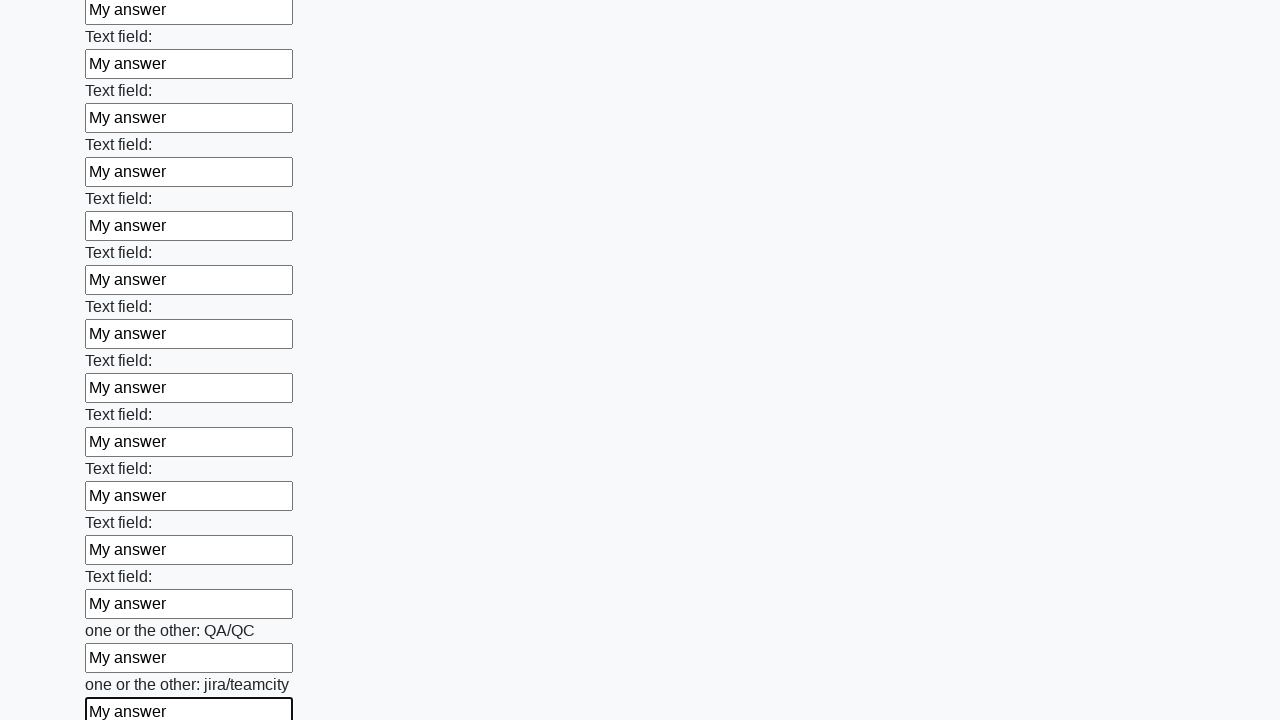

Filled input field with test answer on input >> nth=89
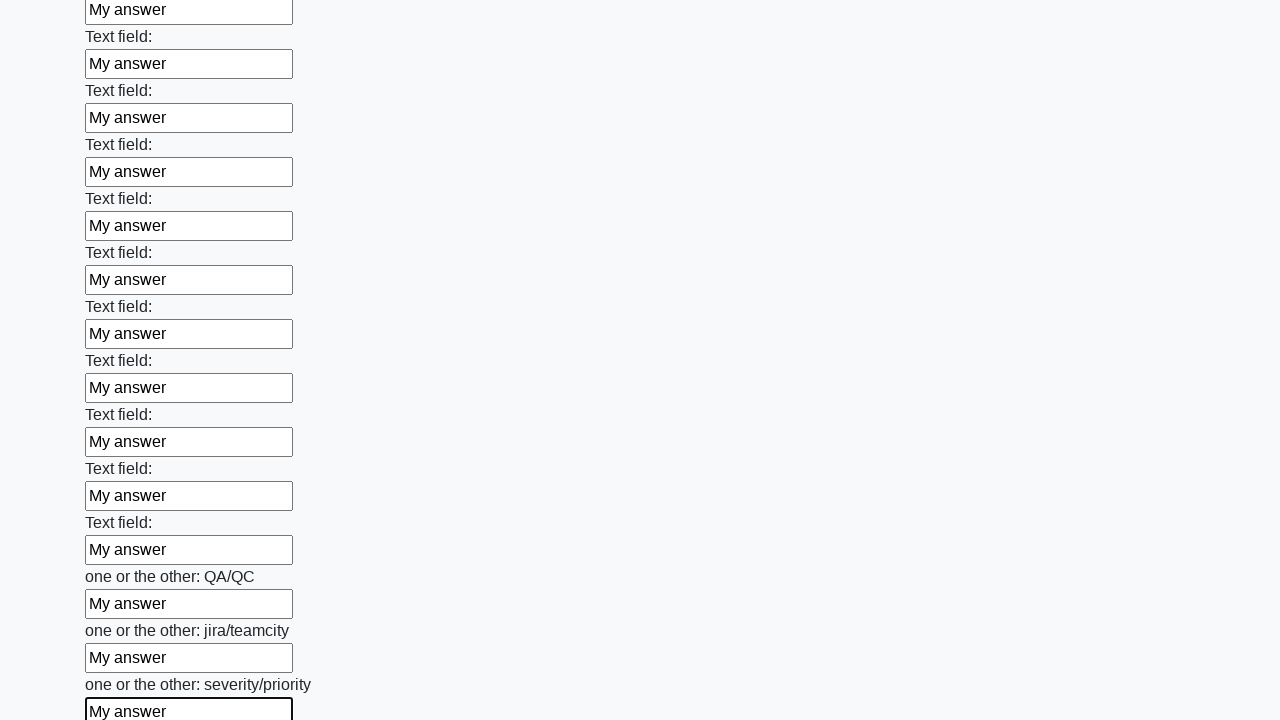

Filled input field with test answer on input >> nth=90
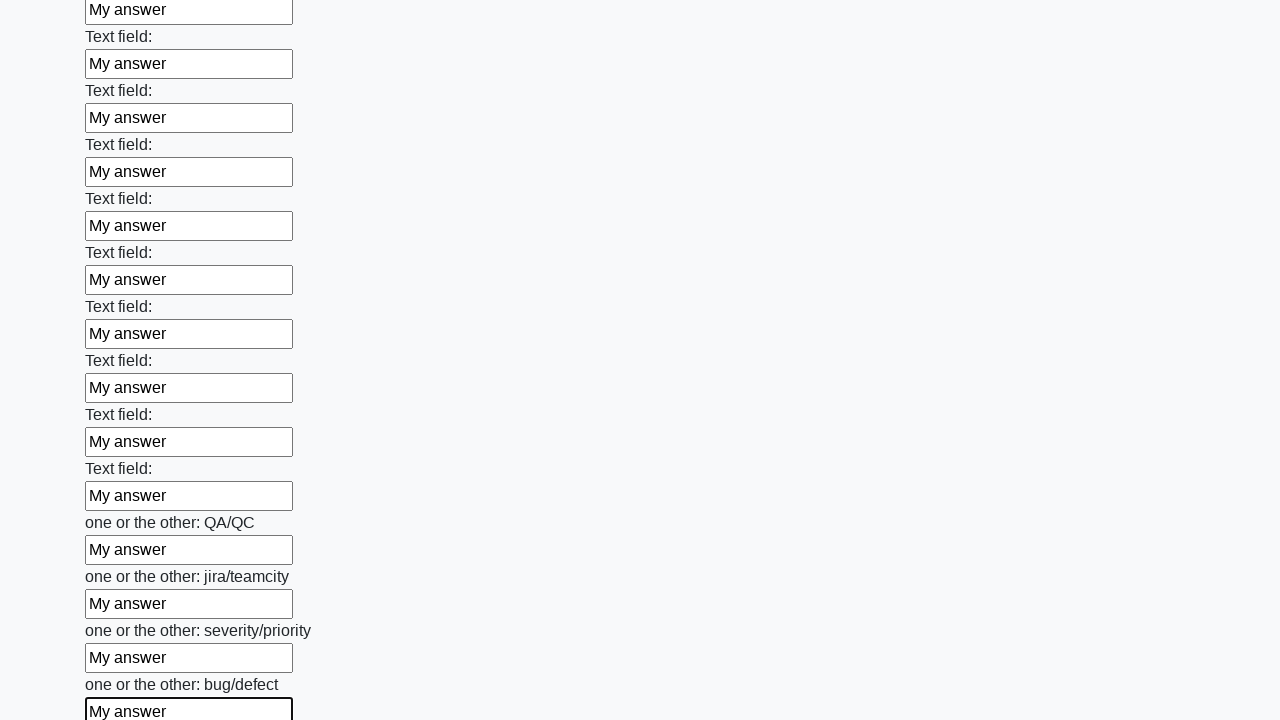

Filled input field with test answer on input >> nth=91
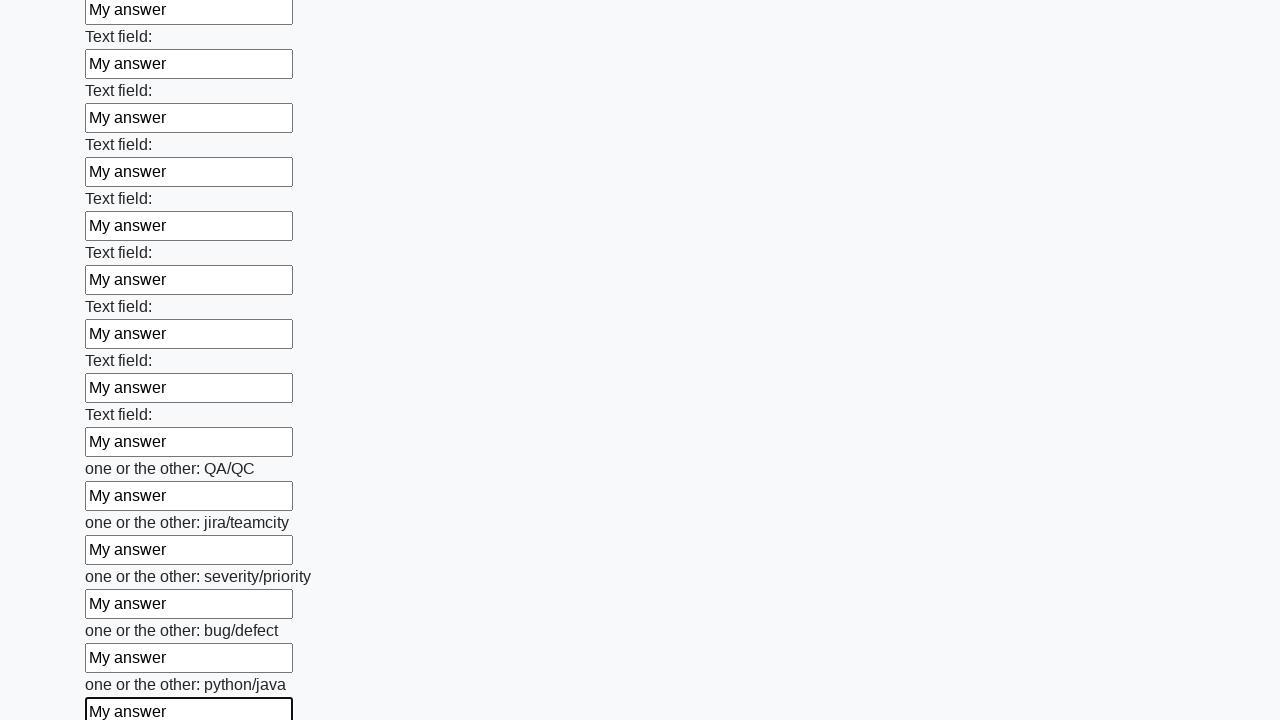

Filled input field with test answer on input >> nth=92
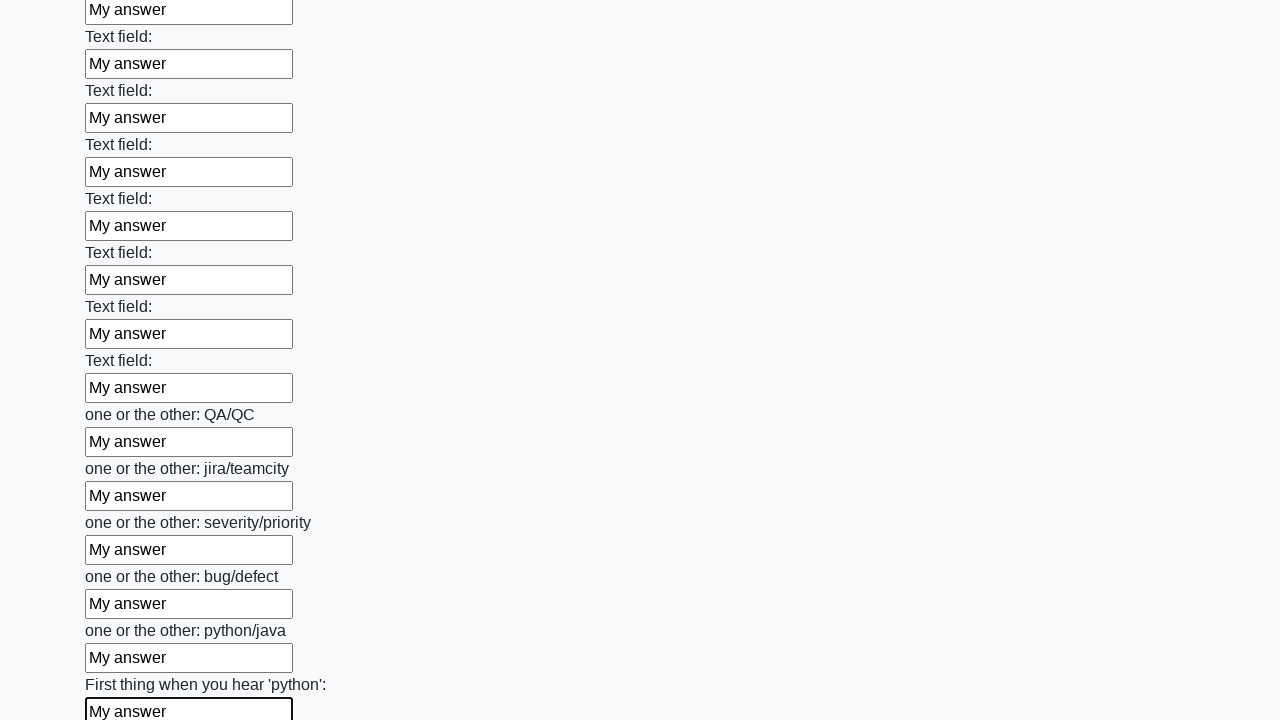

Filled input field with test answer on input >> nth=93
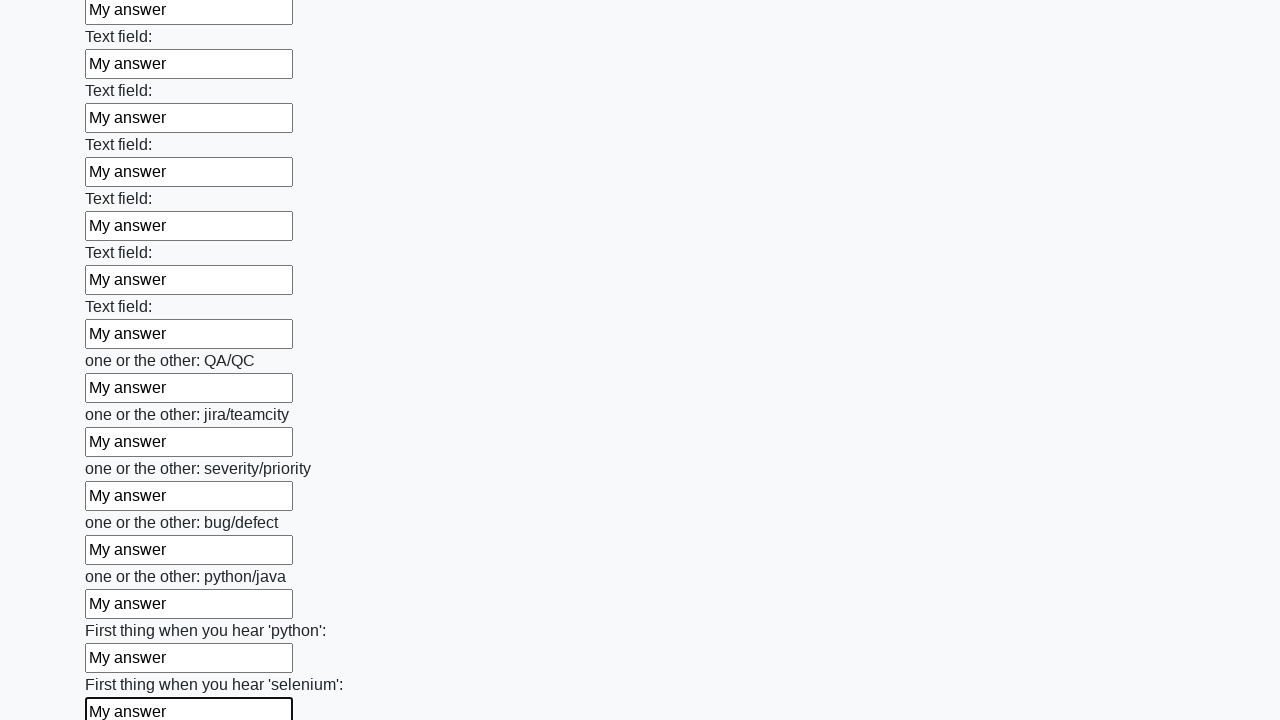

Filled input field with test answer on input >> nth=94
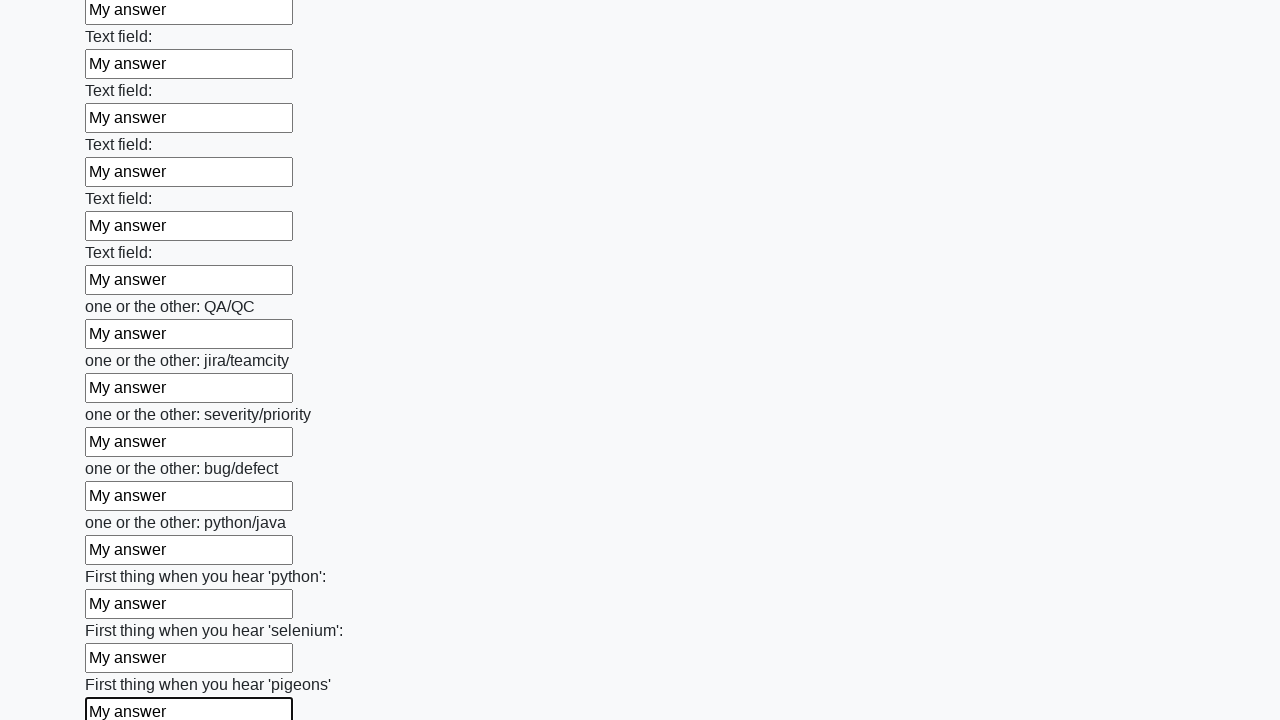

Filled input field with test answer on input >> nth=95
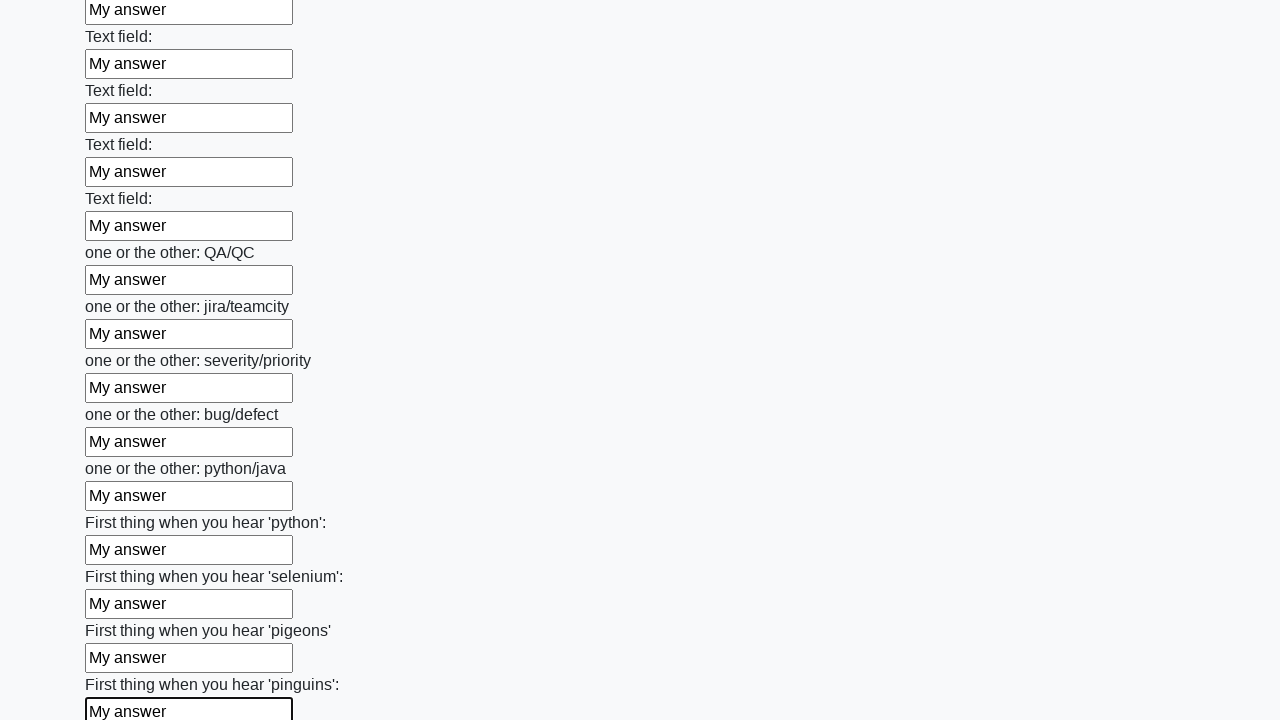

Filled input field with test answer on input >> nth=96
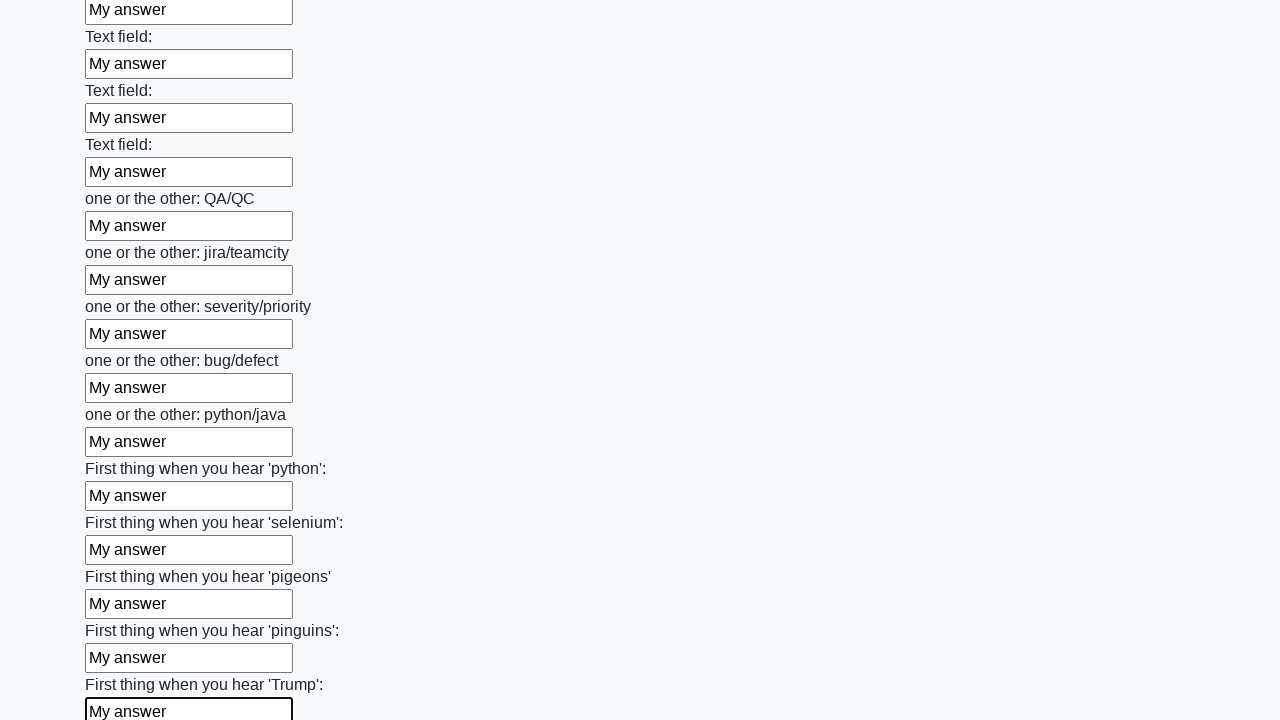

Filled input field with test answer on input >> nth=97
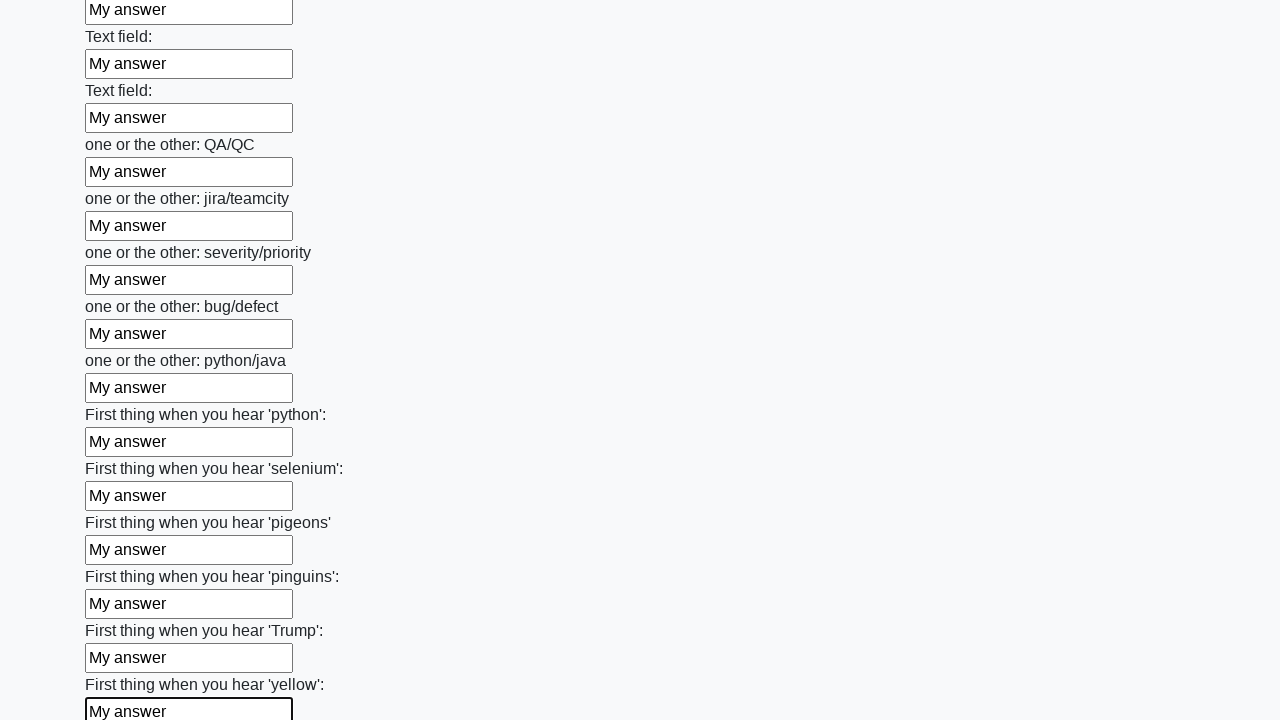

Filled input field with test answer on input >> nth=98
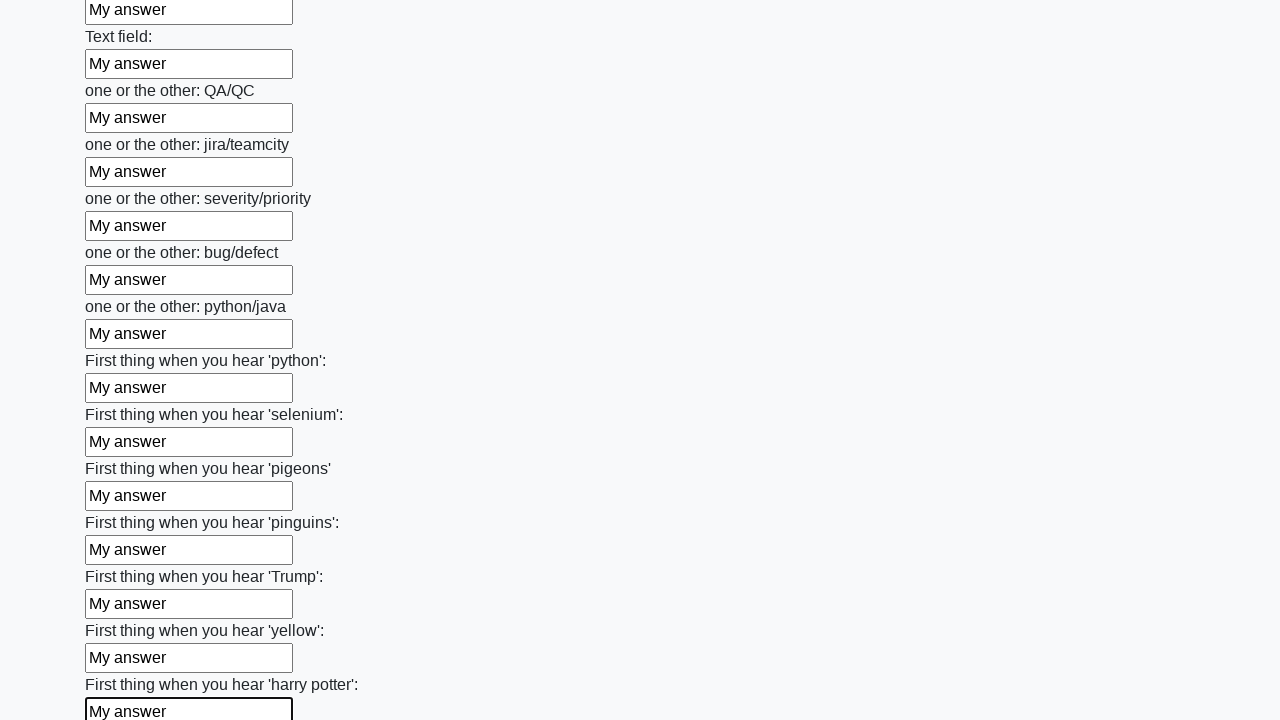

Filled input field with test answer on input >> nth=99
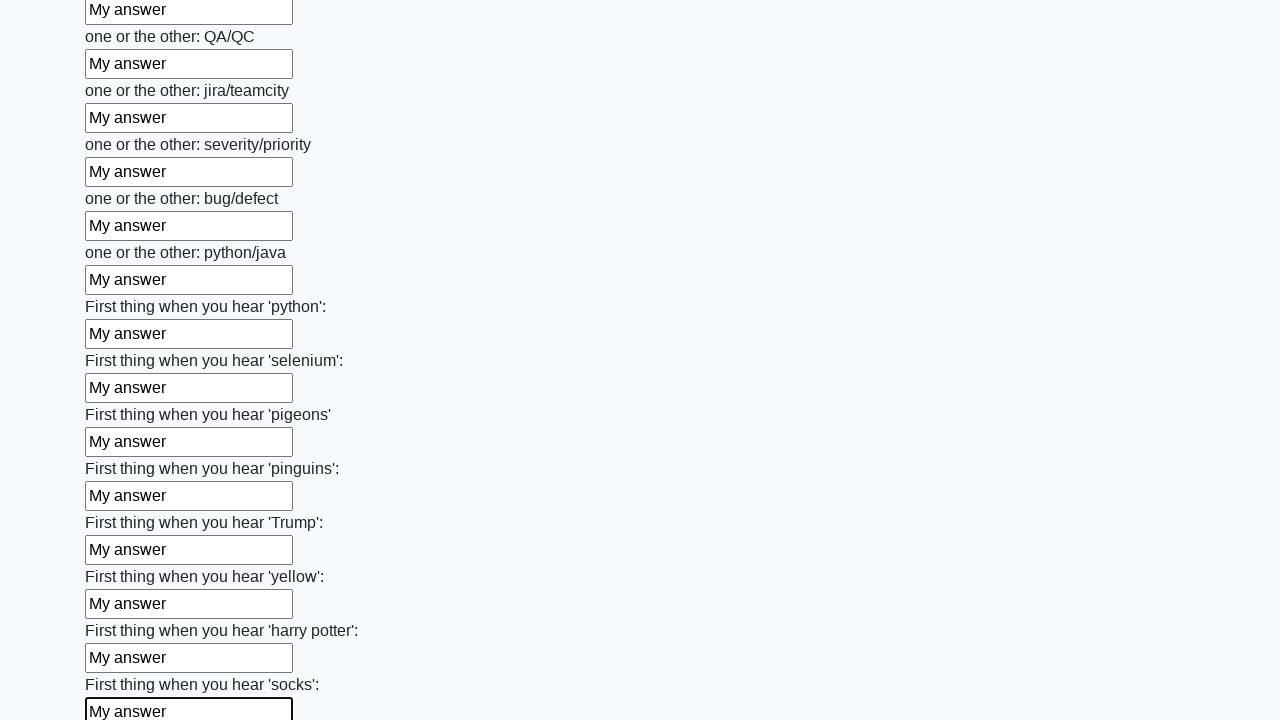

Clicked submit button to submit the form at (123, 611) on .btn
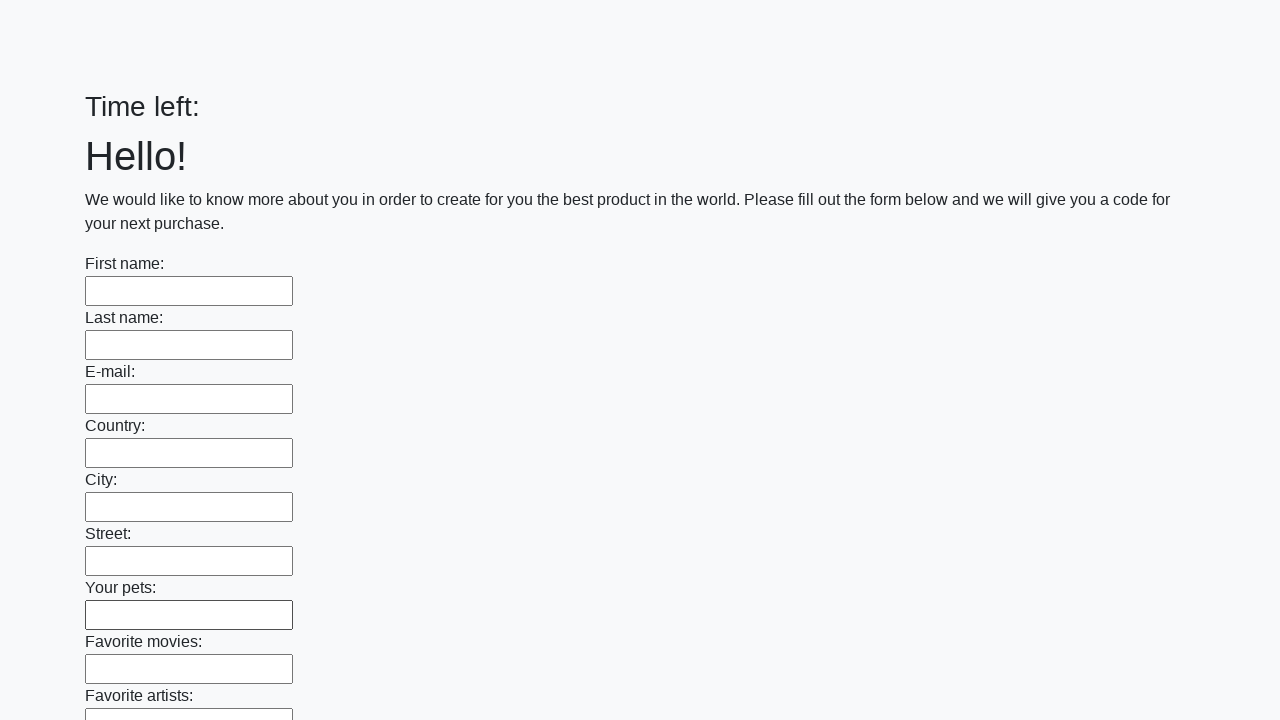

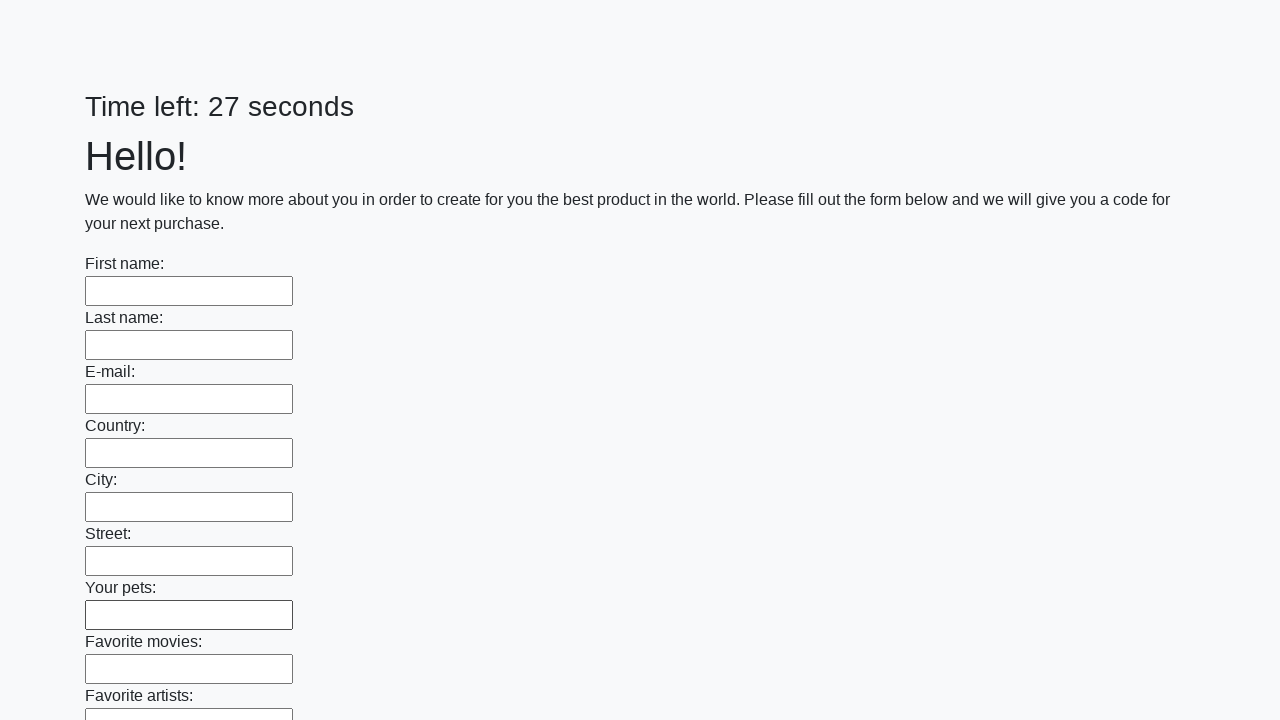